Tests infinite scroll functionality by scrolling down the page multiple times and then scrolling back up

Starting URL: http://practice.cybertekschool.com/infinite_scroll

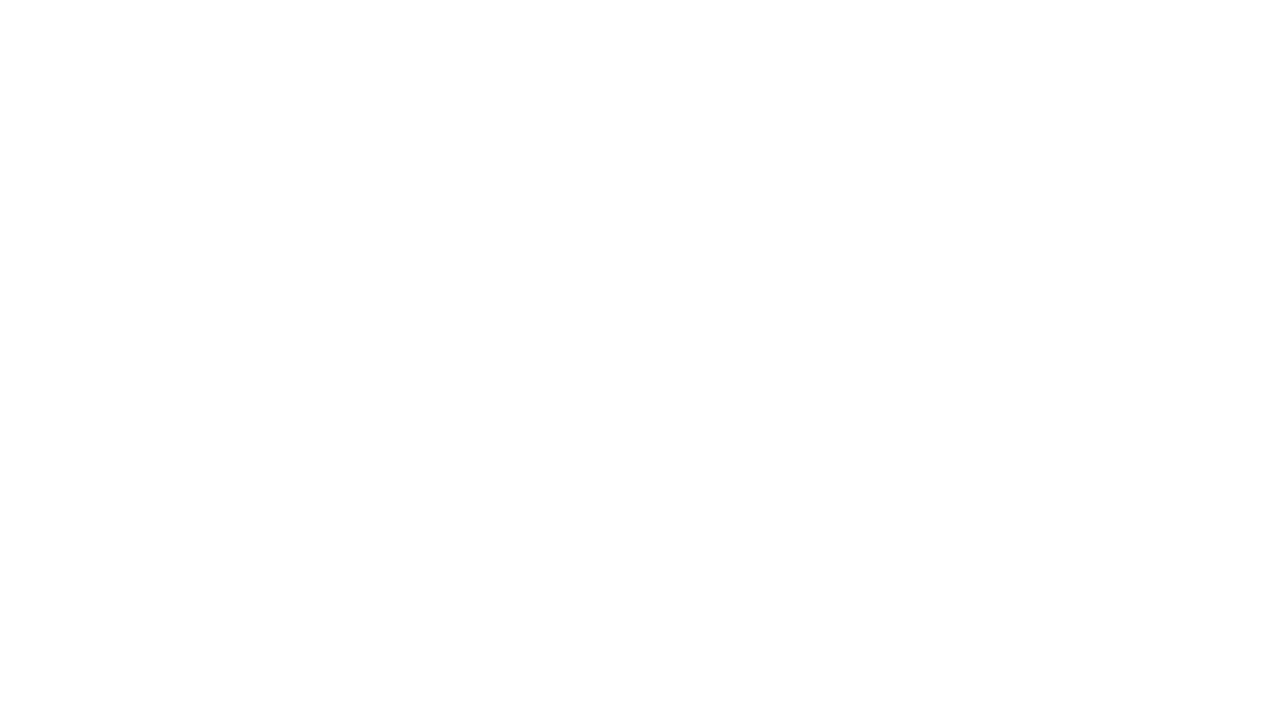

Set viewport size to 1920x1080
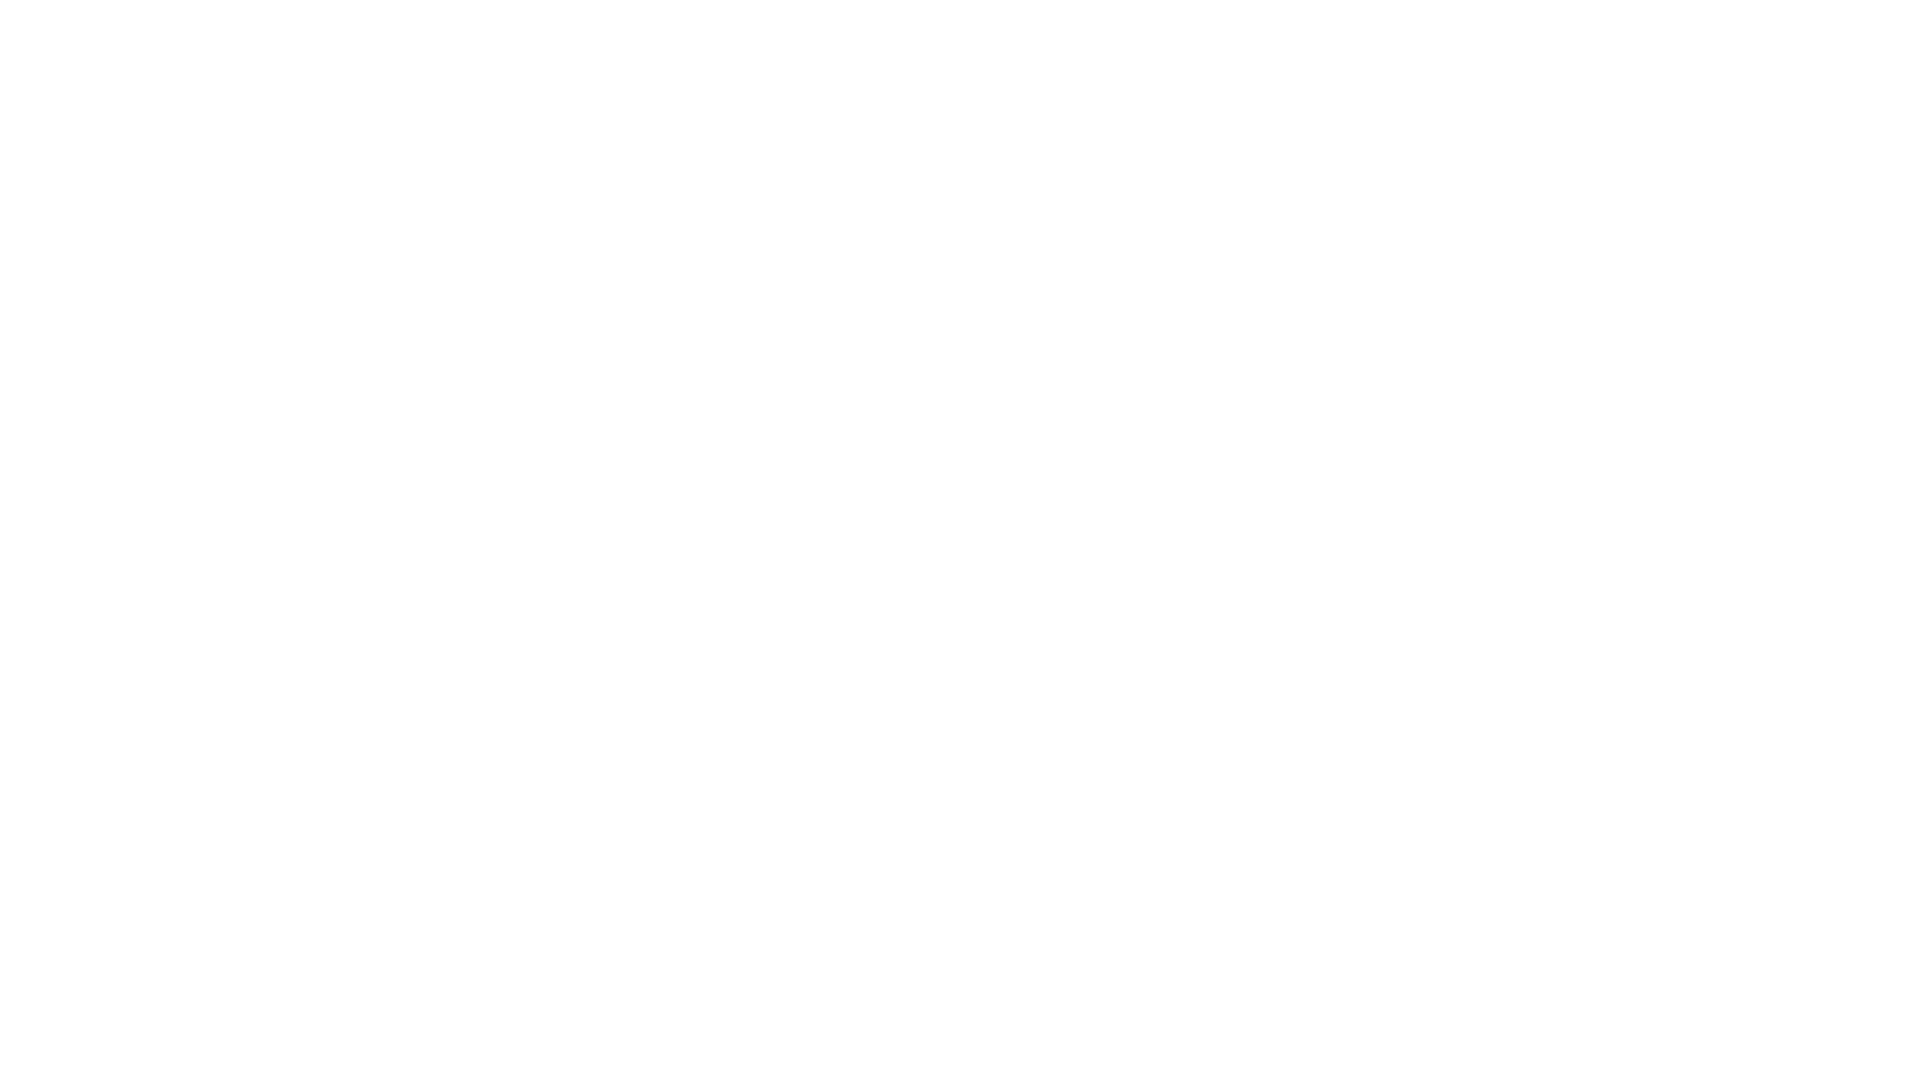

Scrolled down 250px (iteration 1/10)
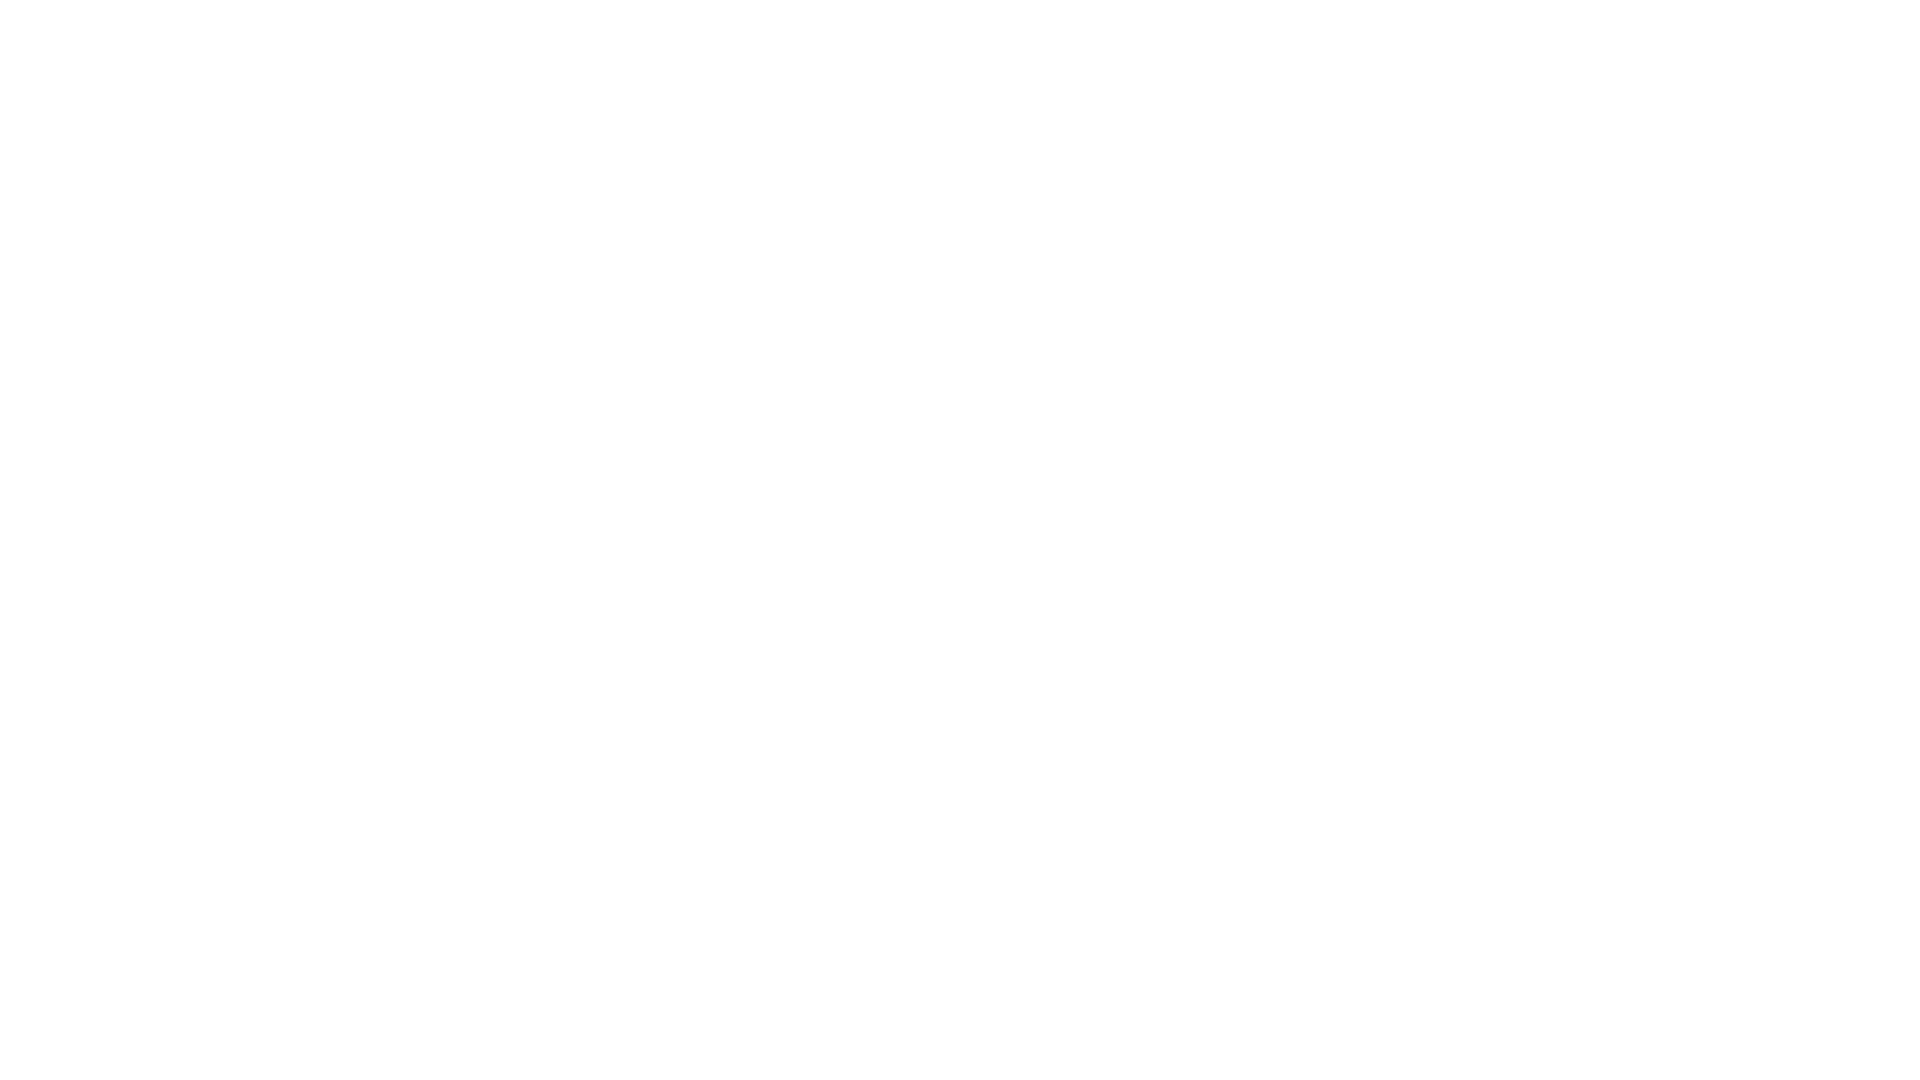

Waited 1000ms for content to load after scroll down (iteration 1/10)
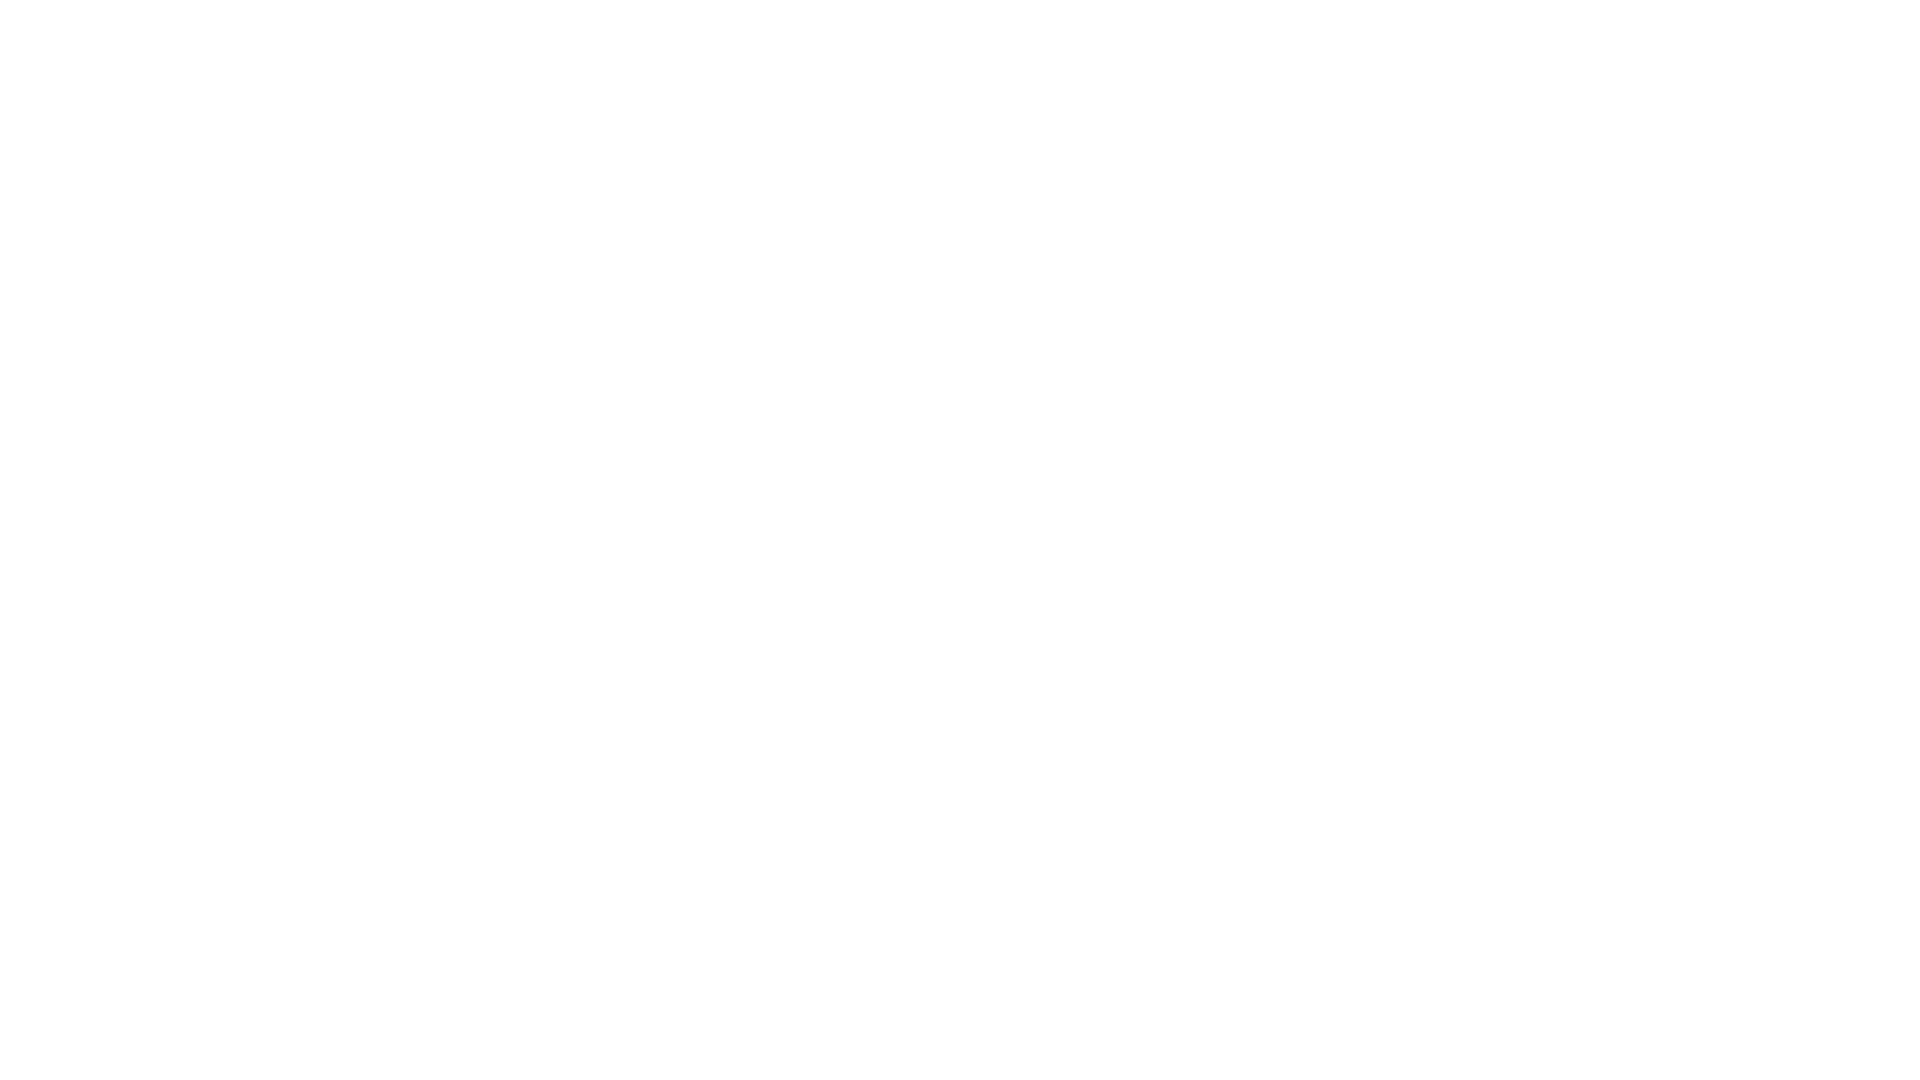

Scrolled down 250px (iteration 2/10)
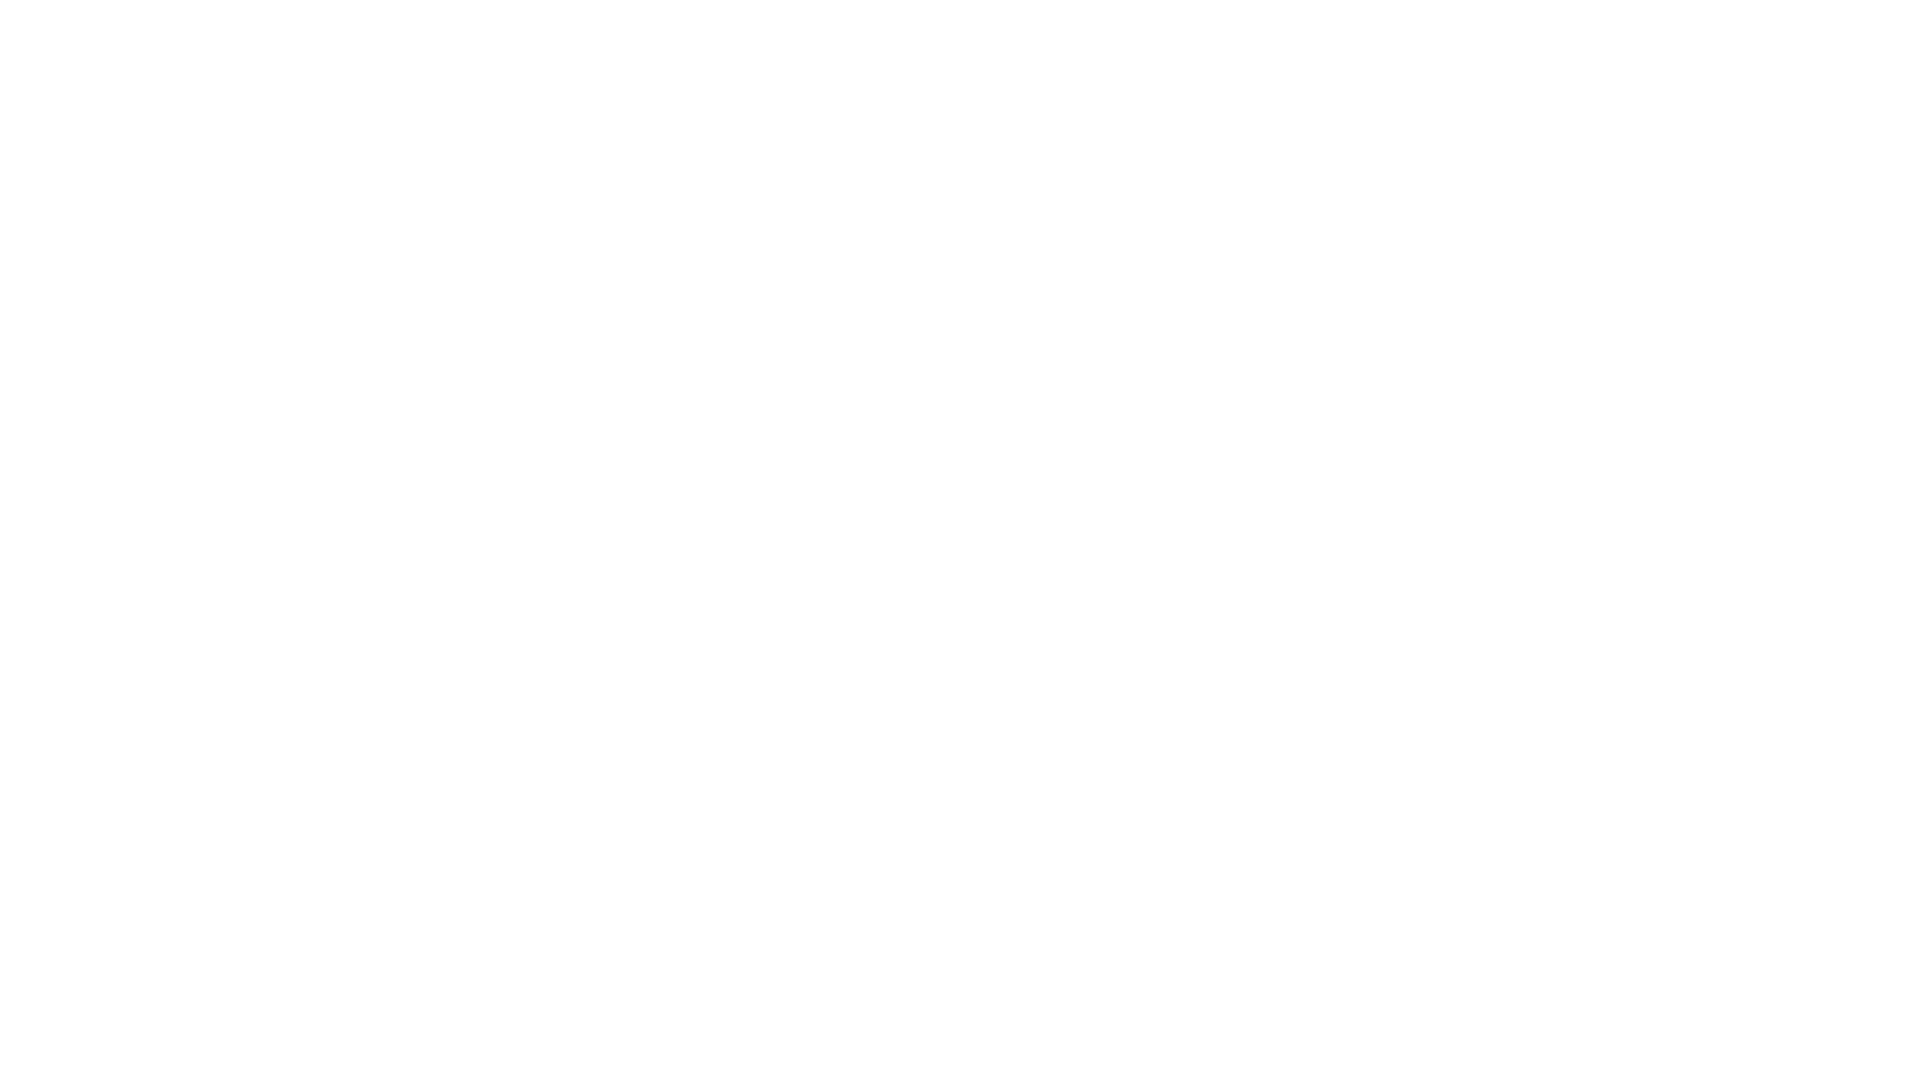

Waited 1000ms for content to load after scroll down (iteration 2/10)
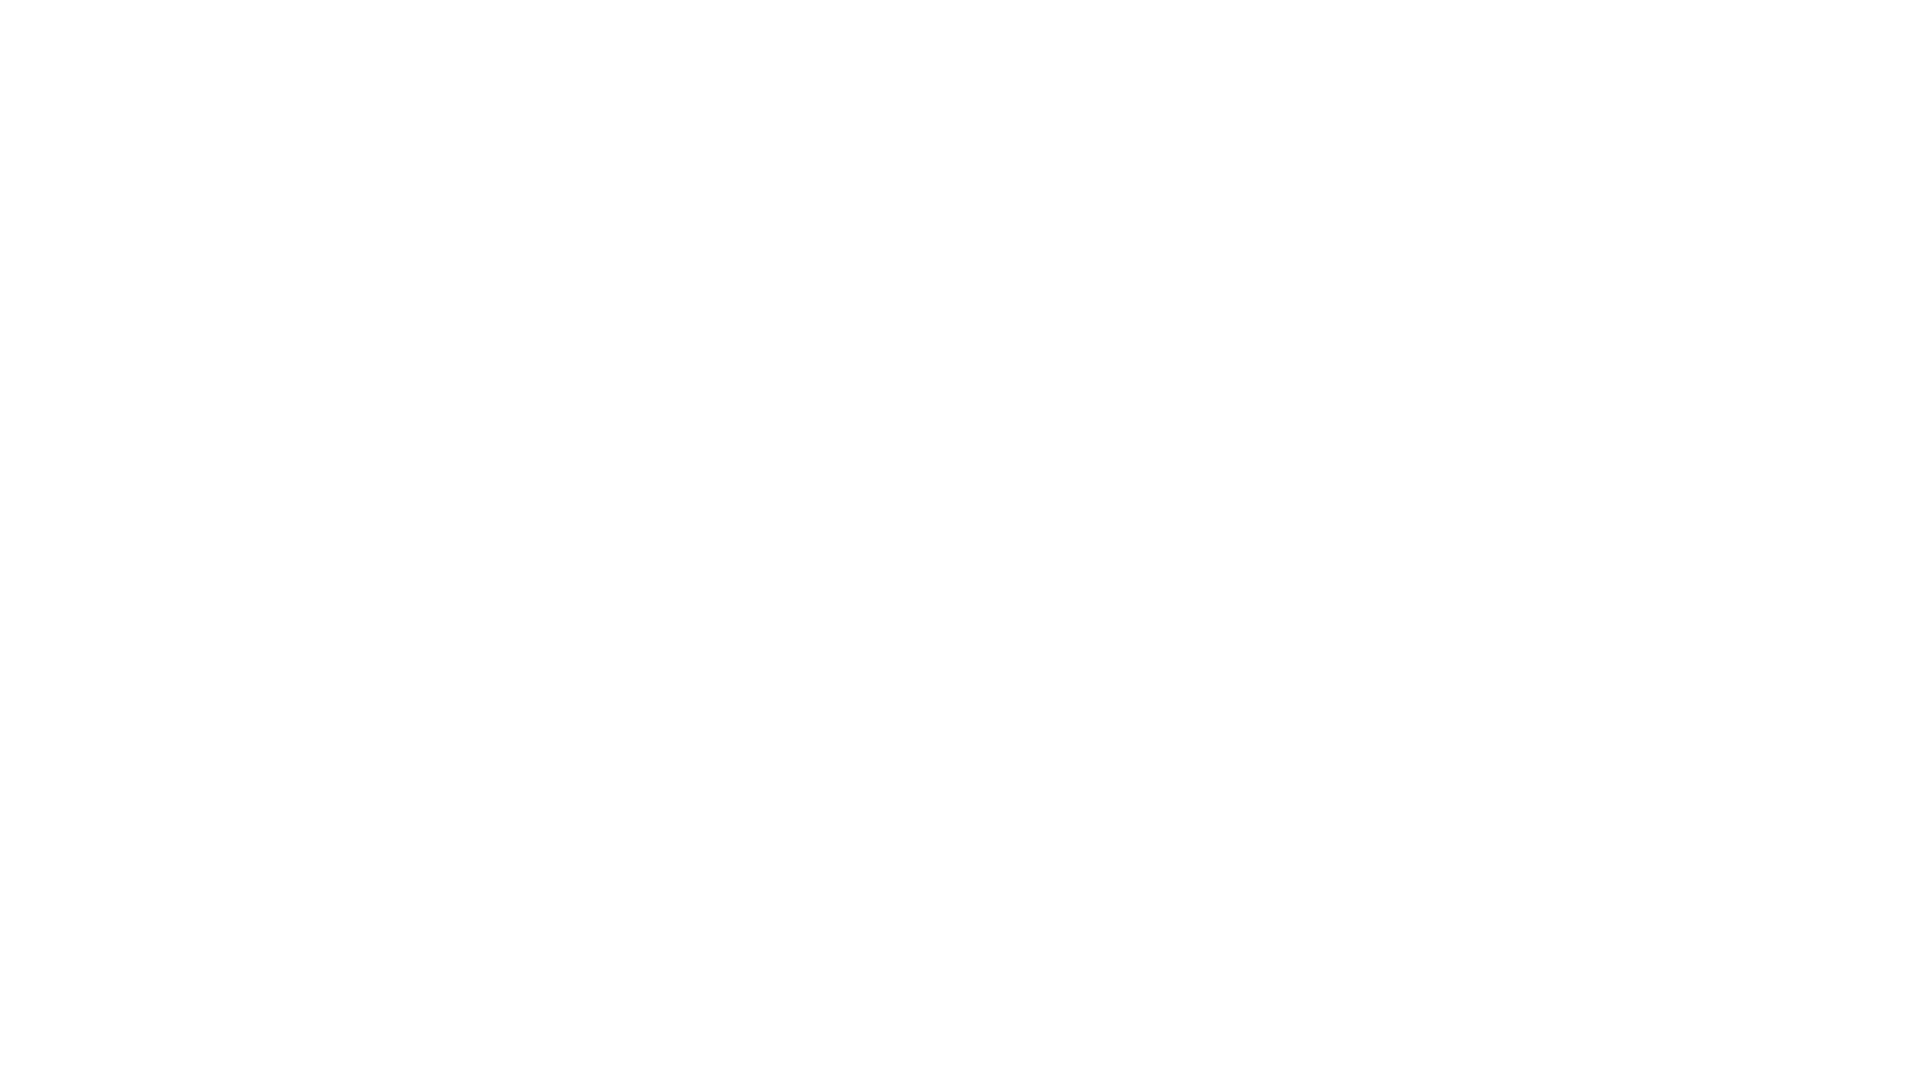

Scrolled down 250px (iteration 3/10)
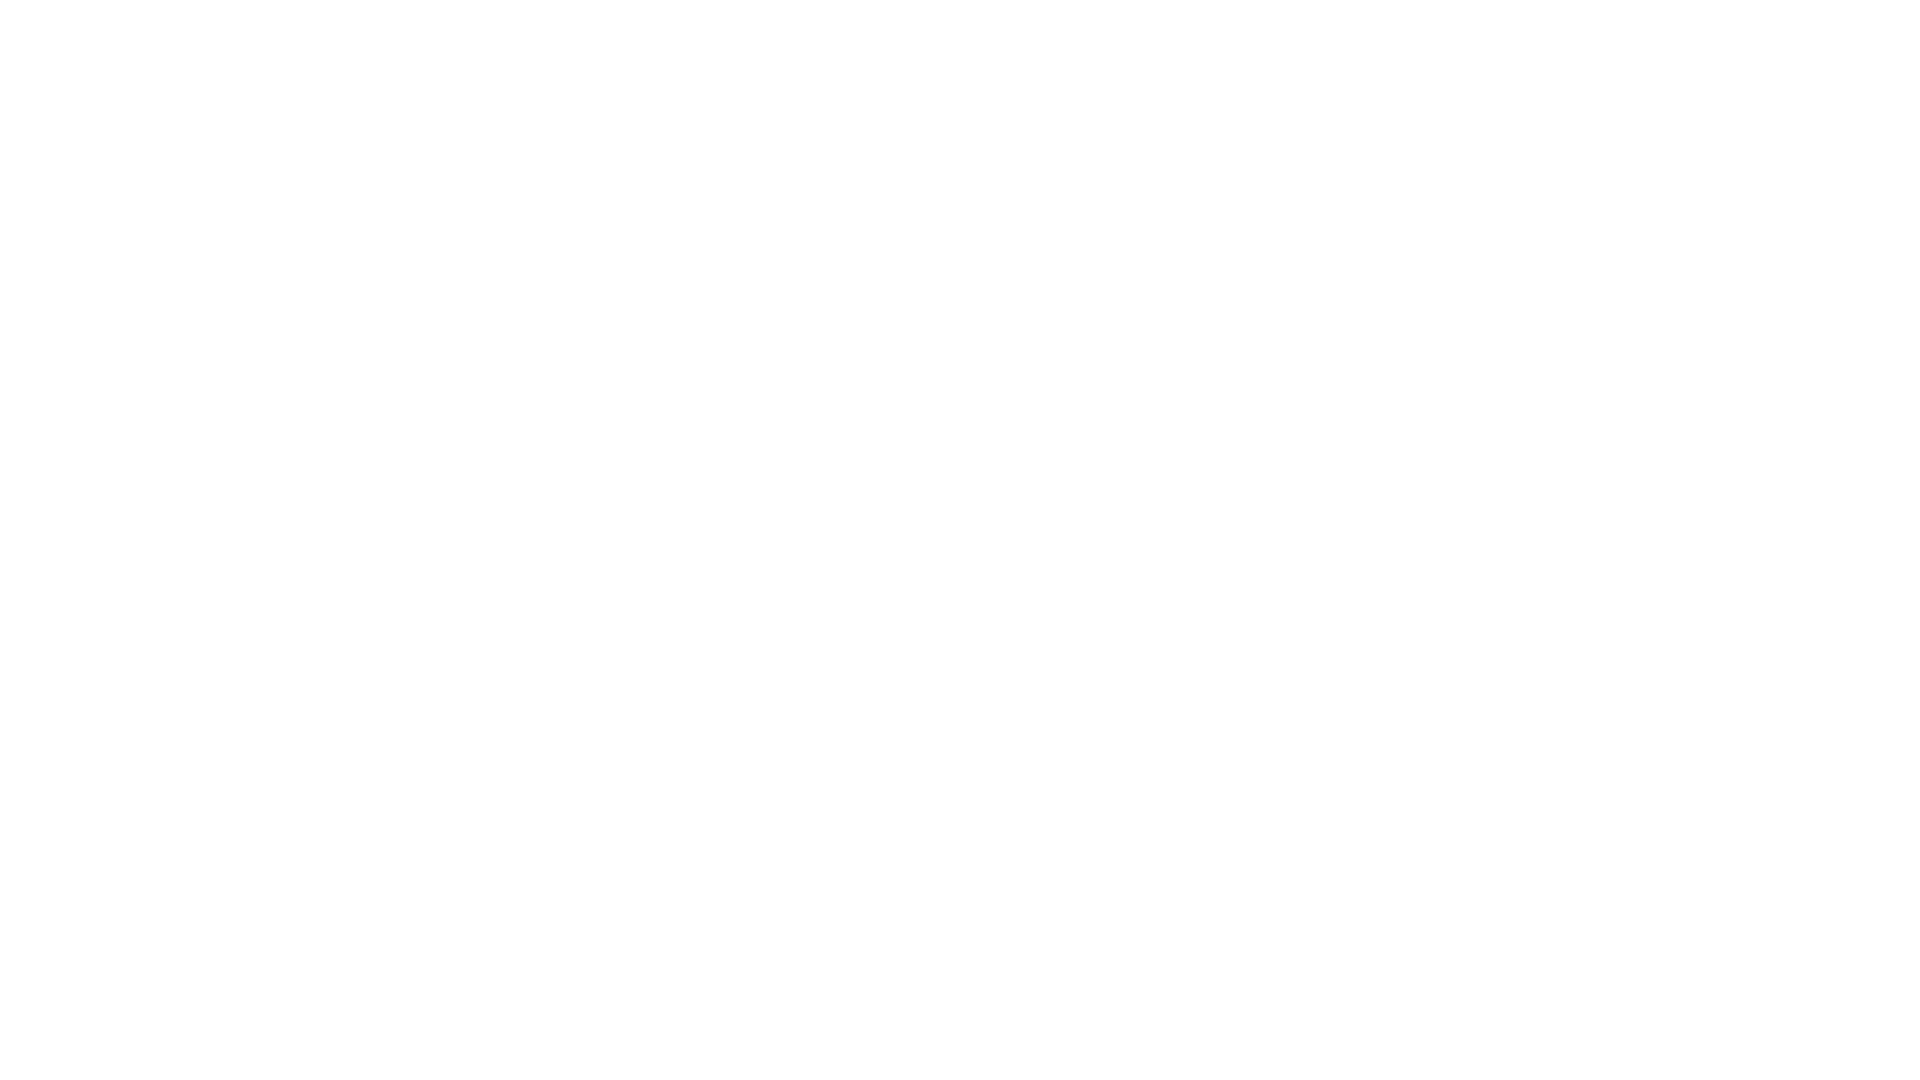

Waited 1000ms for content to load after scroll down (iteration 3/10)
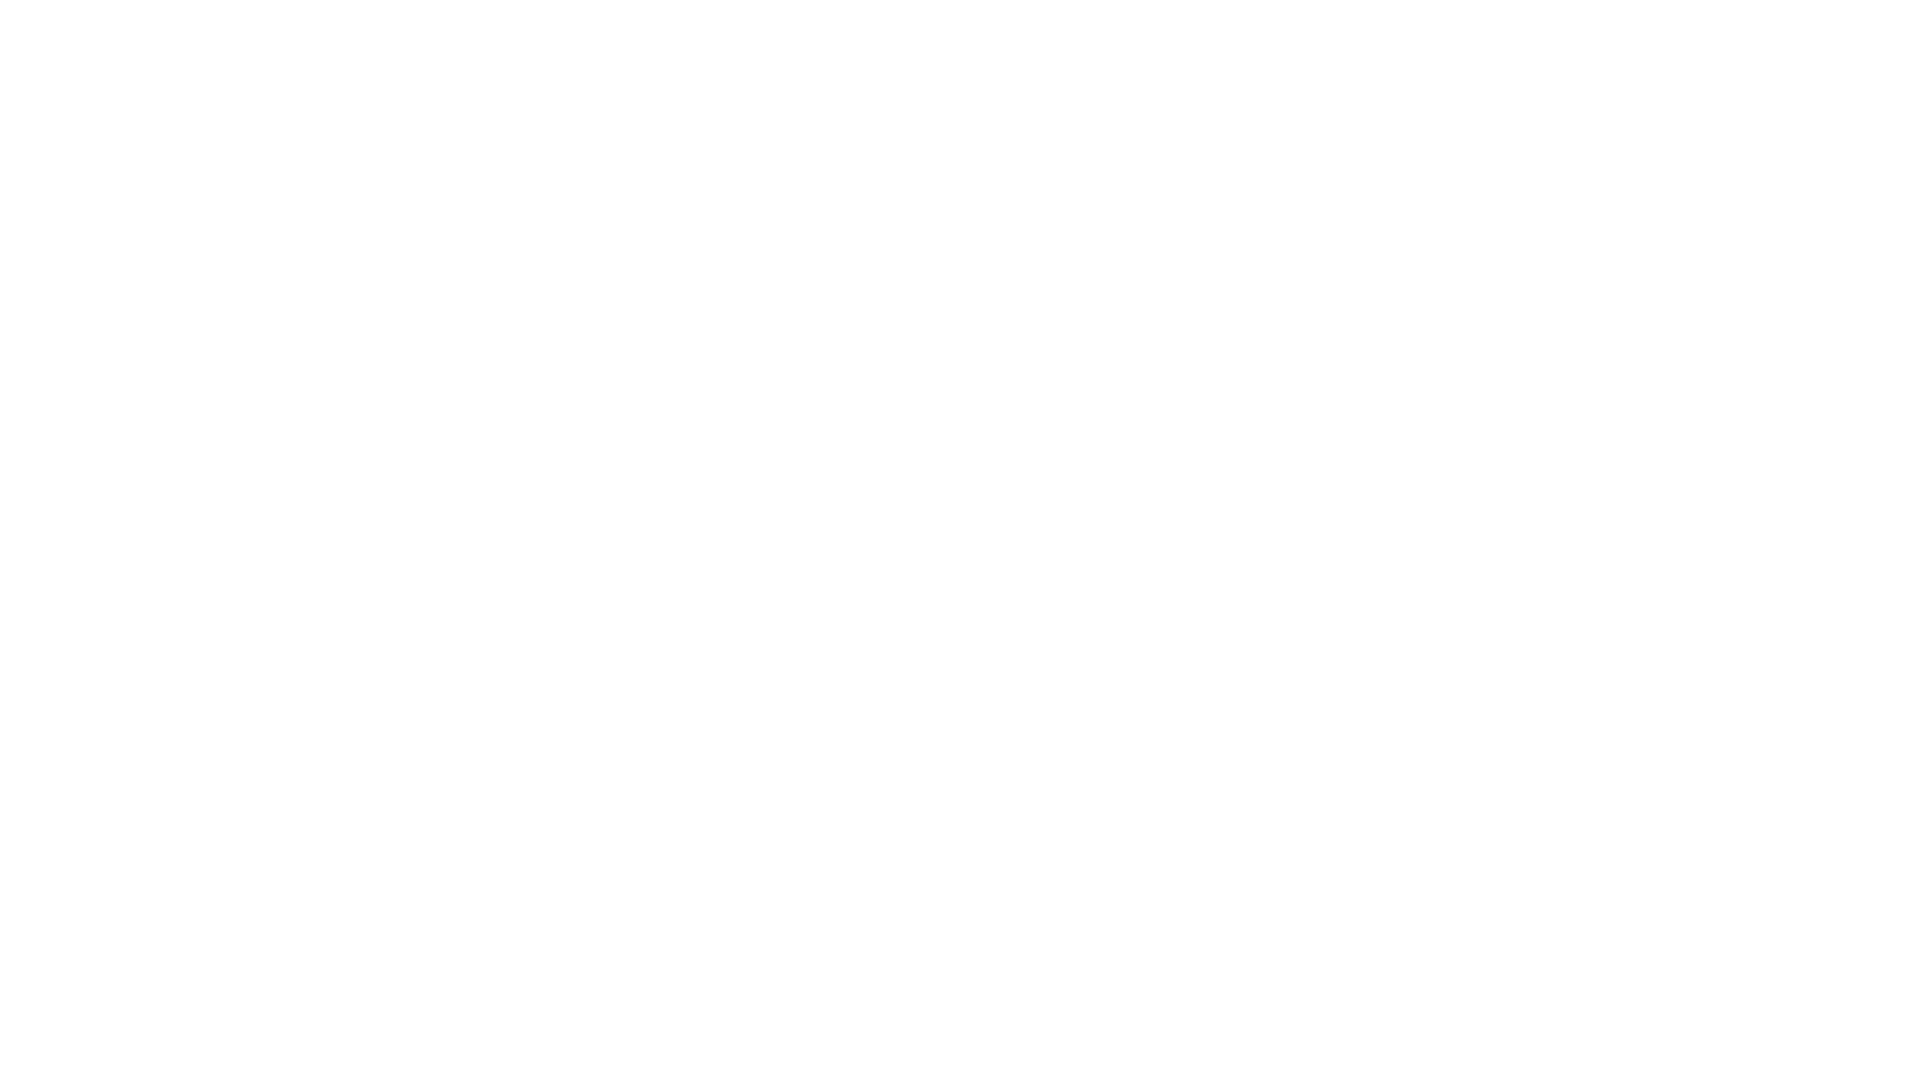

Scrolled down 250px (iteration 4/10)
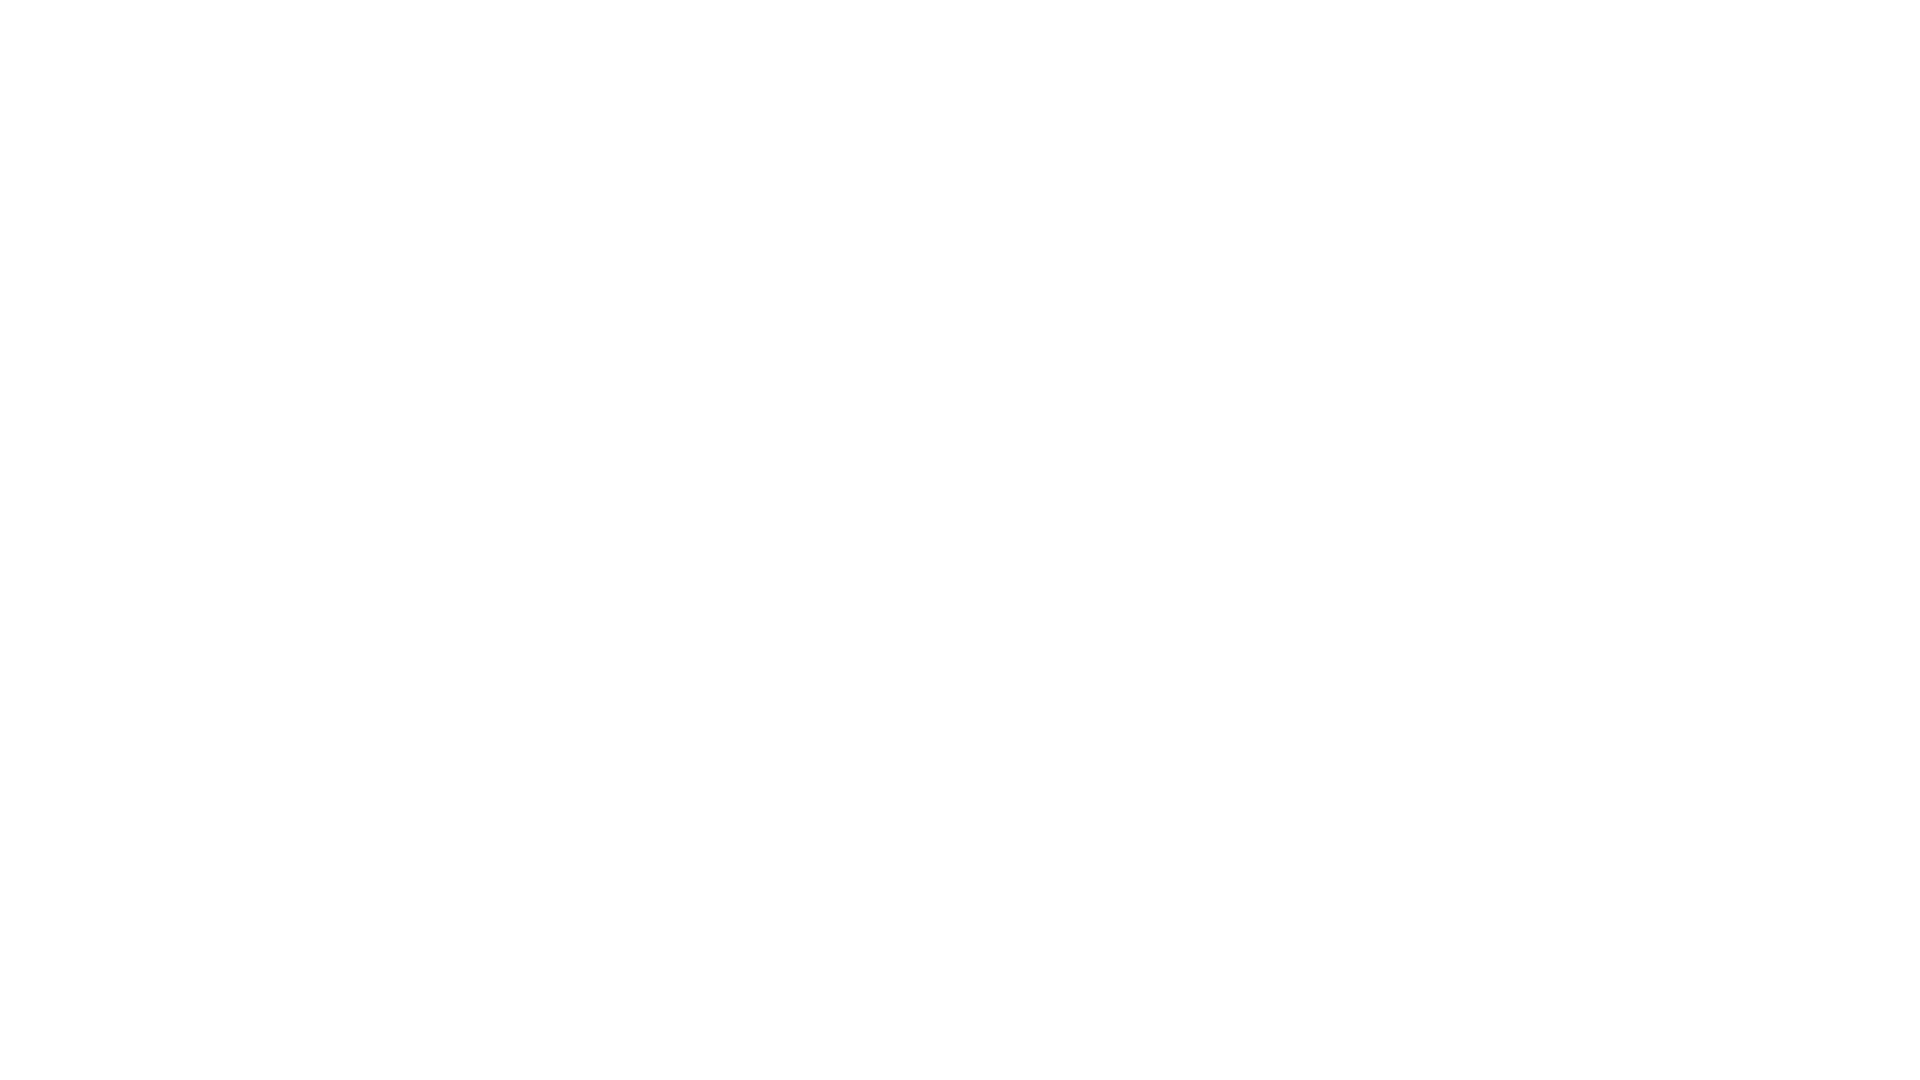

Waited 1000ms for content to load after scroll down (iteration 4/10)
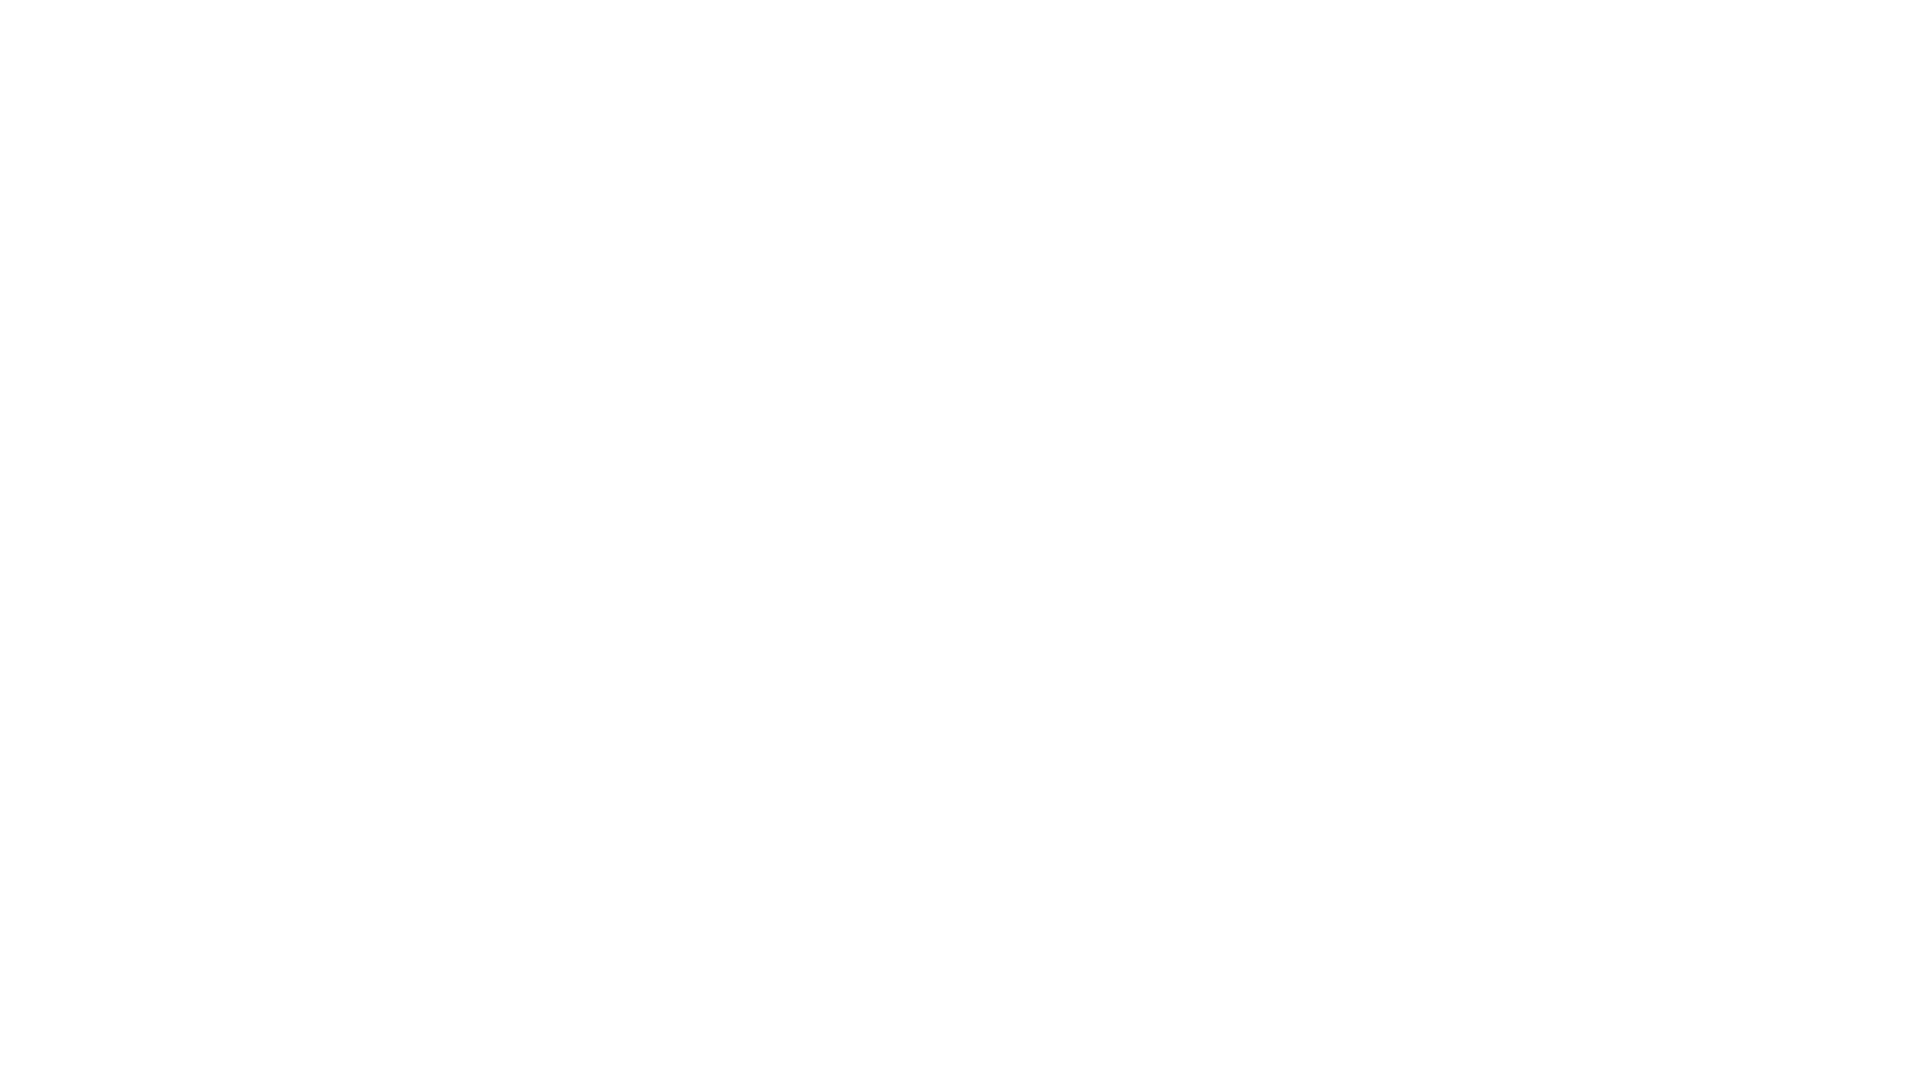

Scrolled down 250px (iteration 5/10)
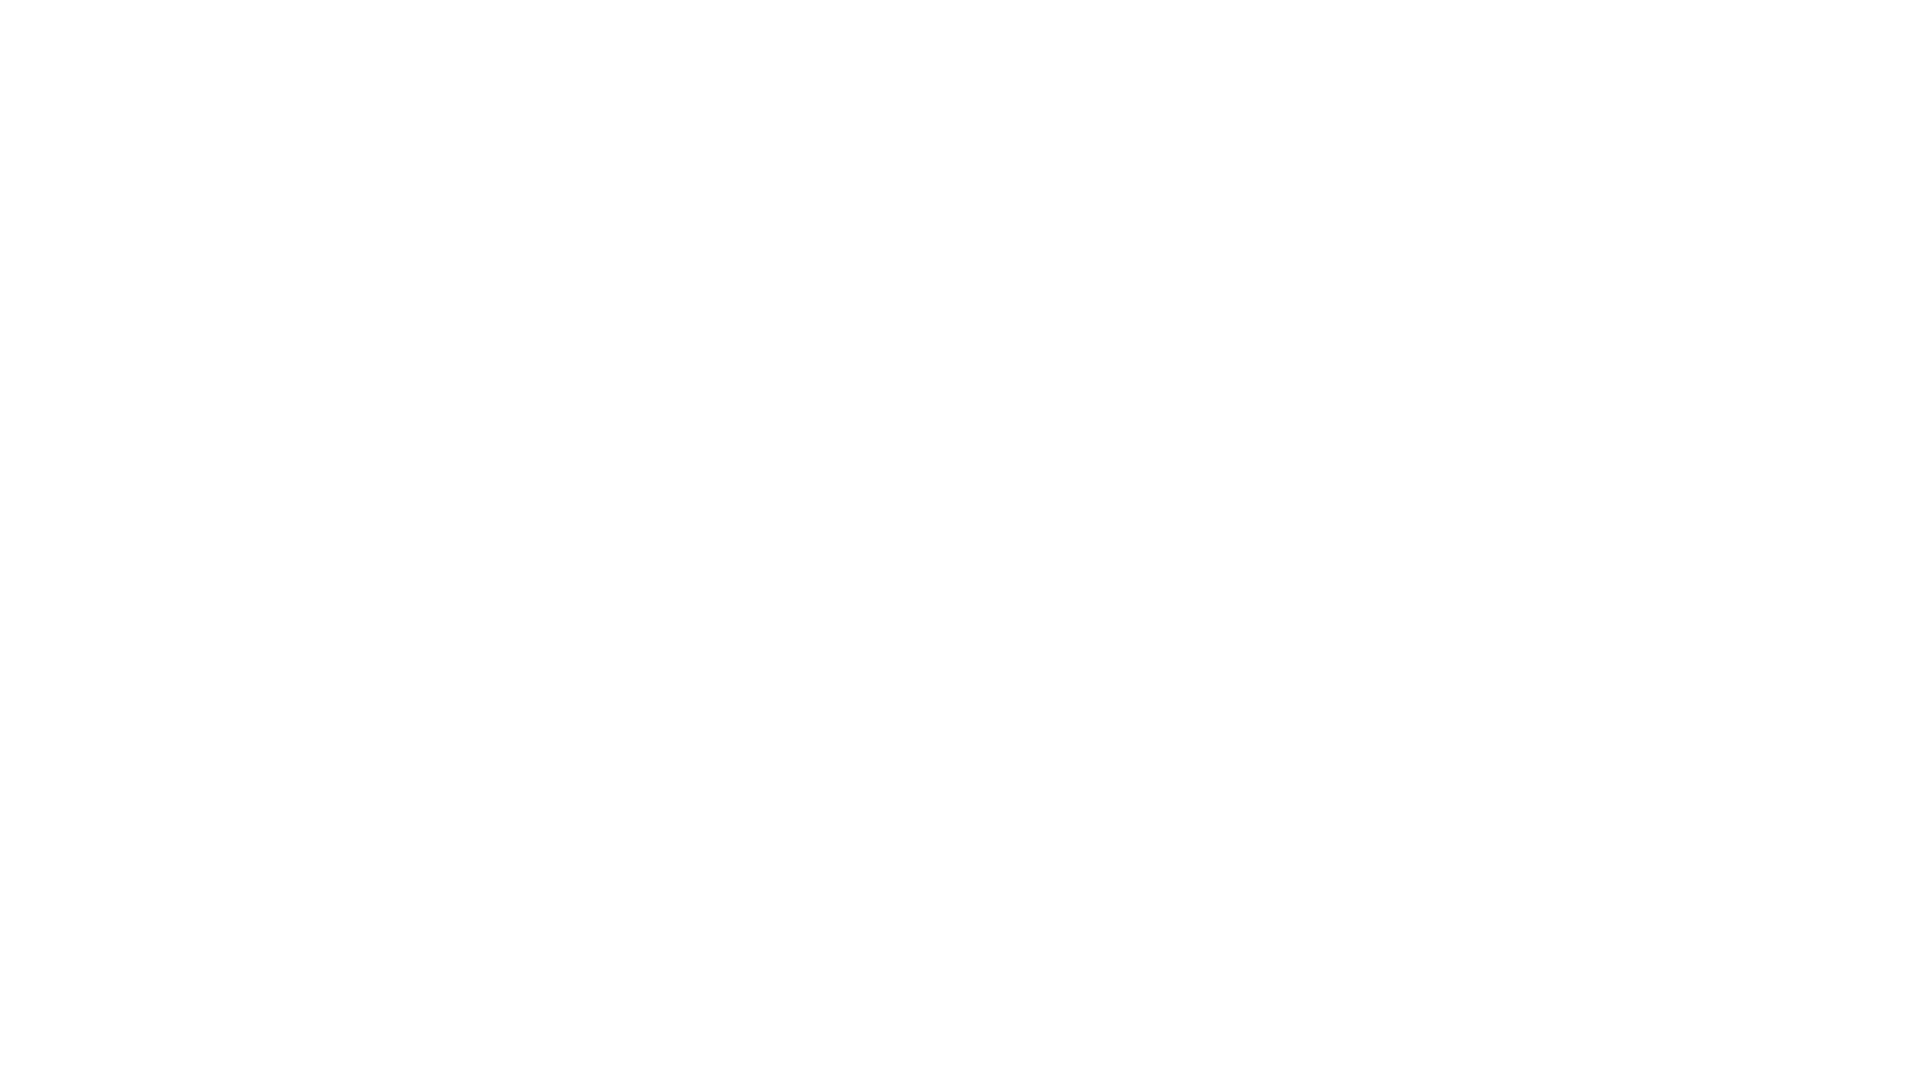

Waited 1000ms for content to load after scroll down (iteration 5/10)
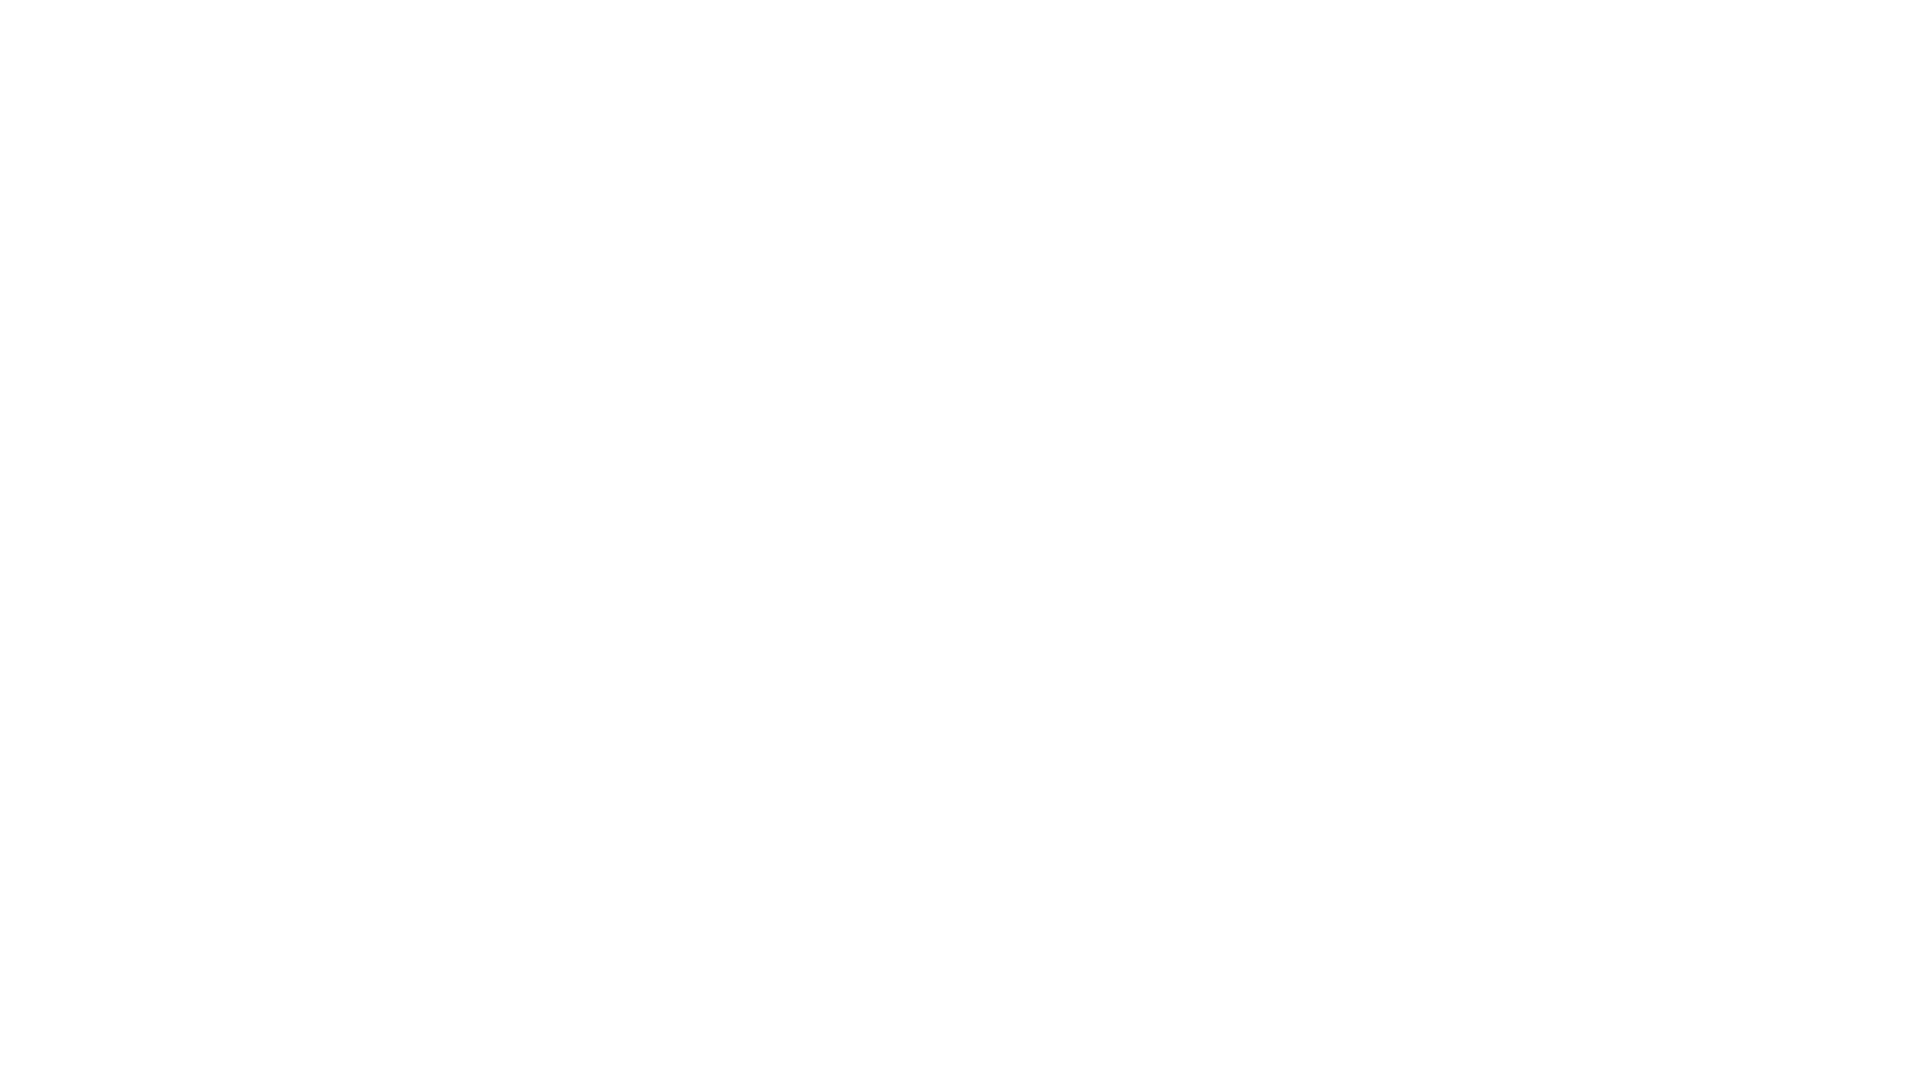

Scrolled down 250px (iteration 6/10)
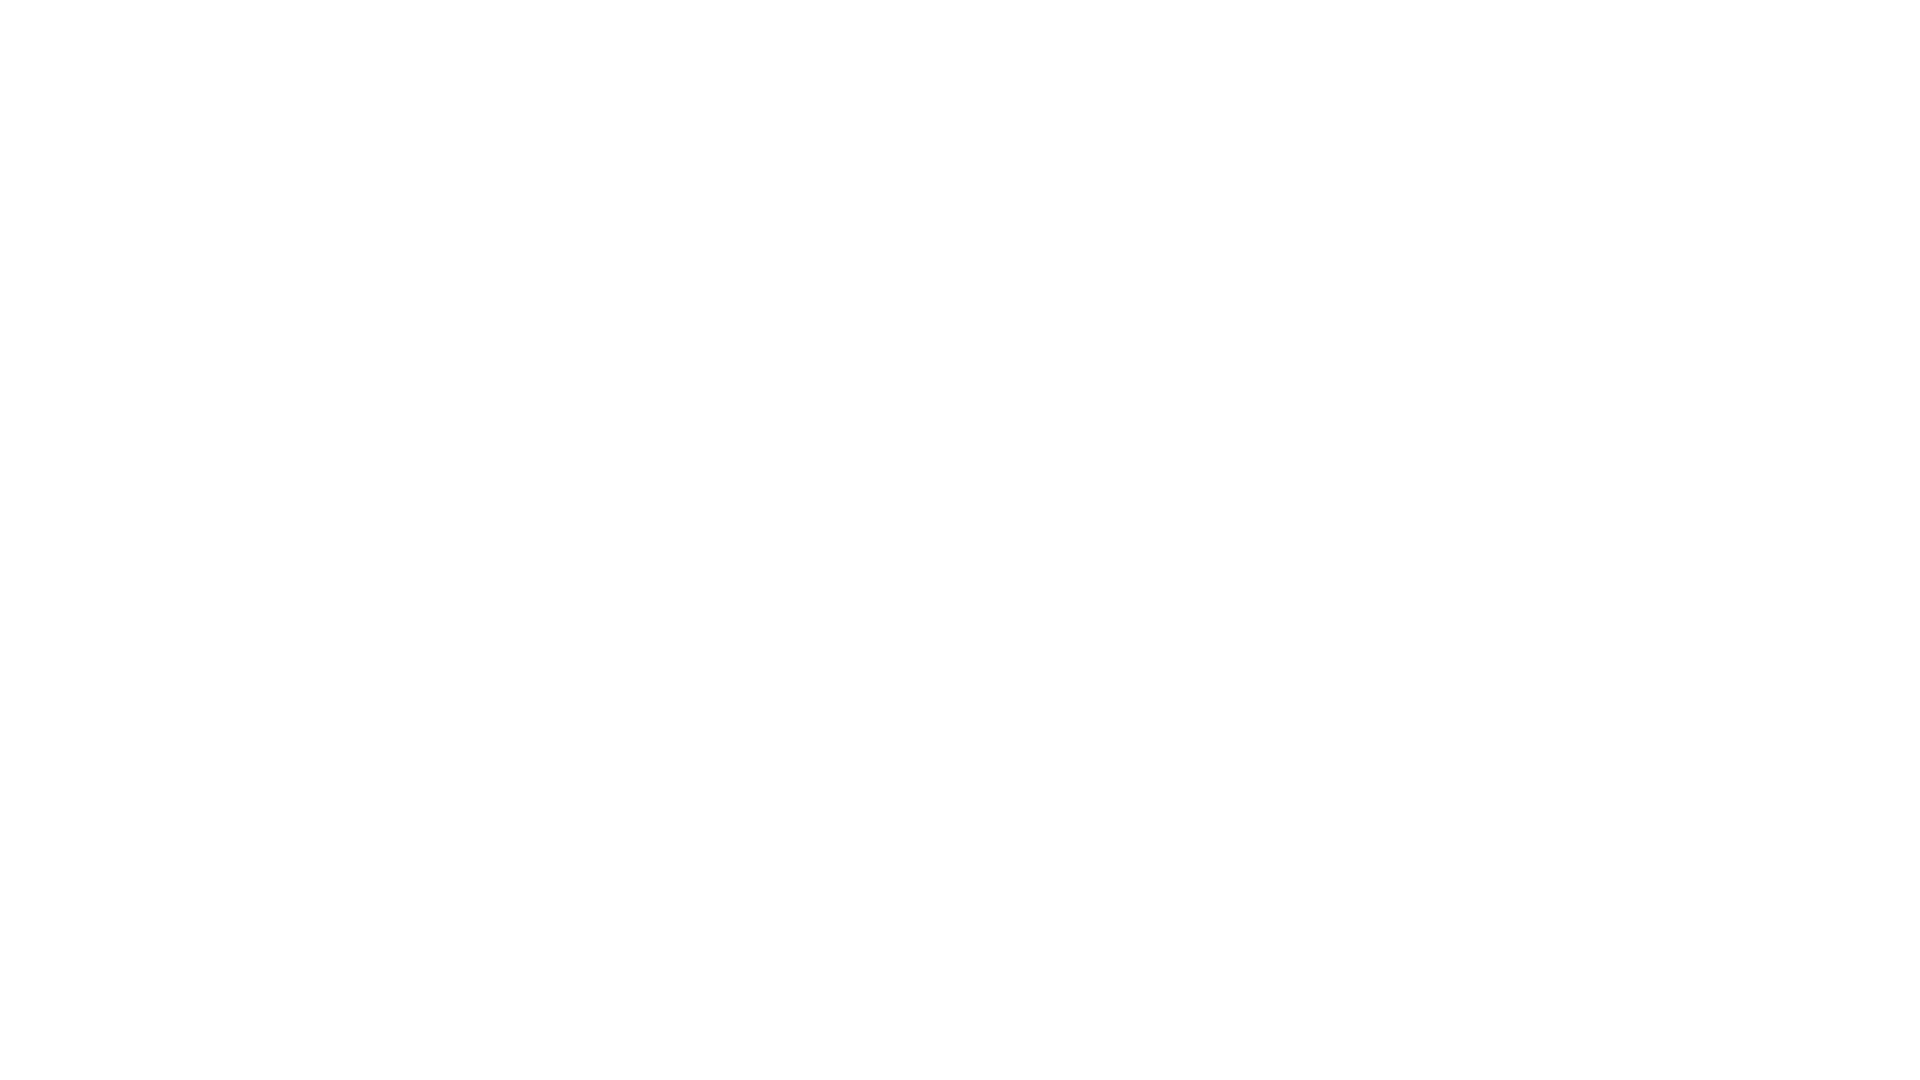

Waited 1000ms for content to load after scroll down (iteration 6/10)
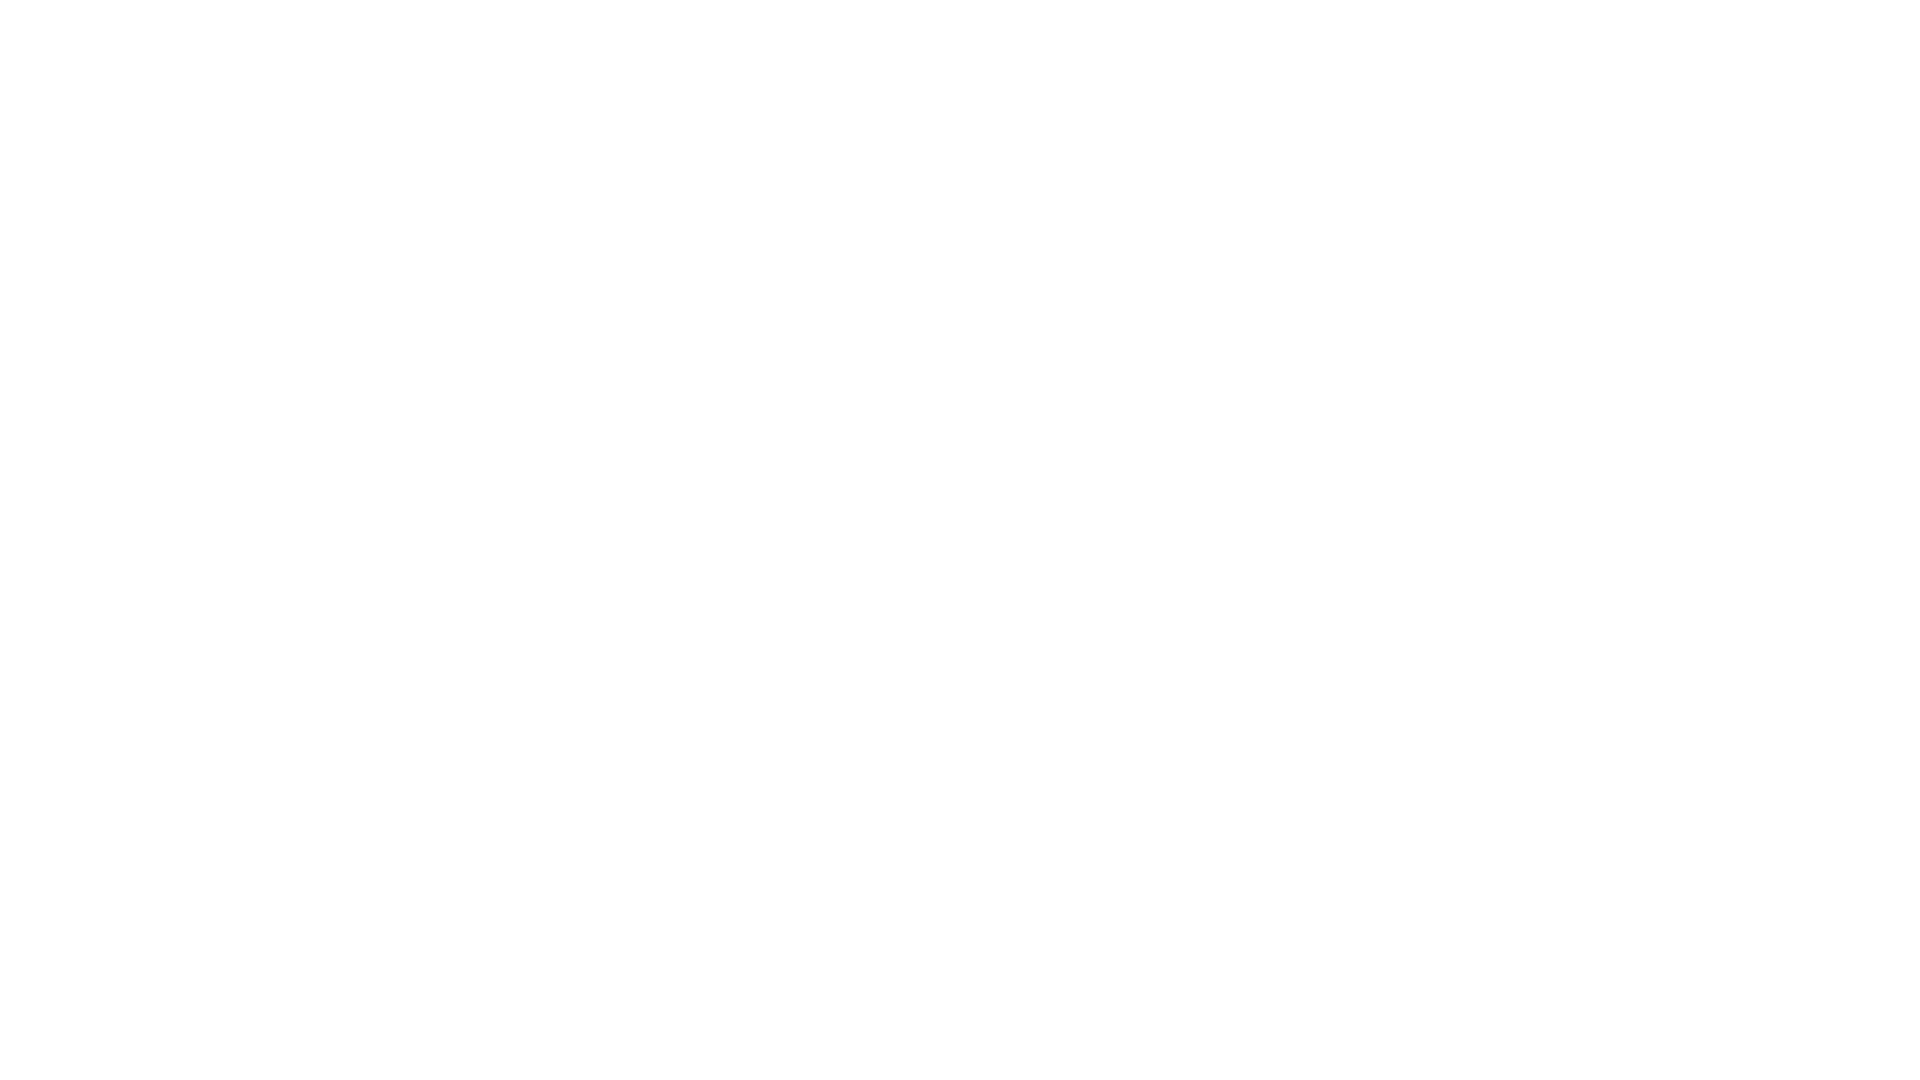

Scrolled down 250px (iteration 7/10)
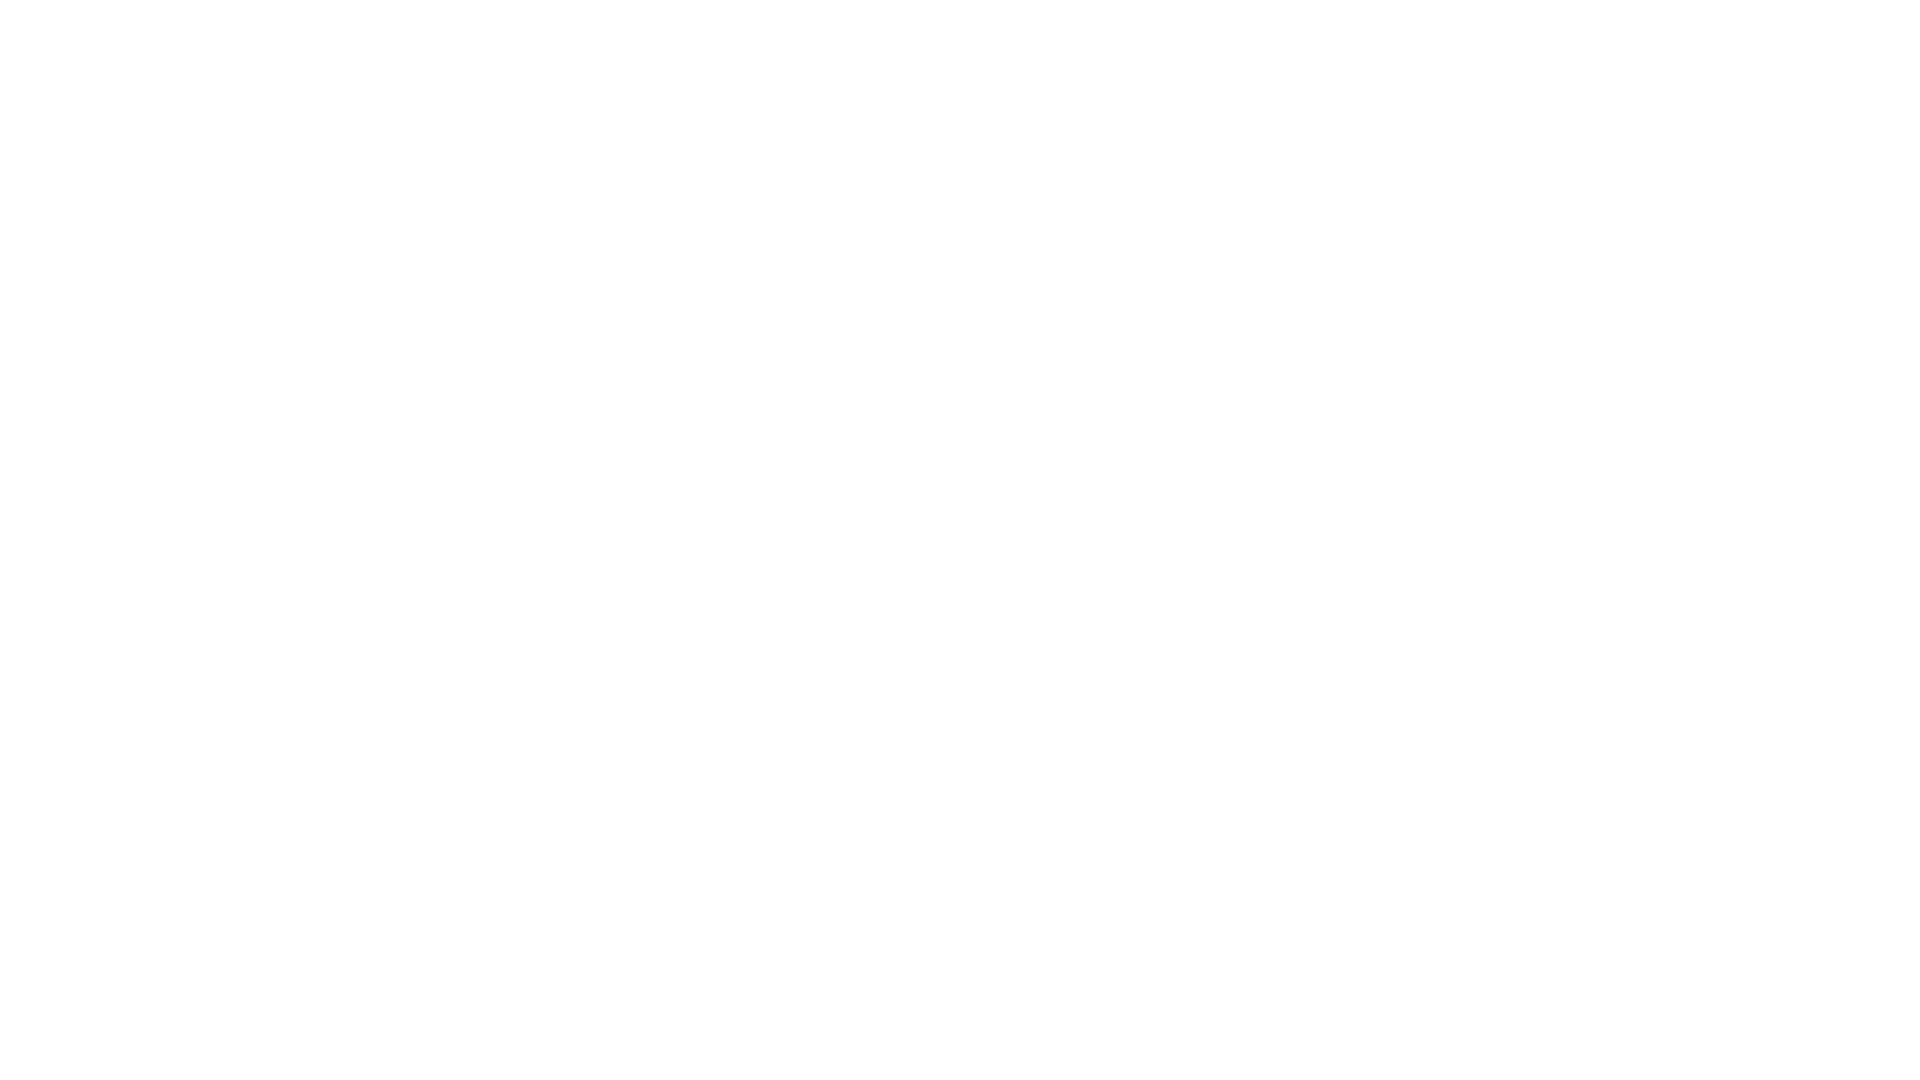

Waited 1000ms for content to load after scroll down (iteration 7/10)
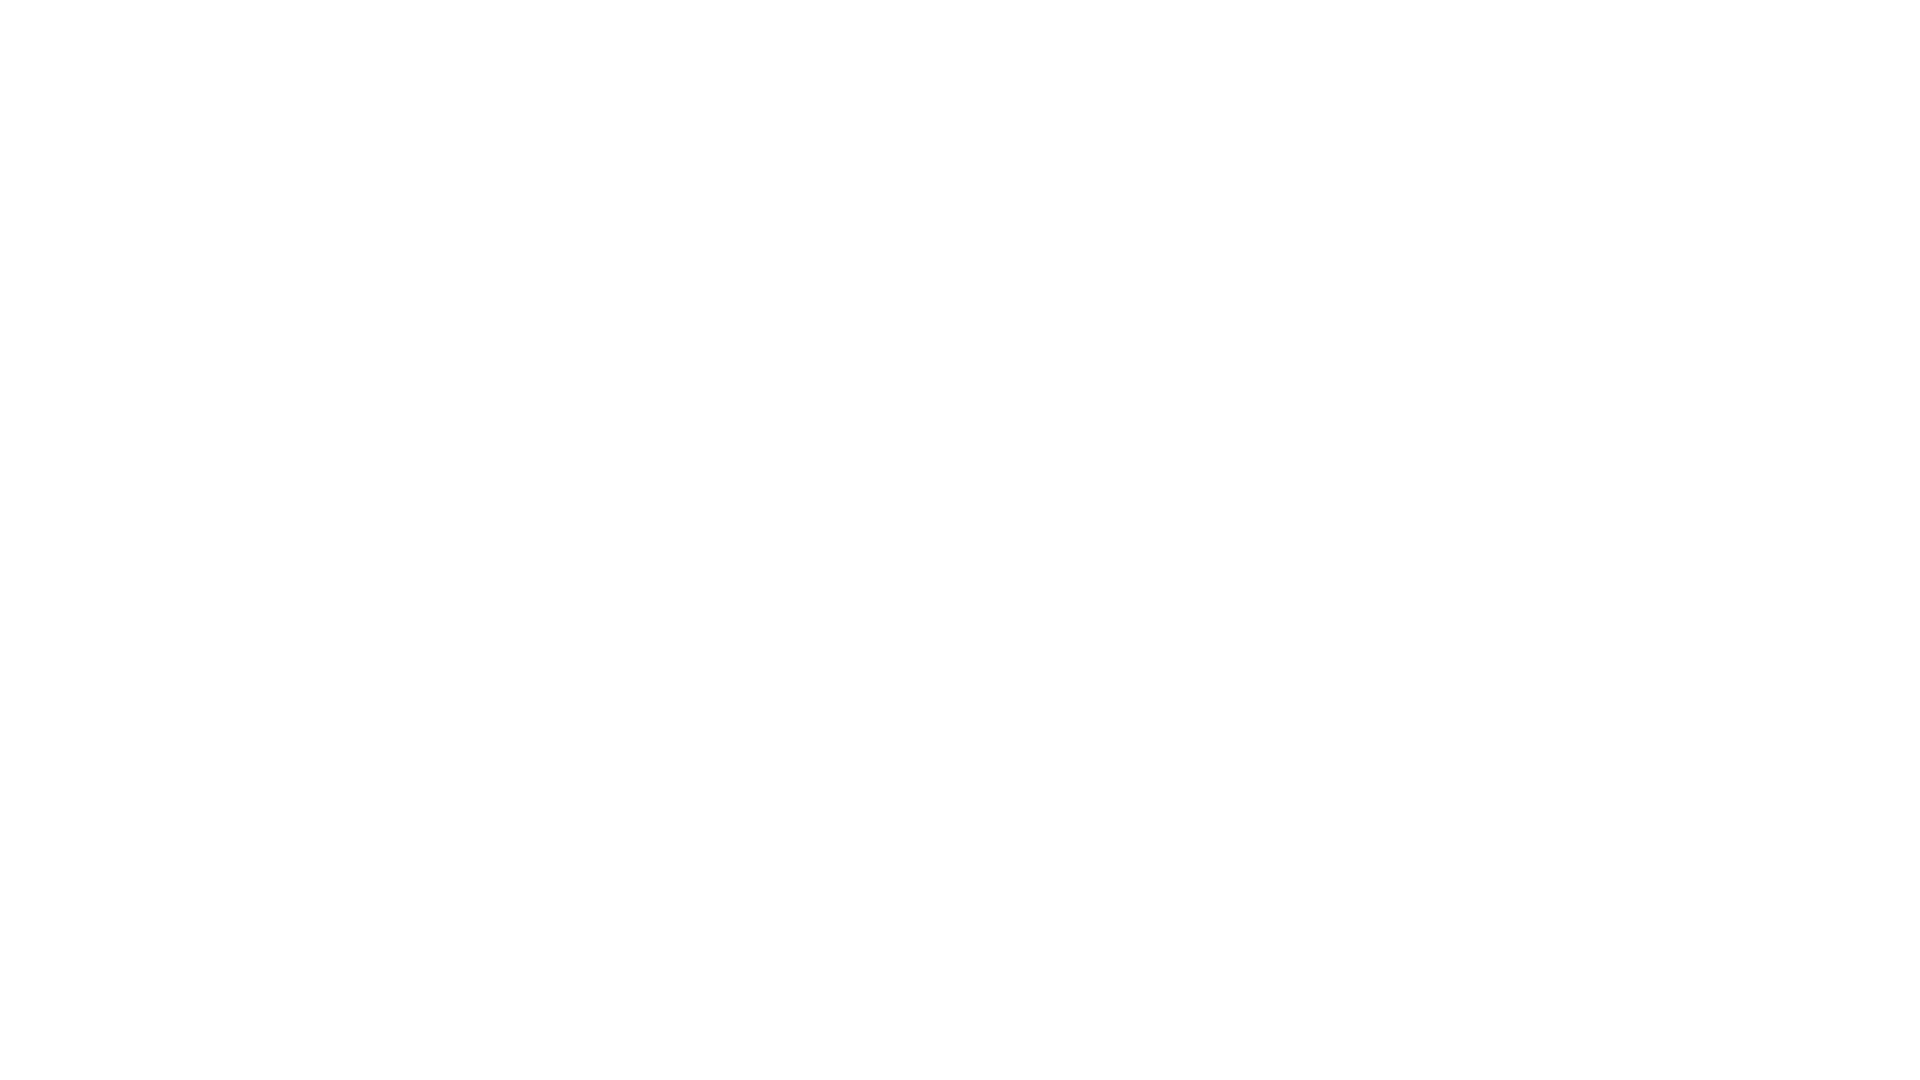

Scrolled down 250px (iteration 8/10)
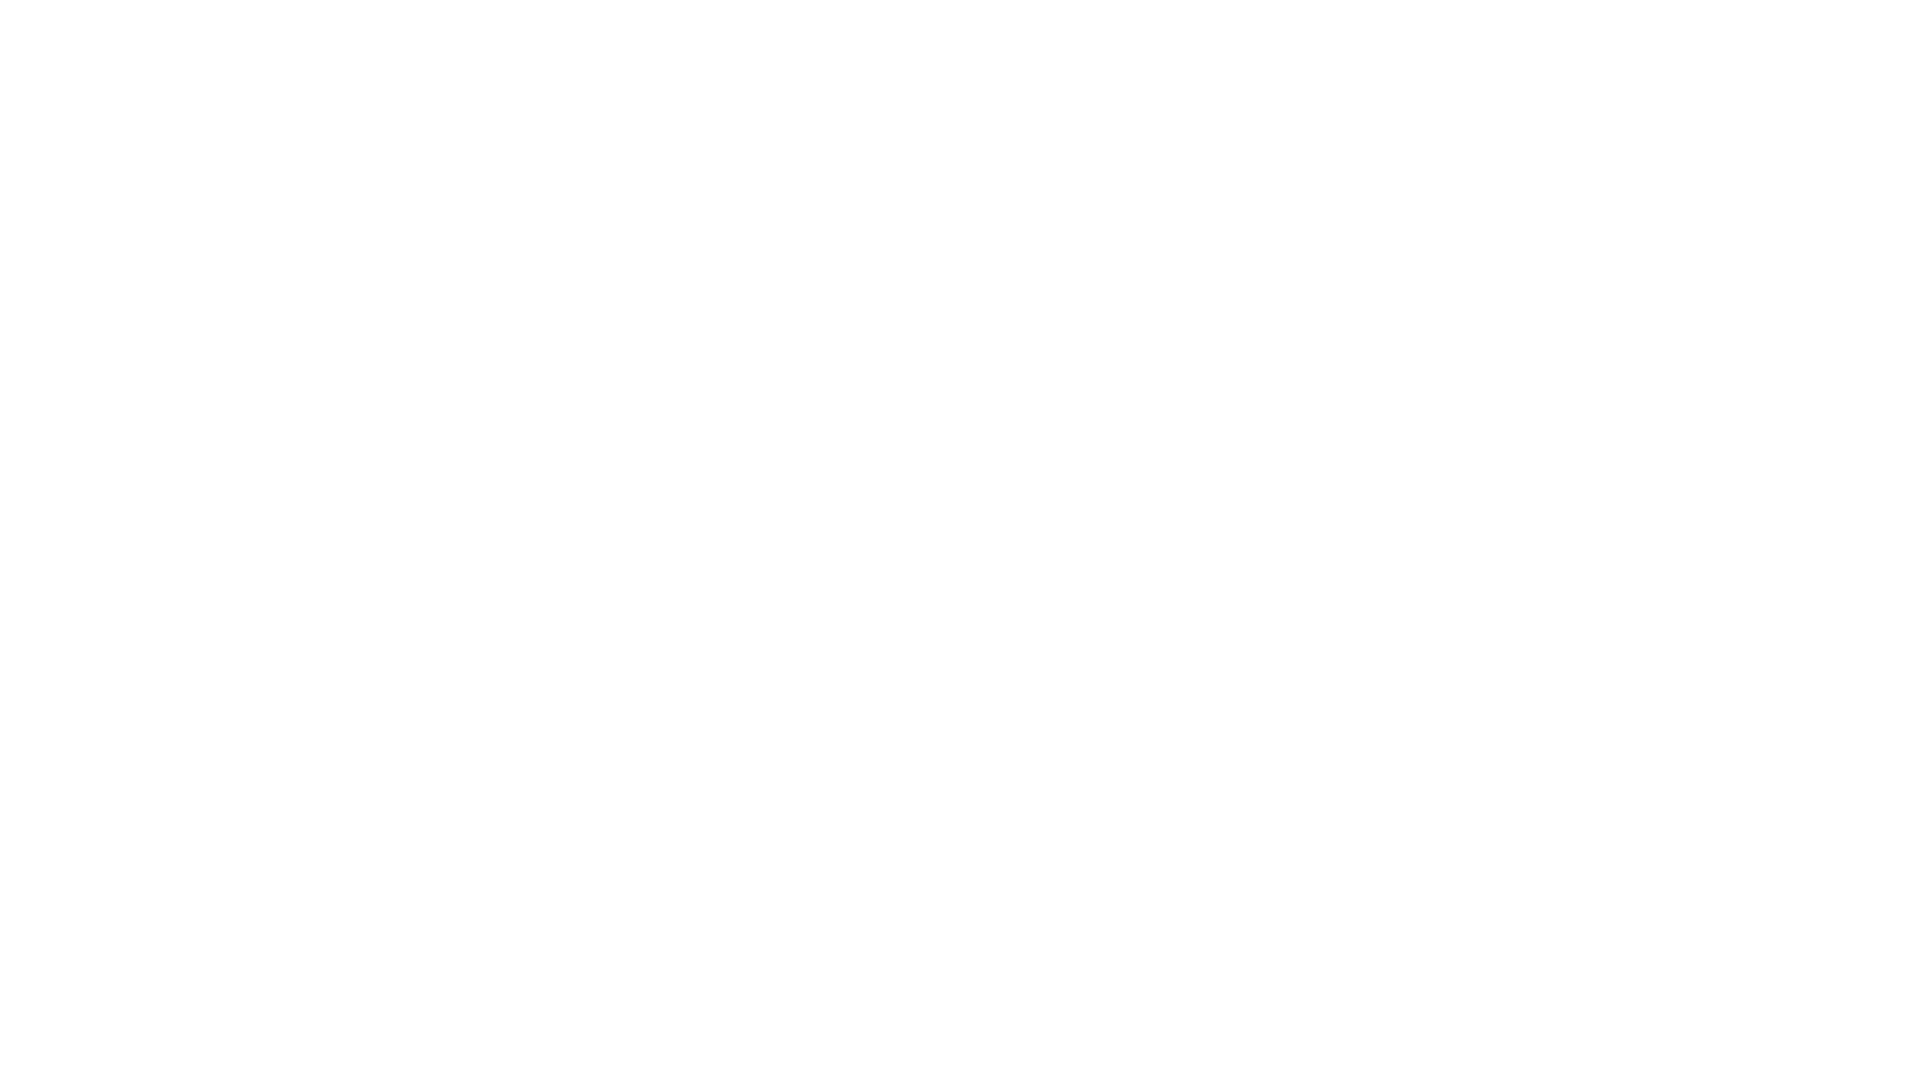

Waited 1000ms for content to load after scroll down (iteration 8/10)
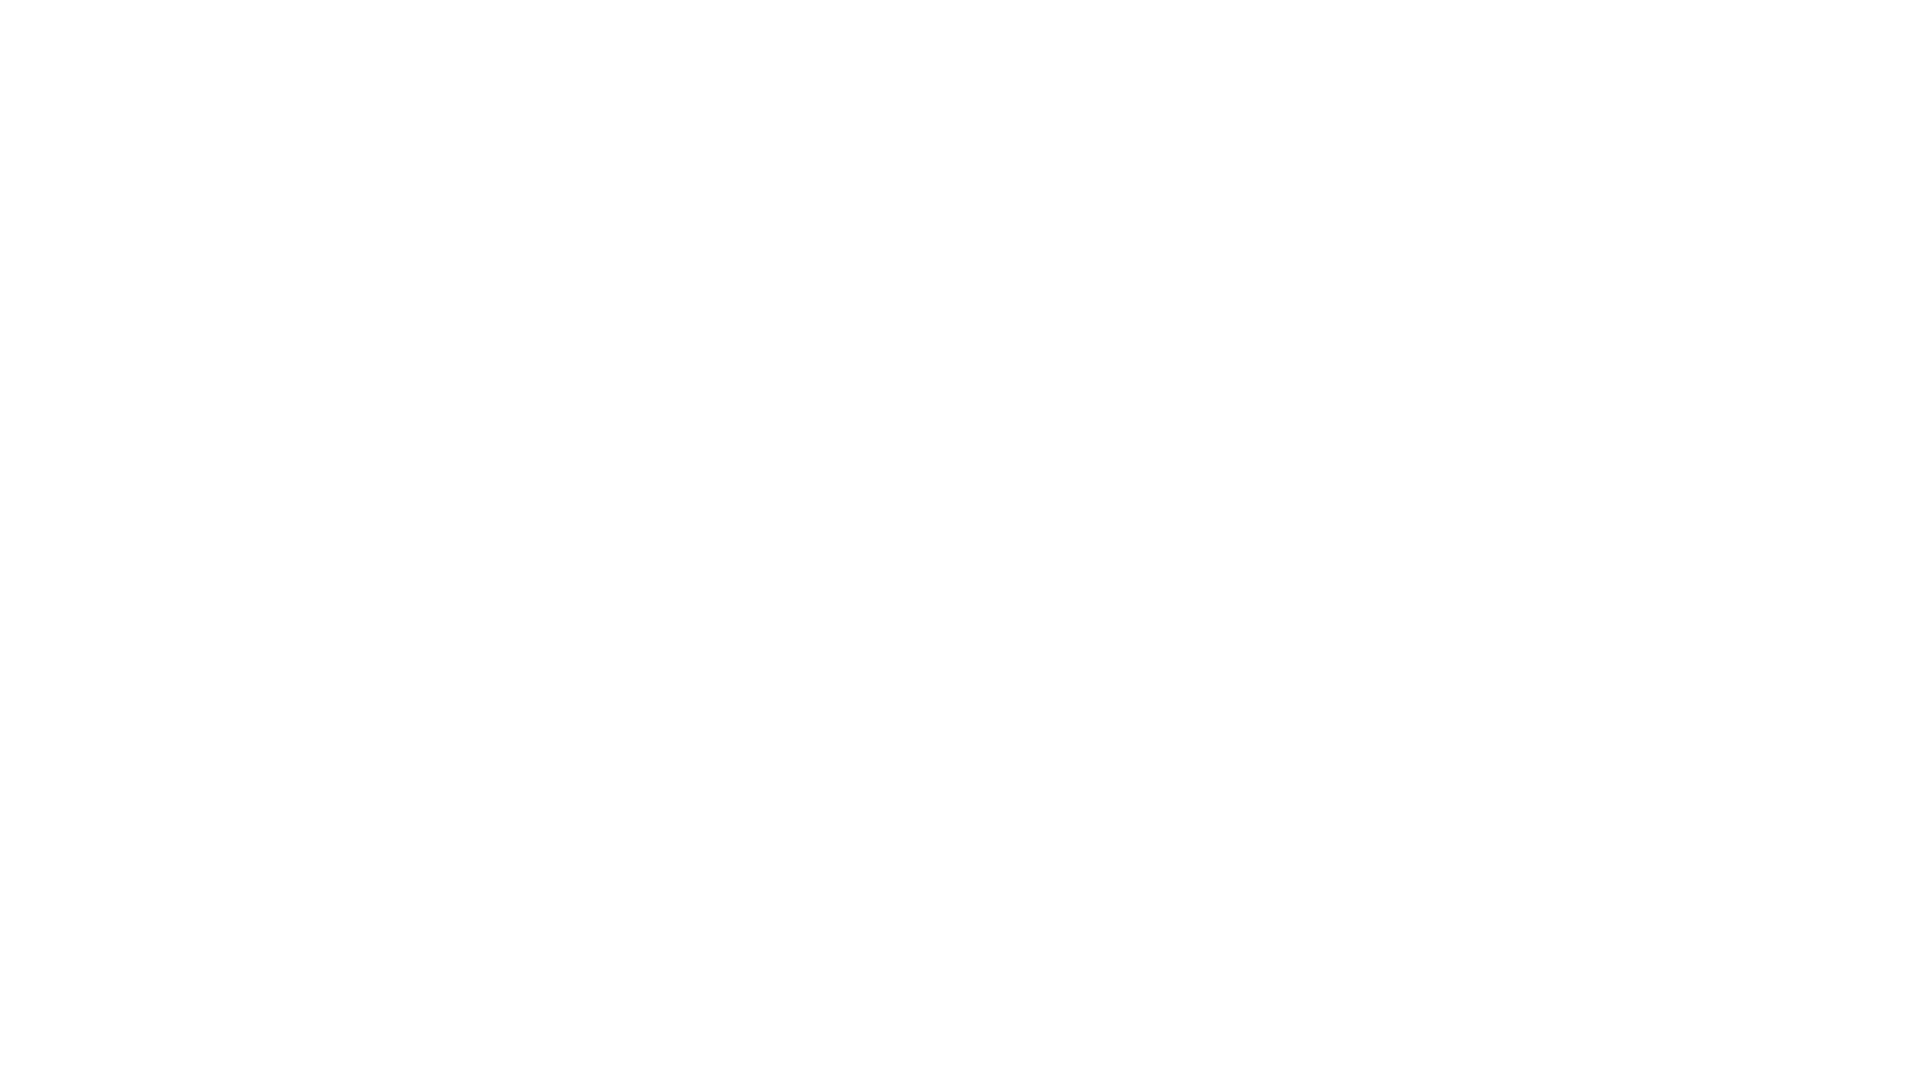

Scrolled down 250px (iteration 9/10)
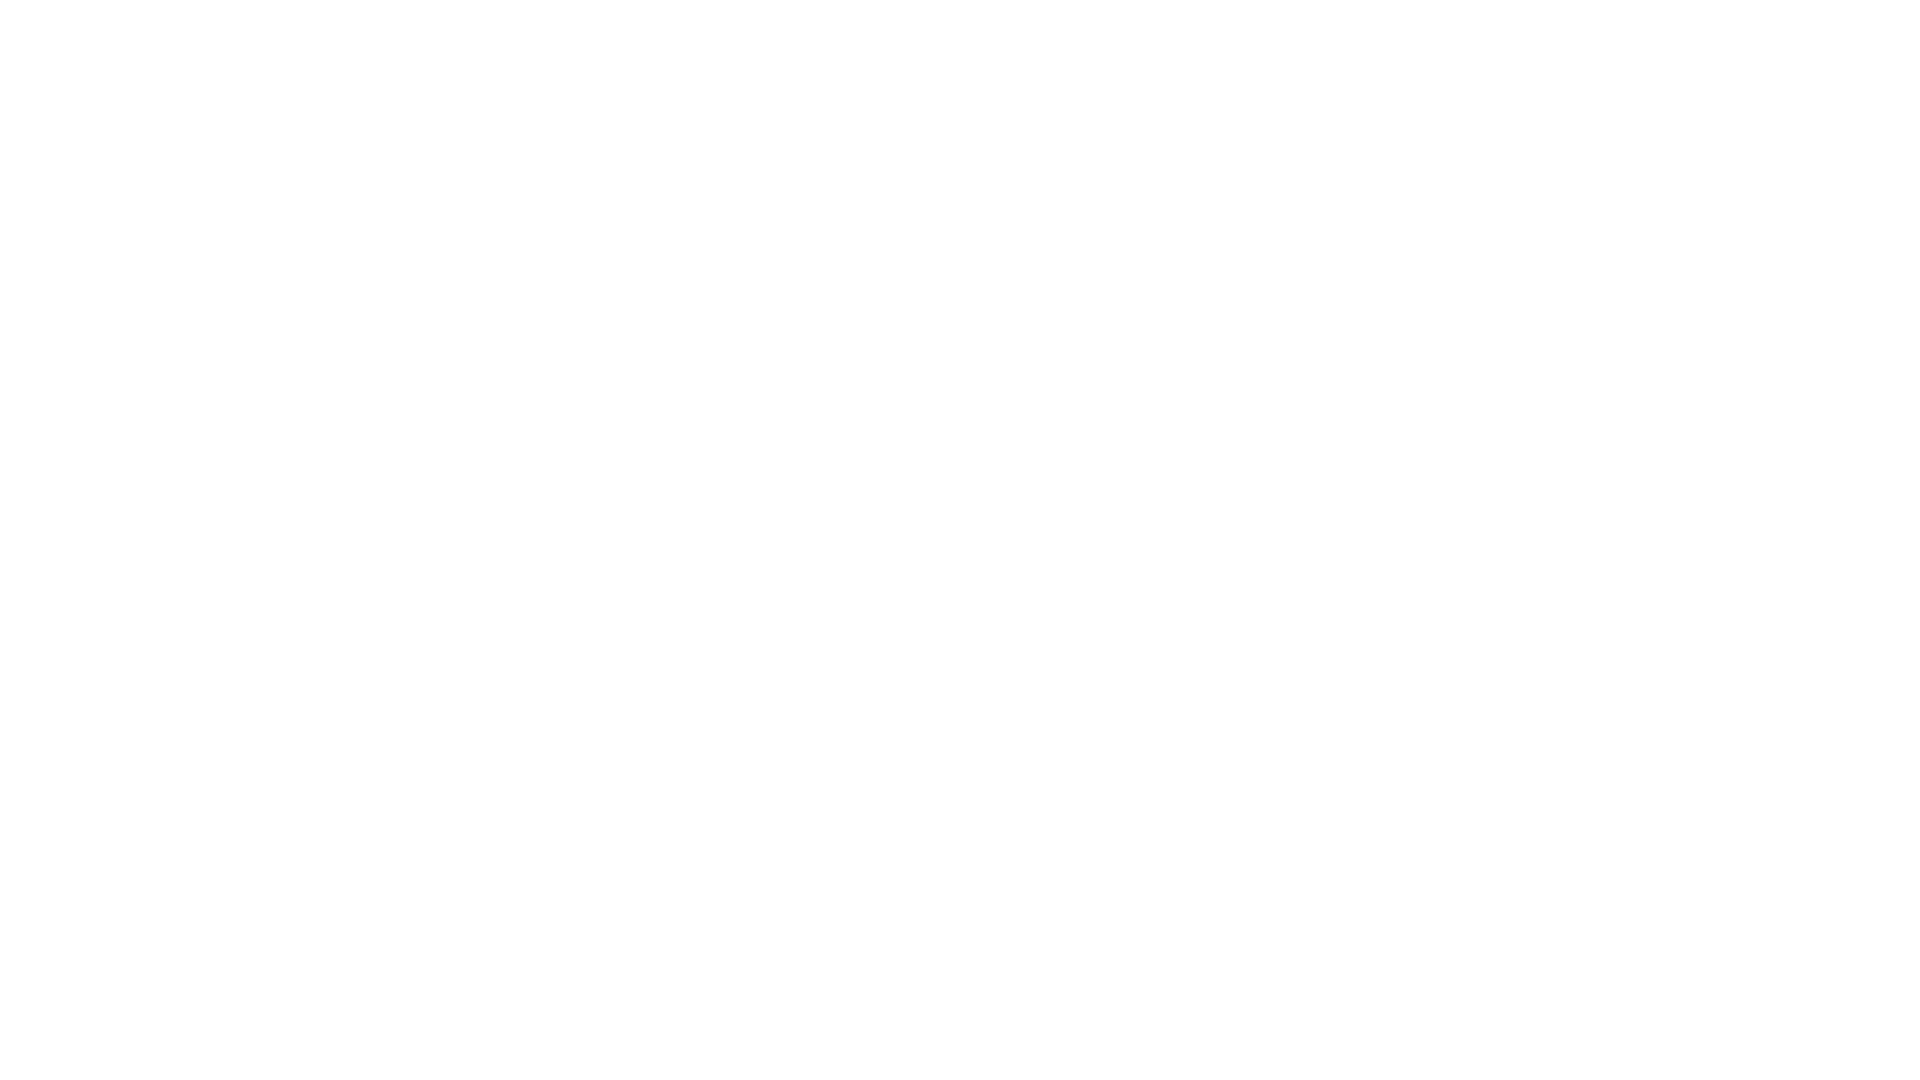

Waited 1000ms for content to load after scroll down (iteration 9/10)
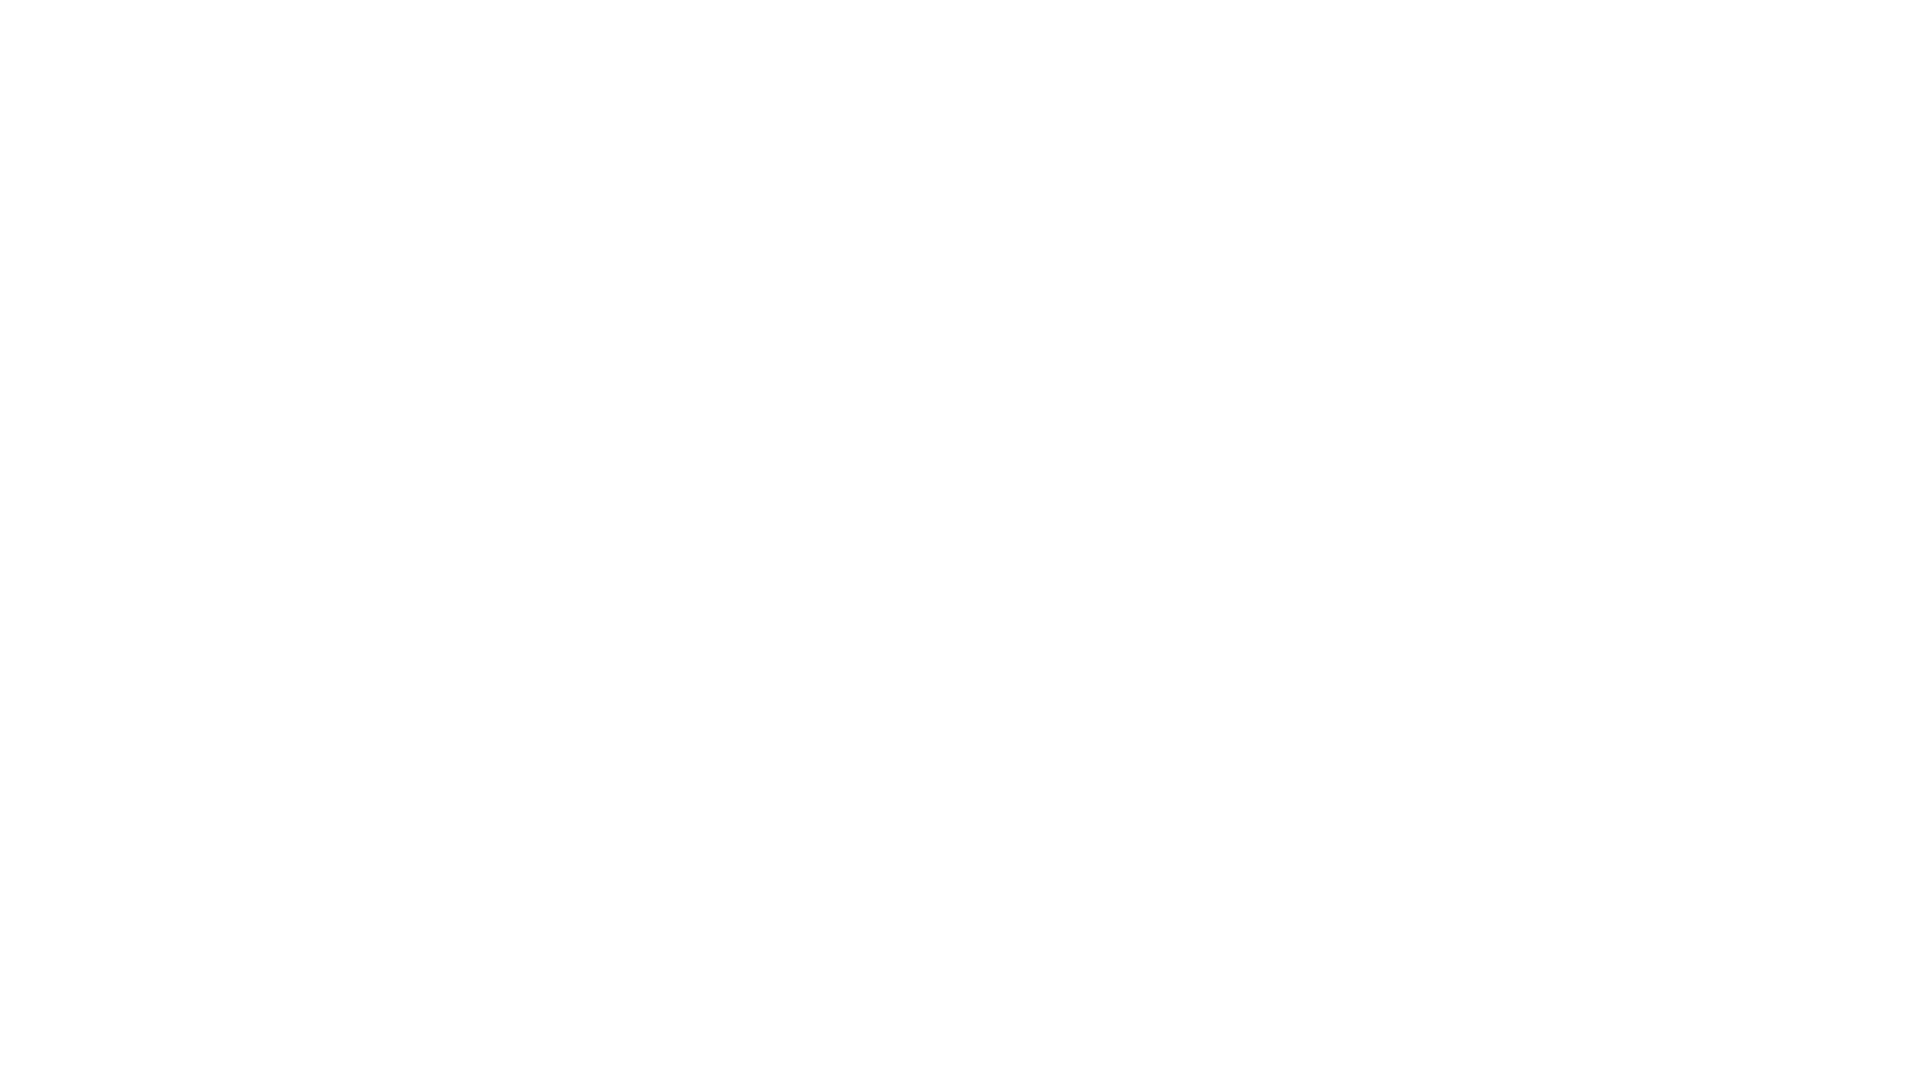

Scrolled down 250px (iteration 10/10)
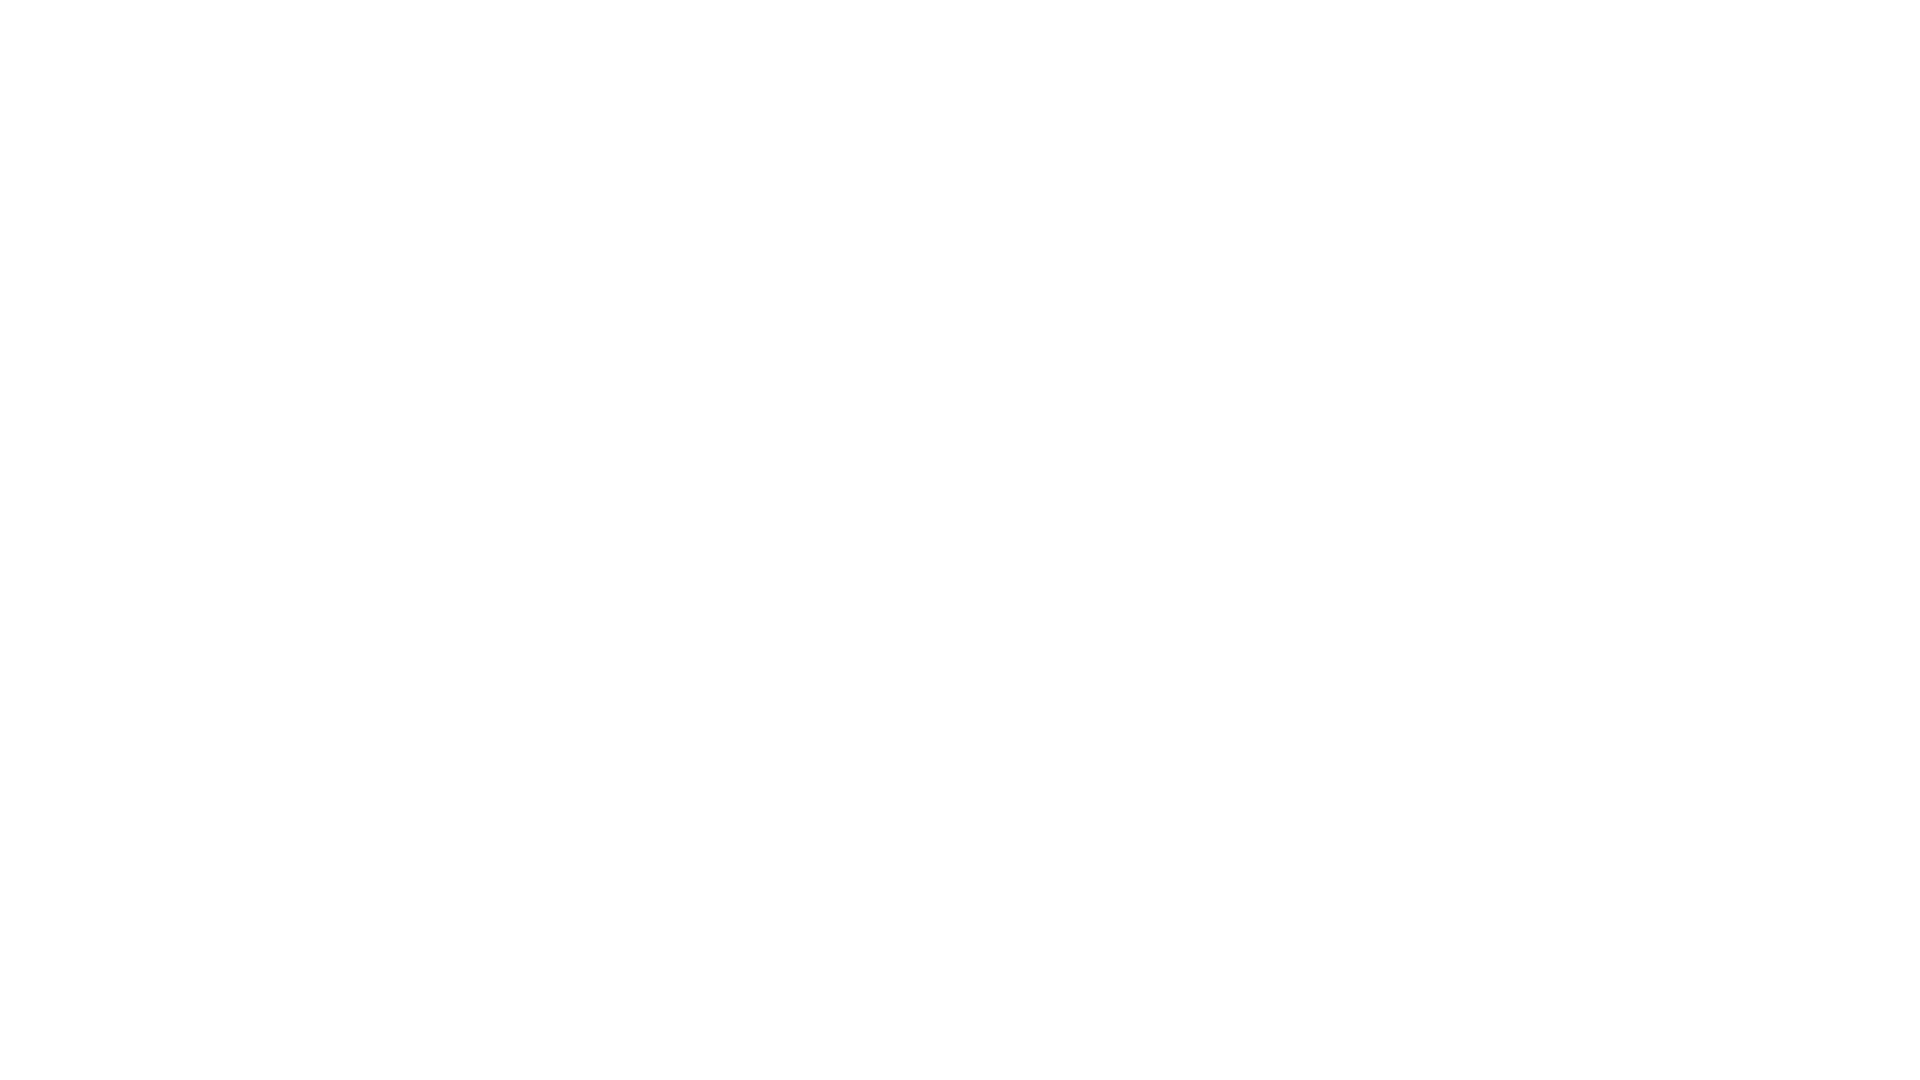

Waited 1000ms for content to load after scroll down (iteration 10/10)
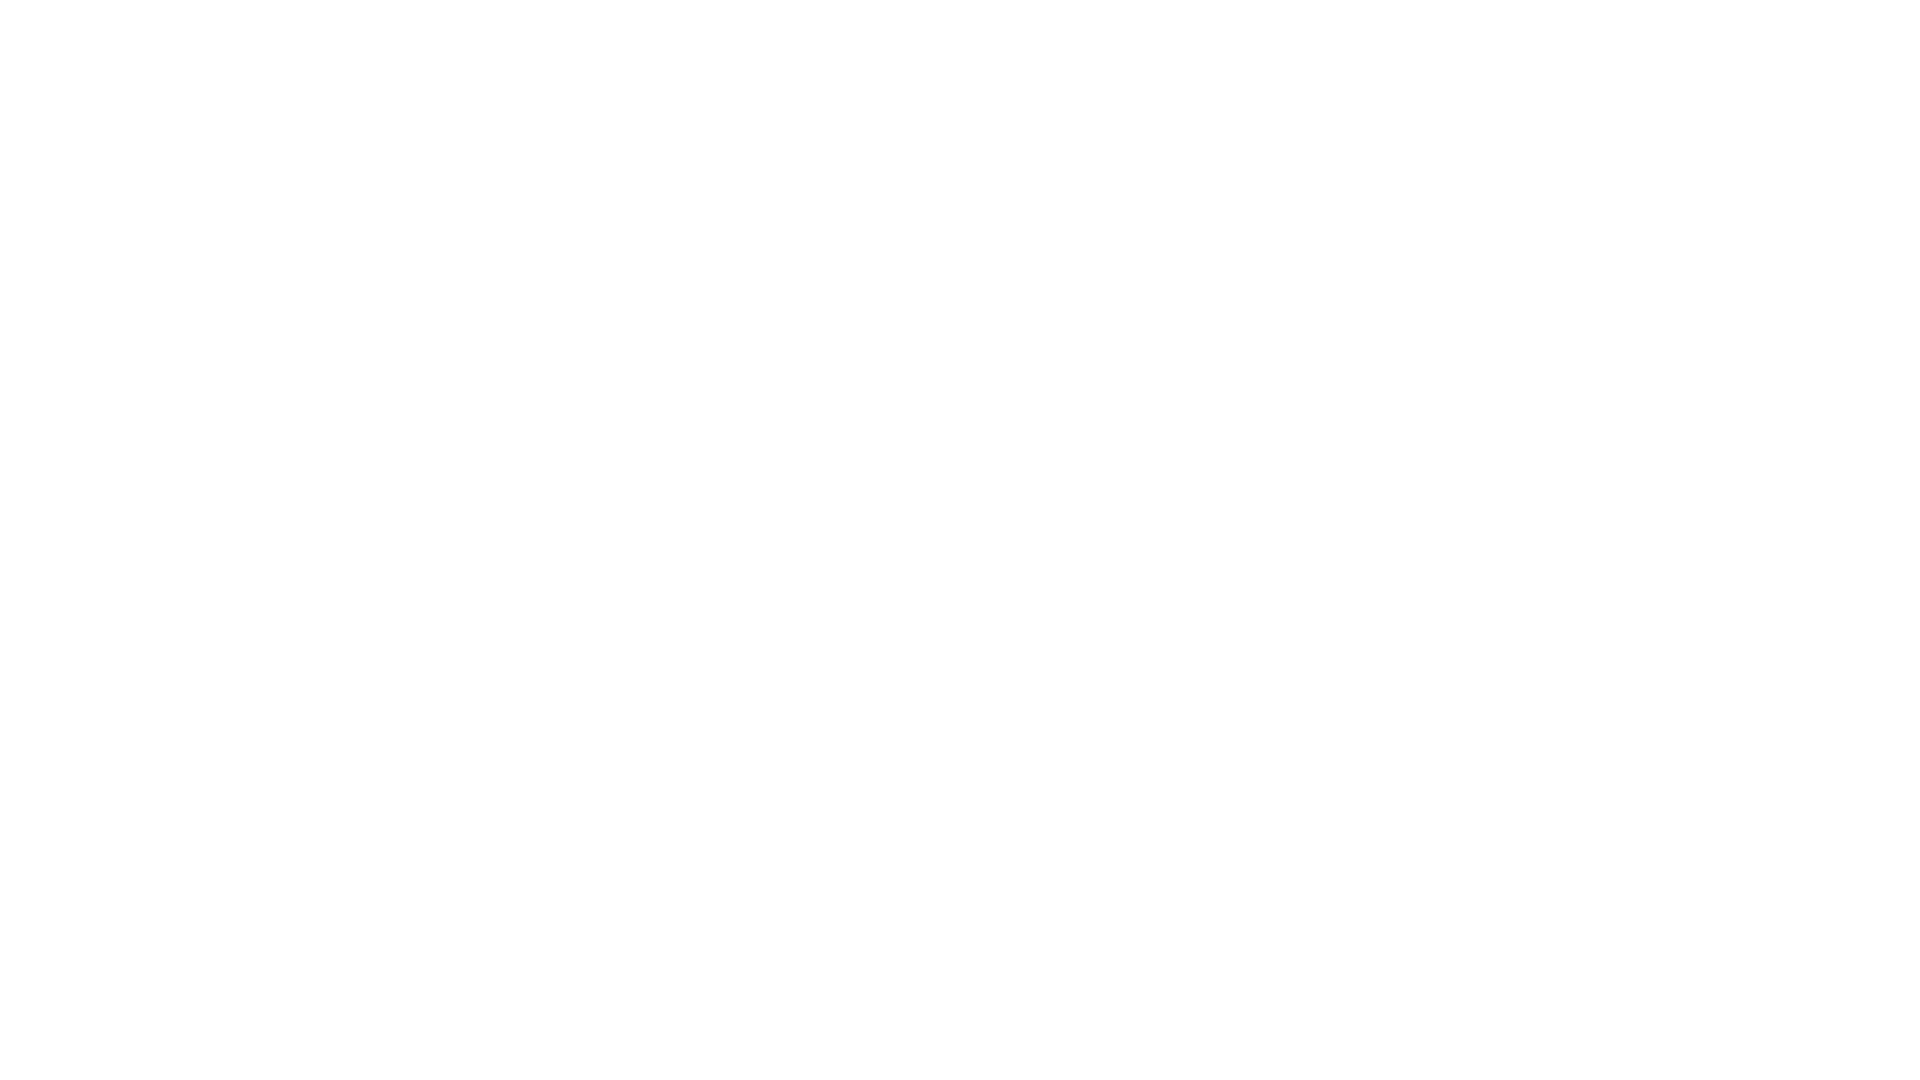

Scrolled up 250px (iteration 1/10)
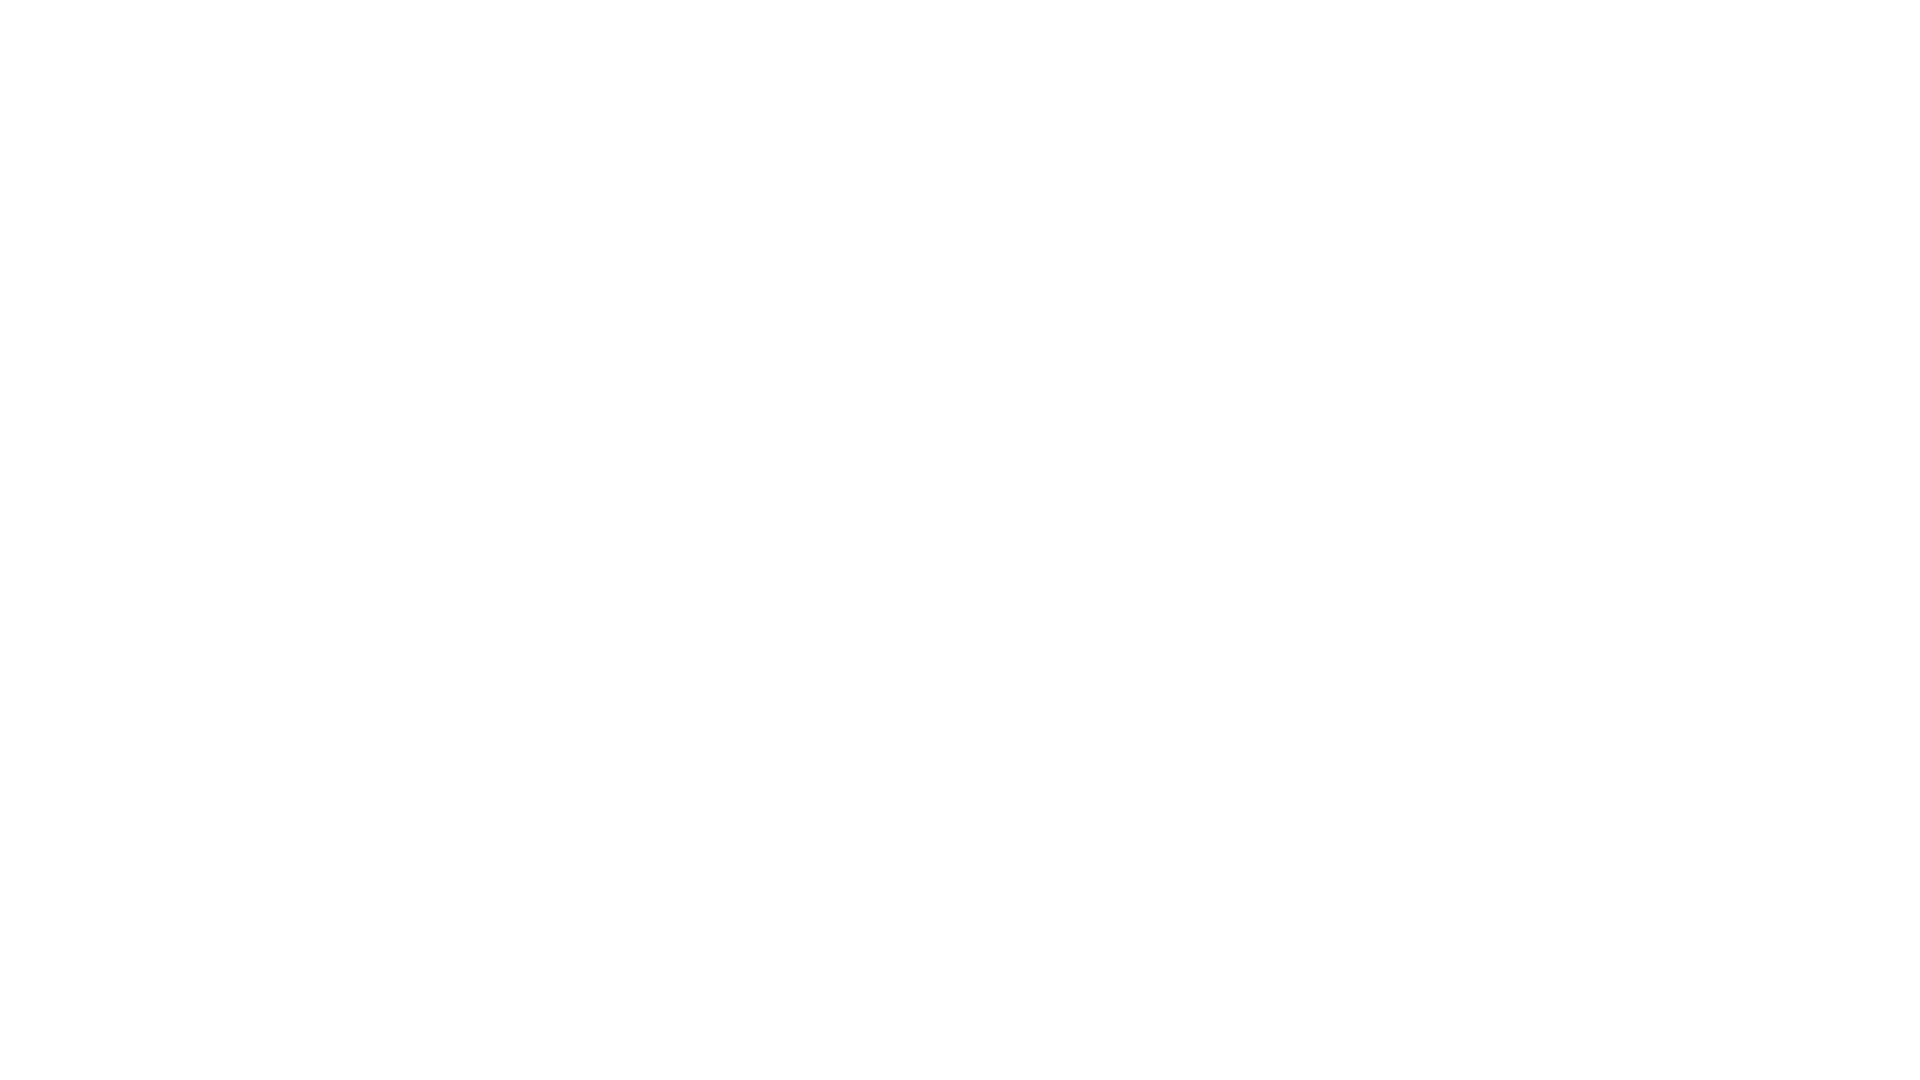

Waited 1000ms after scroll up (iteration 1/10)
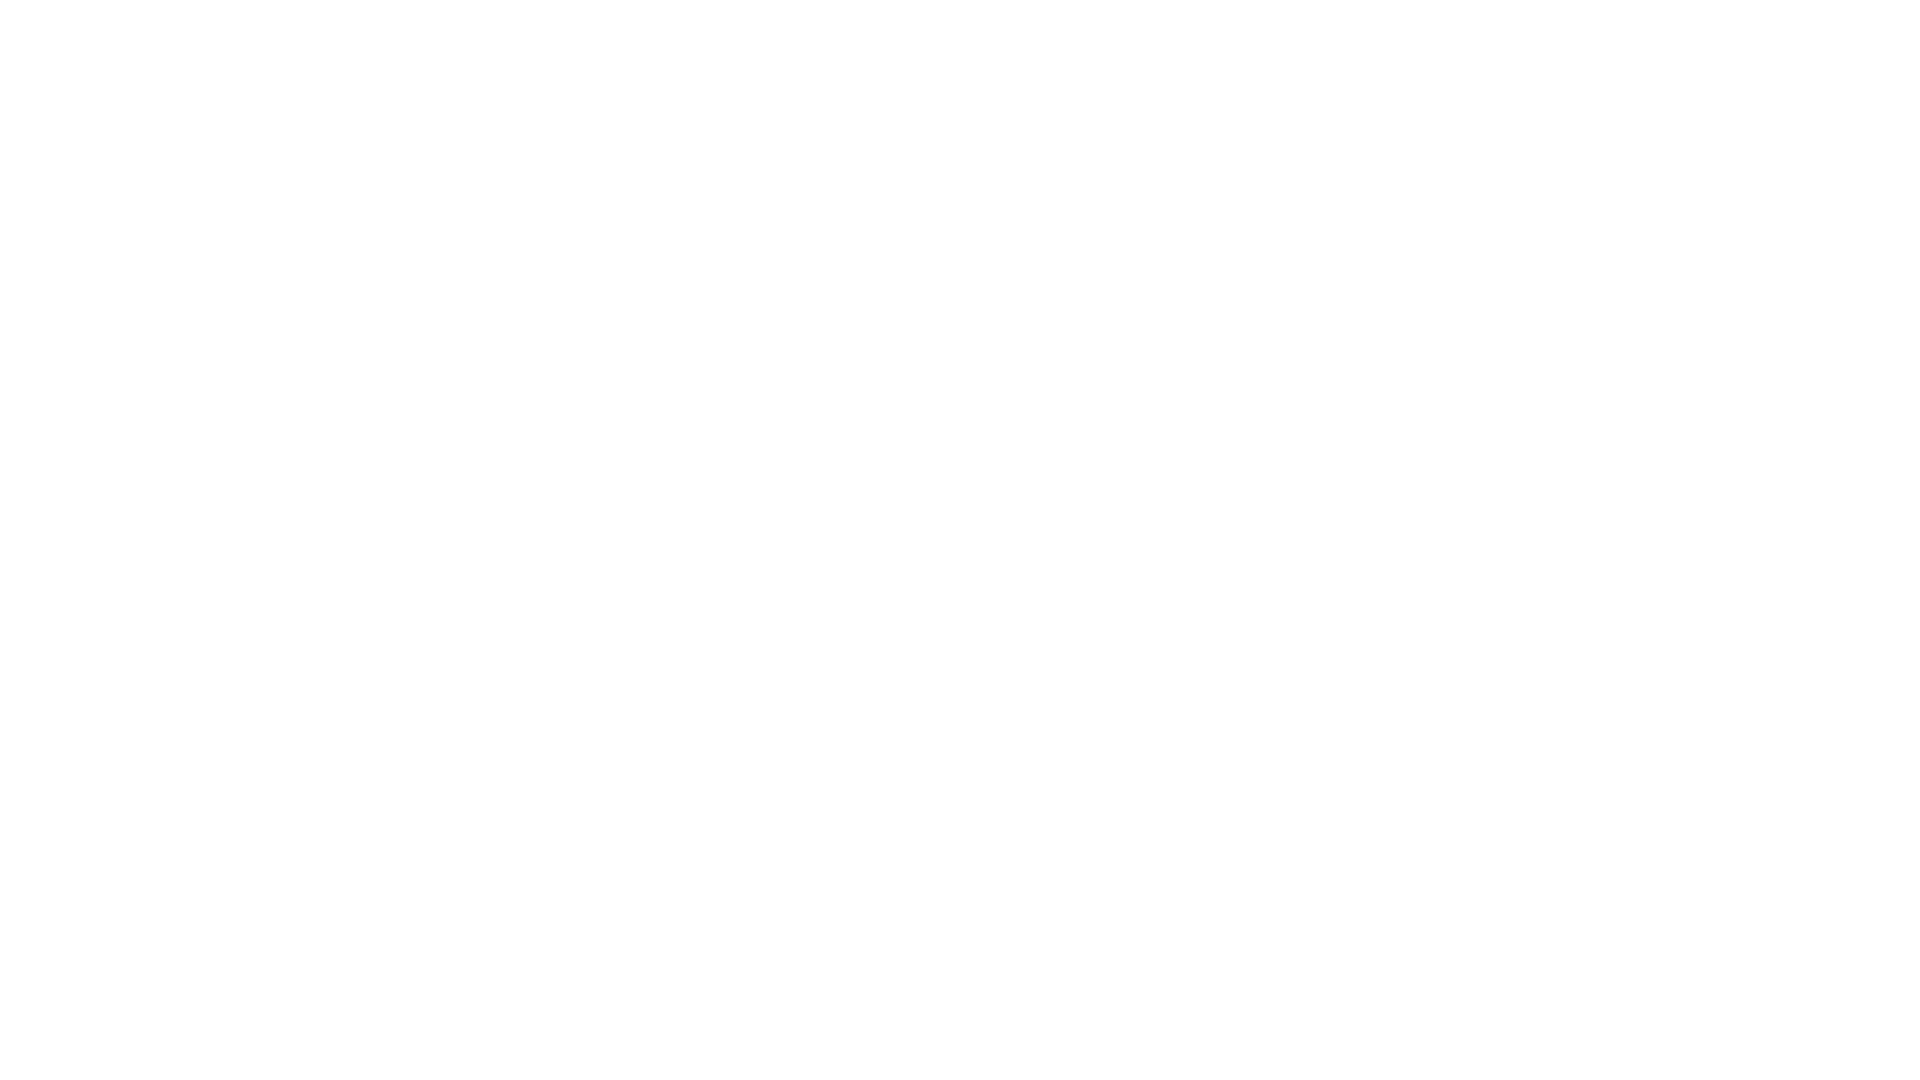

Scrolled up 250px (iteration 2/10)
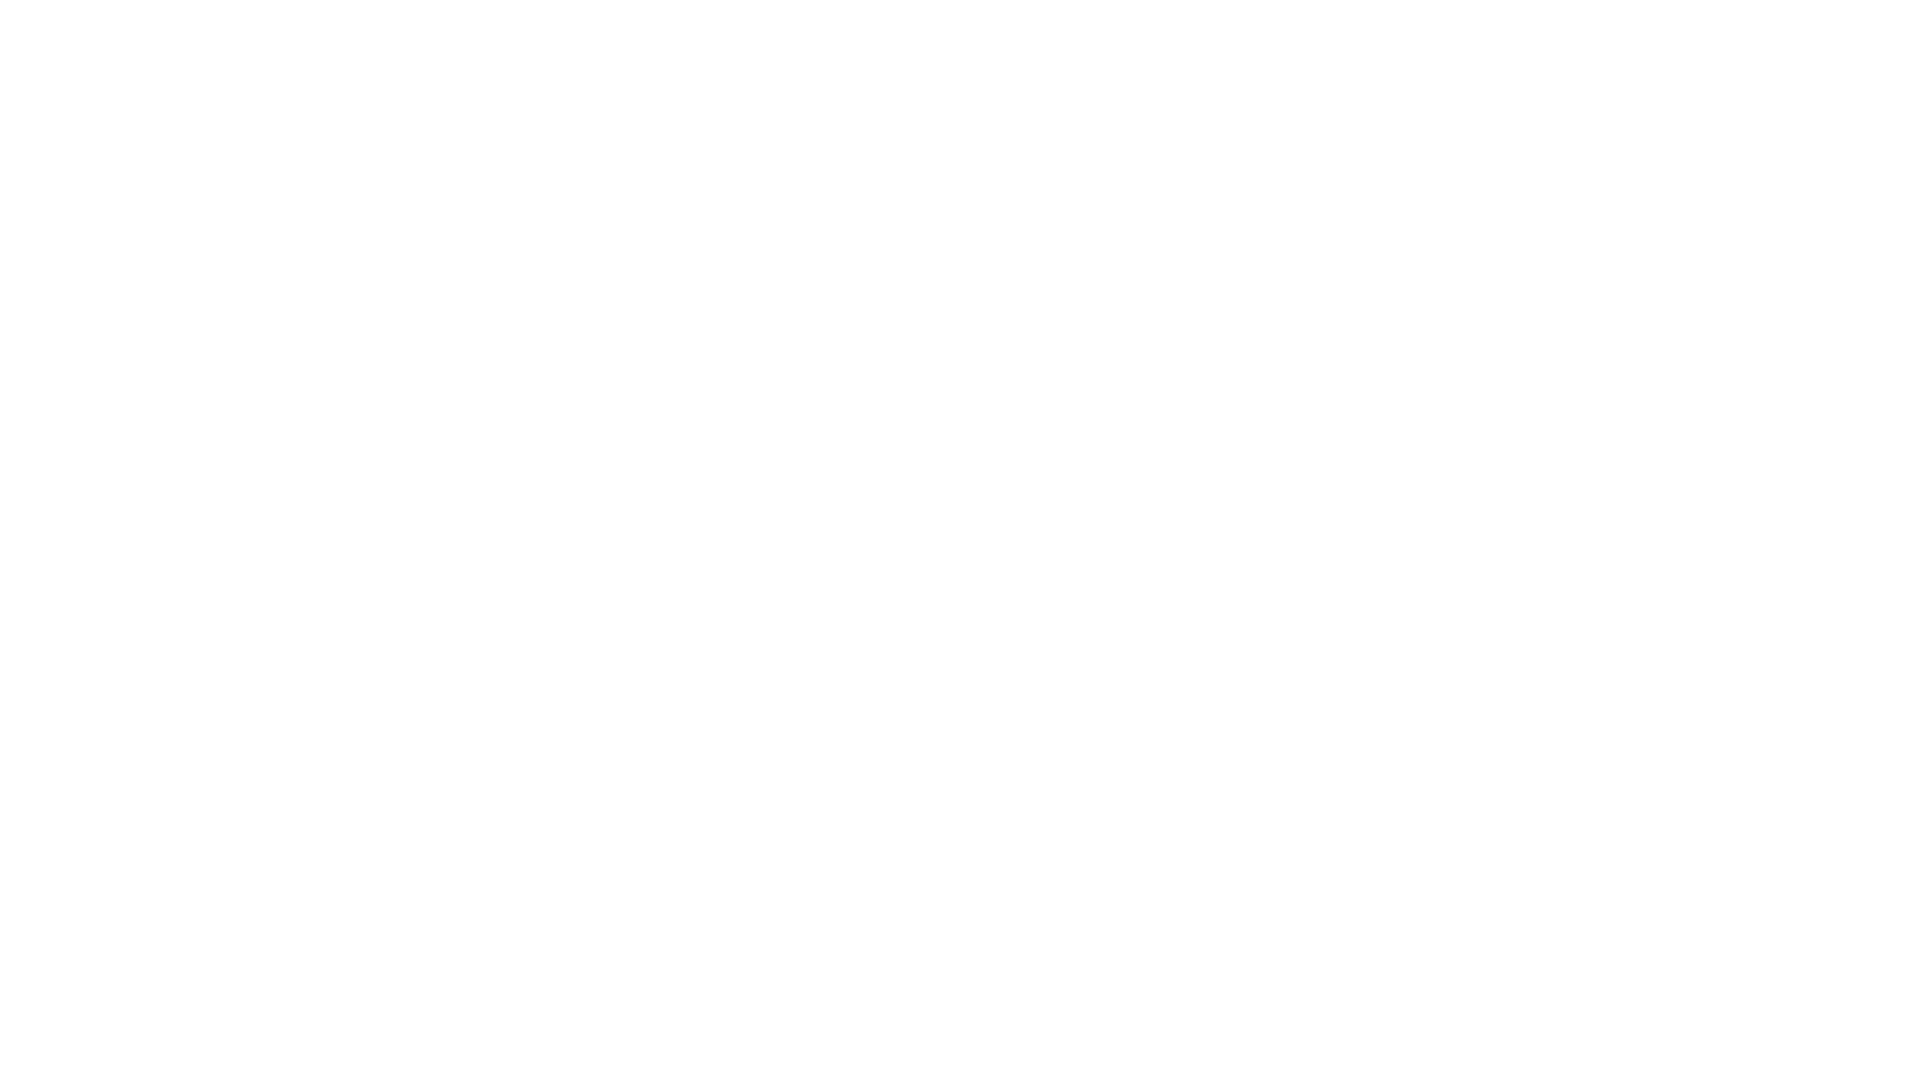

Waited 1000ms after scroll up (iteration 2/10)
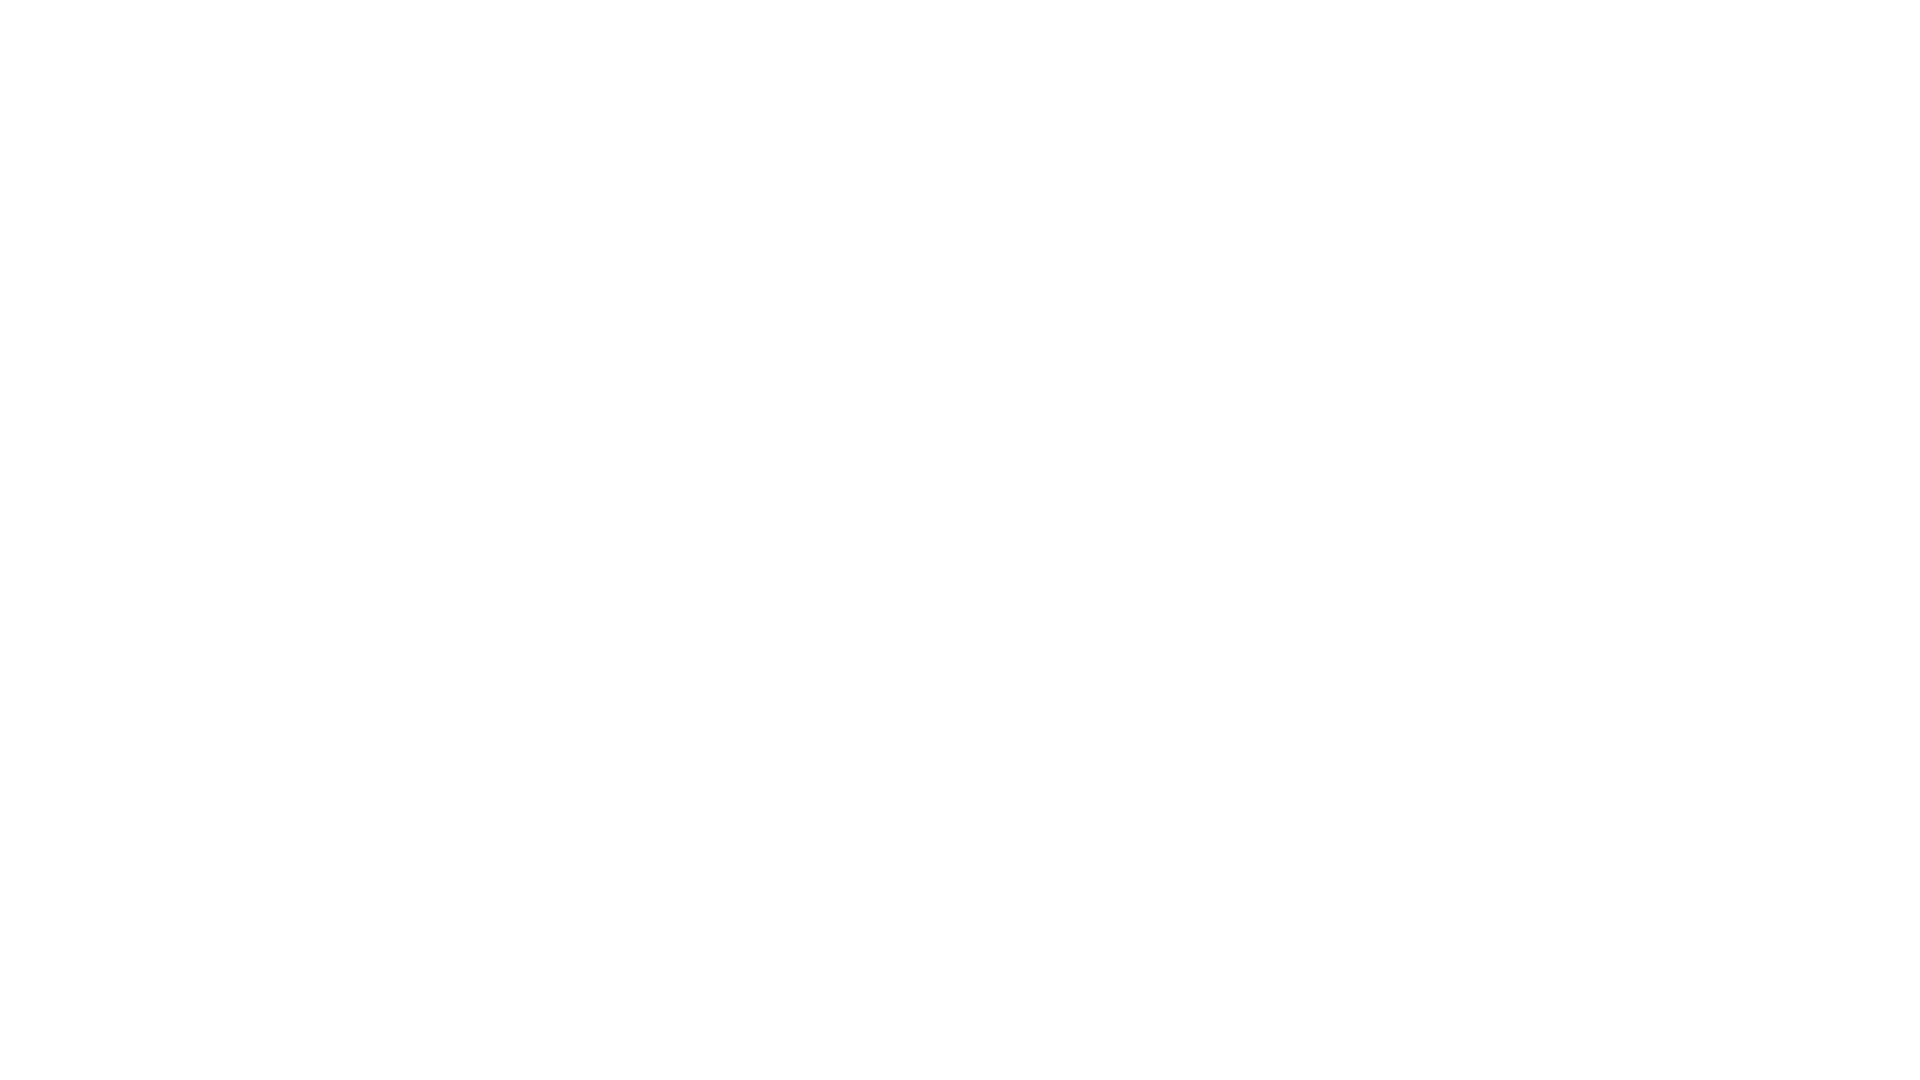

Scrolled up 250px (iteration 3/10)
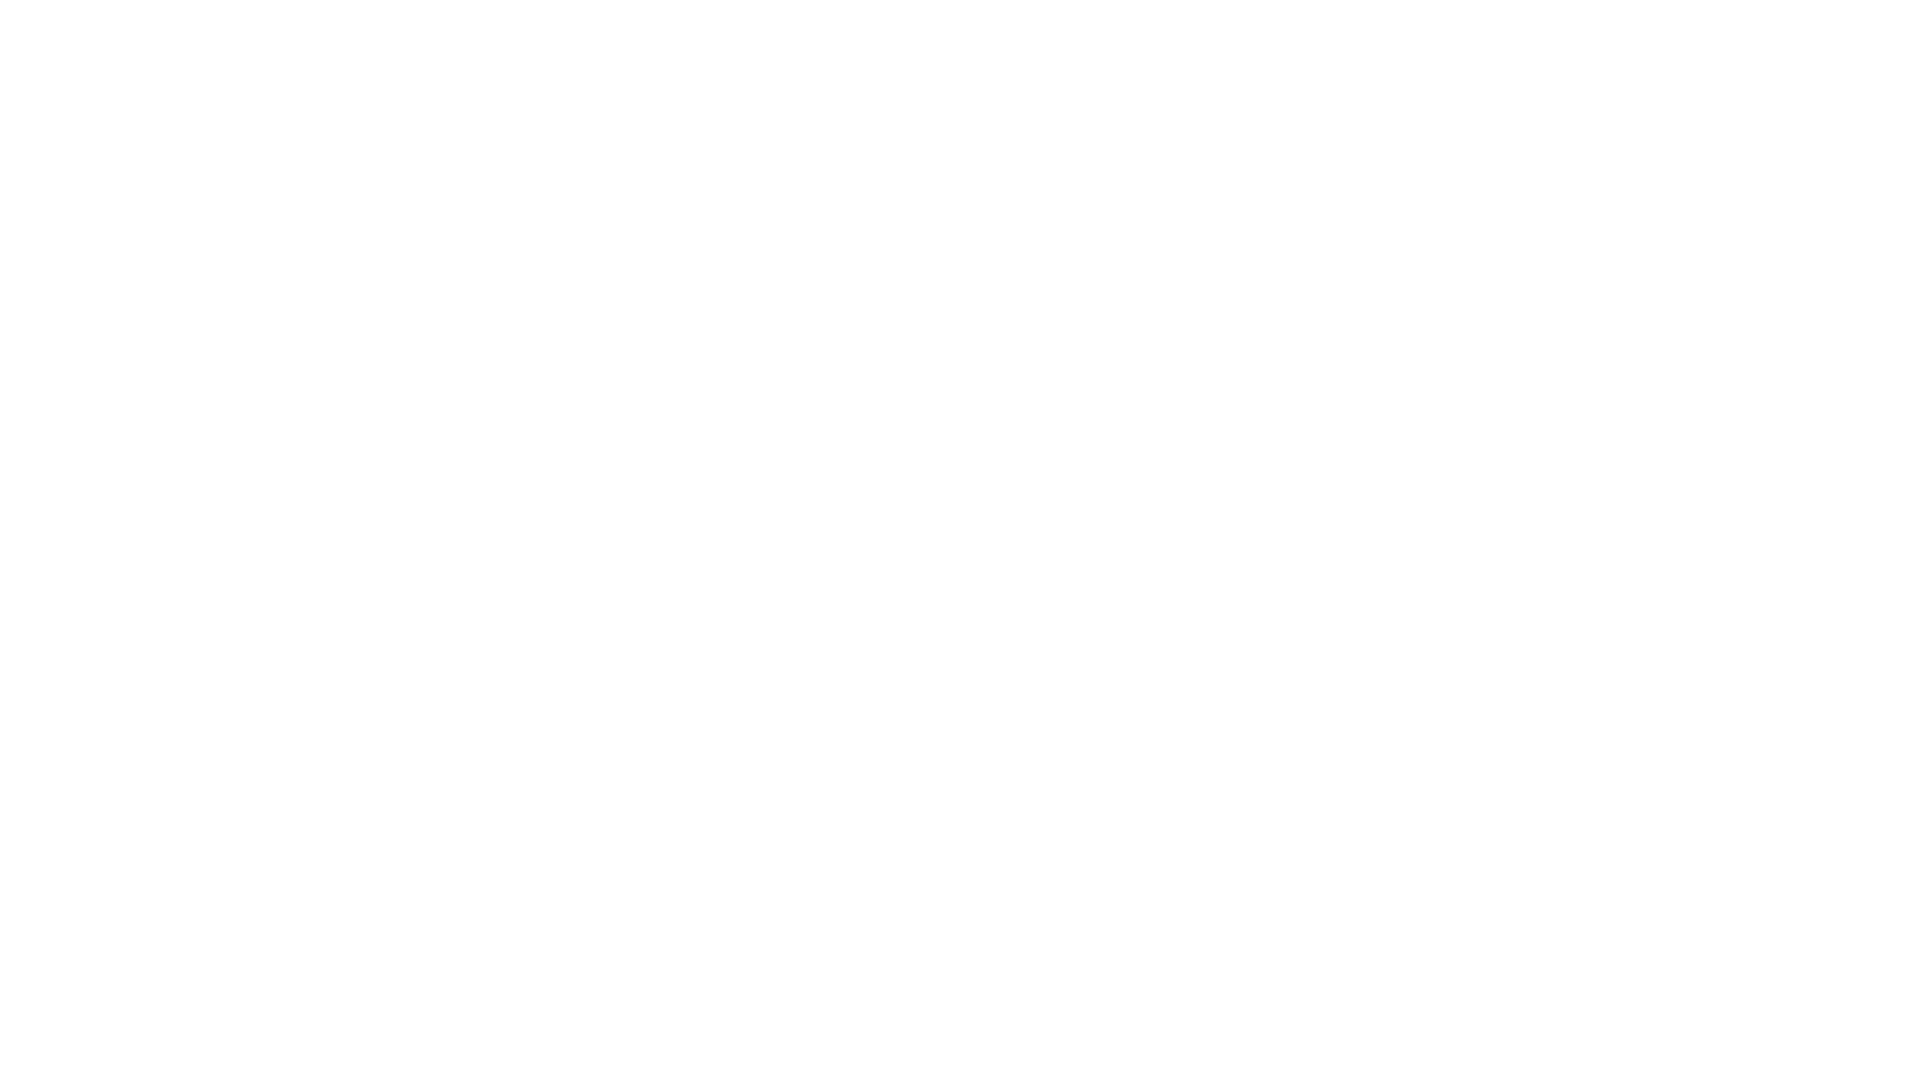

Waited 1000ms after scroll up (iteration 3/10)
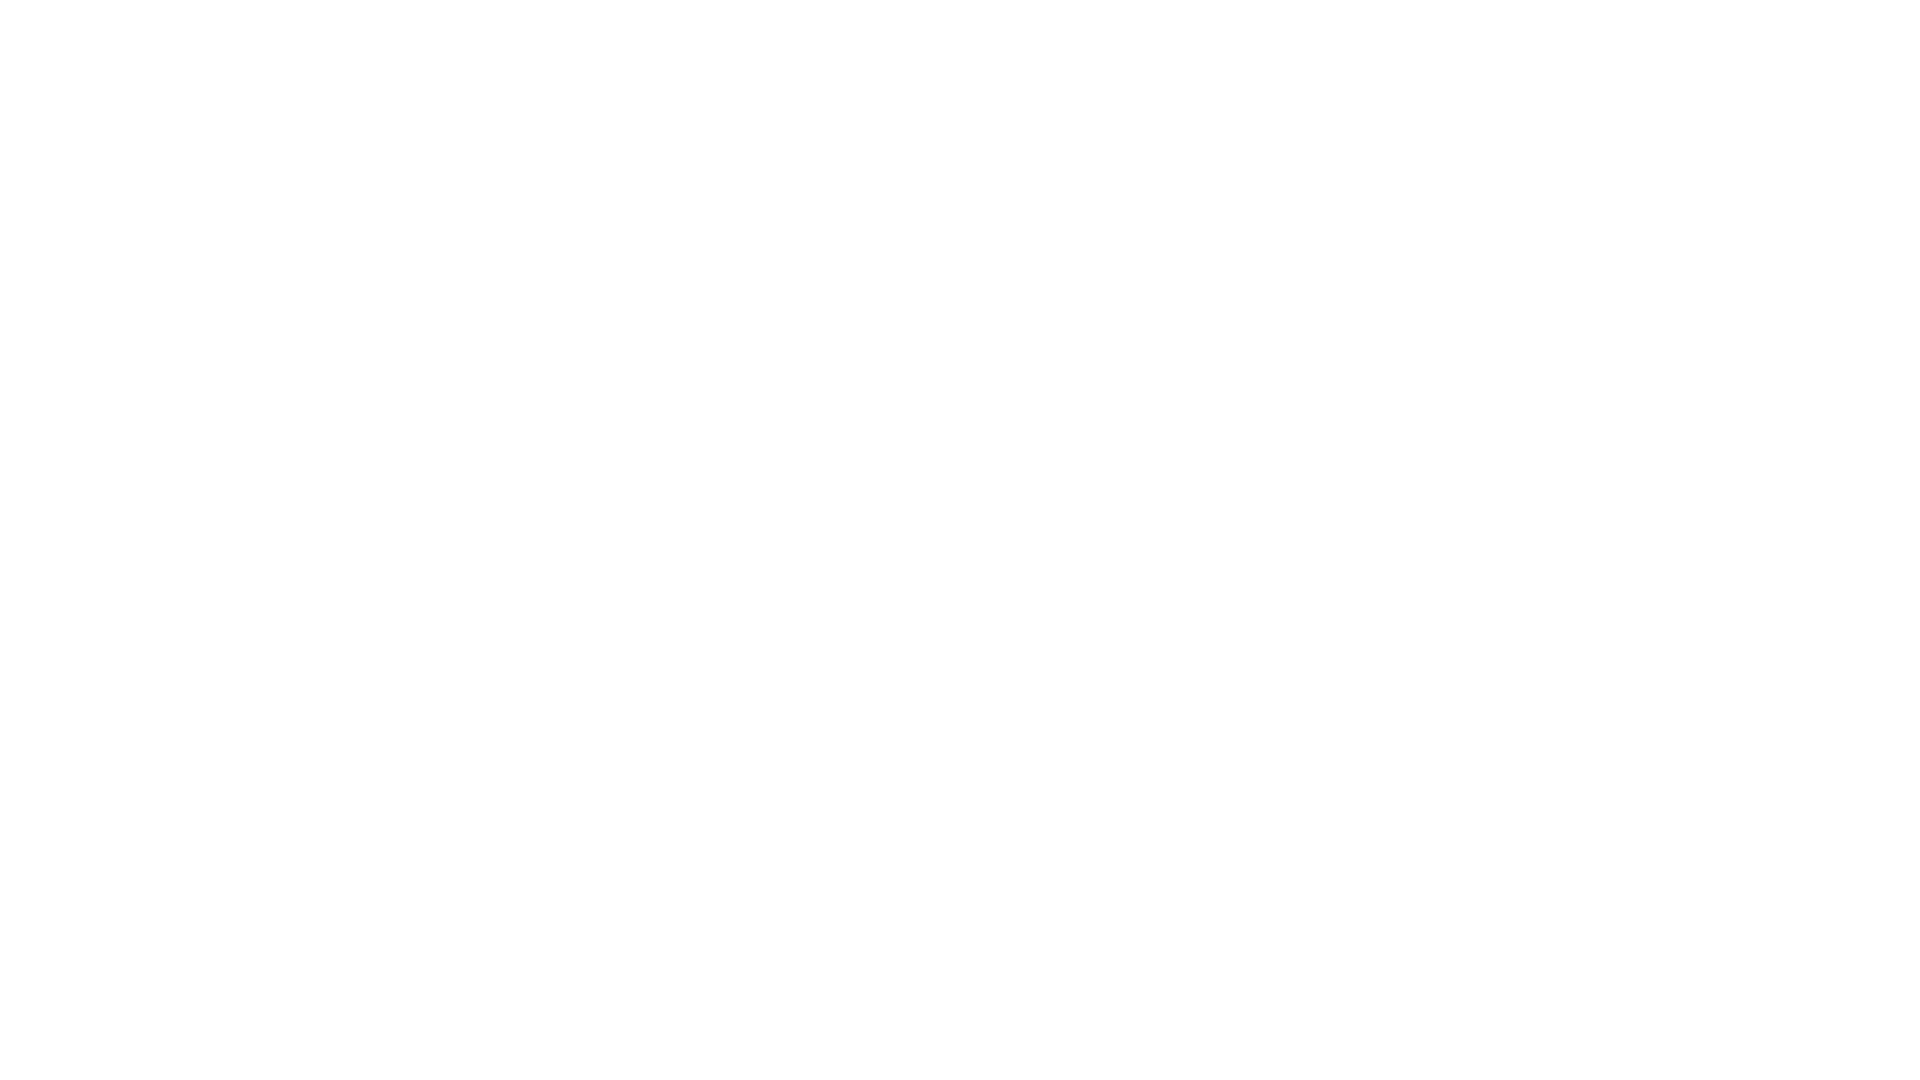

Scrolled up 250px (iteration 4/10)
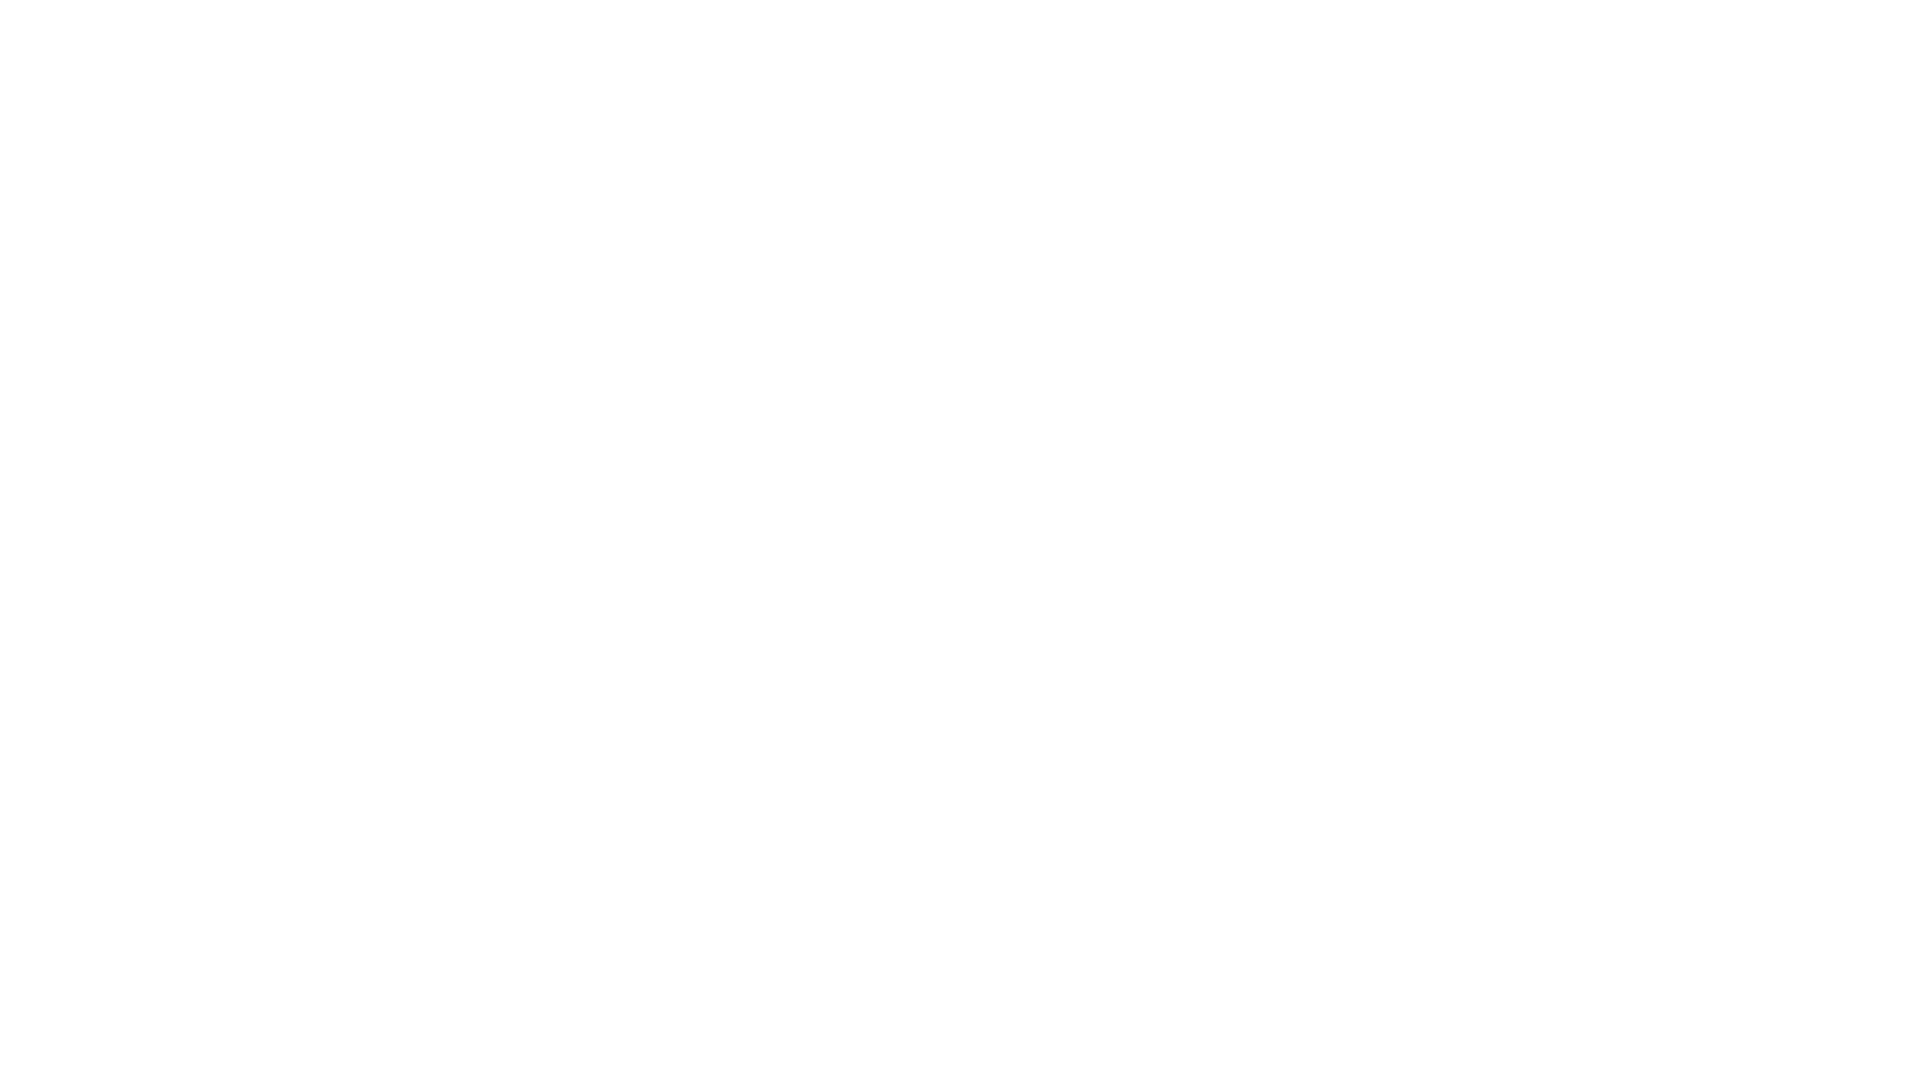

Waited 1000ms after scroll up (iteration 4/10)
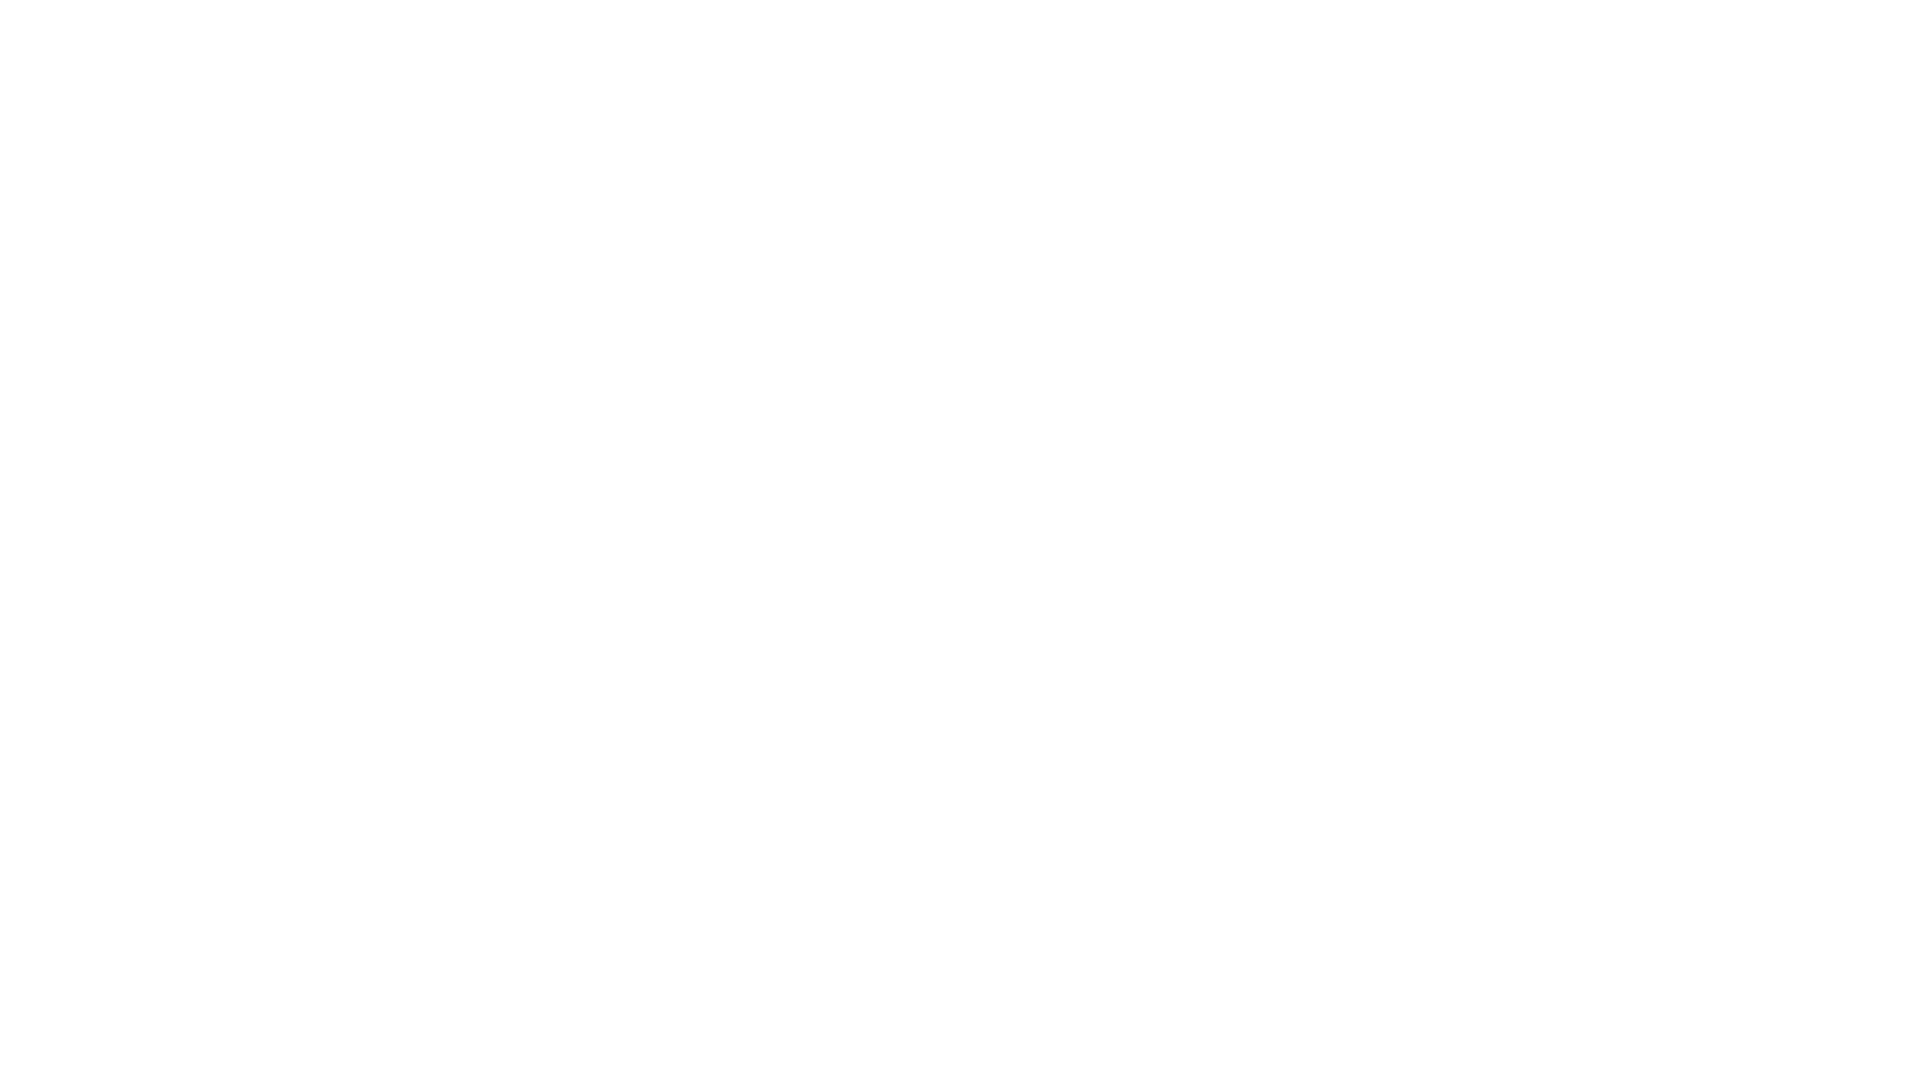

Scrolled up 250px (iteration 5/10)
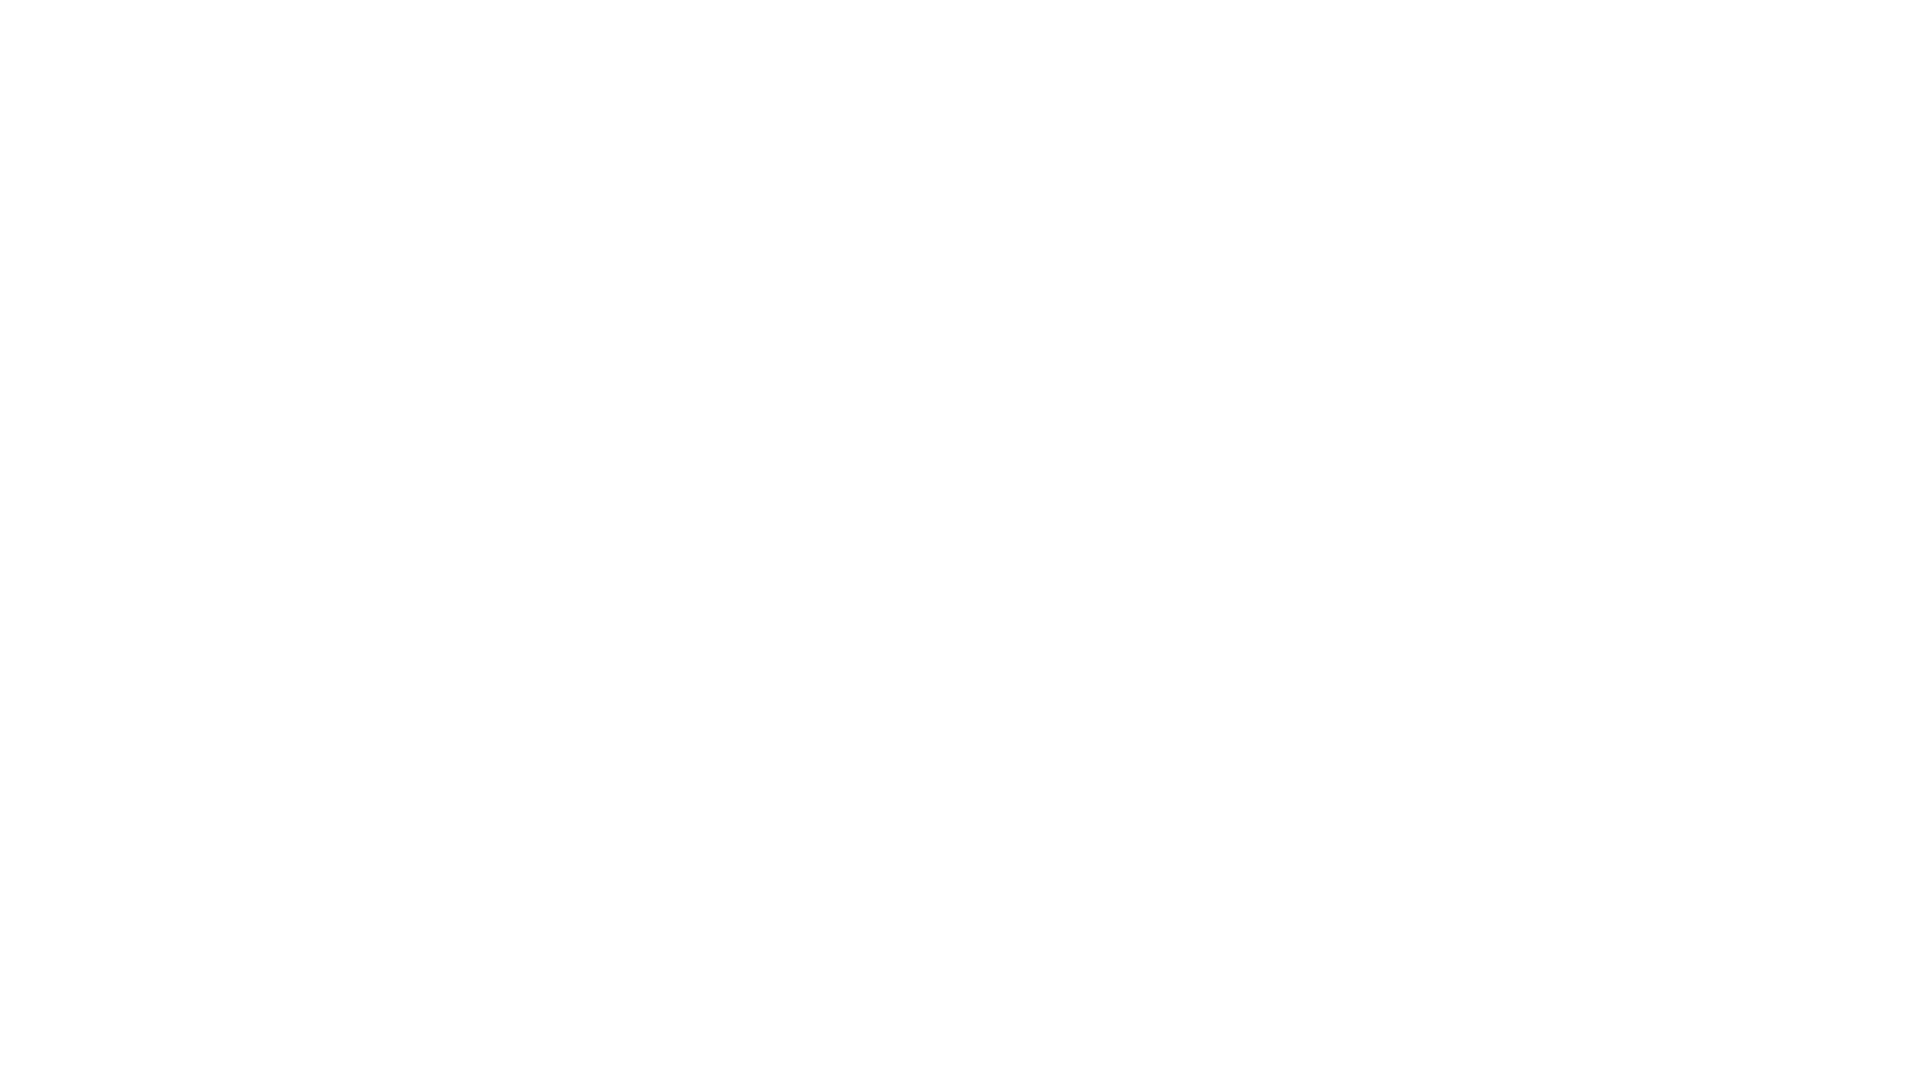

Waited 1000ms after scroll up (iteration 5/10)
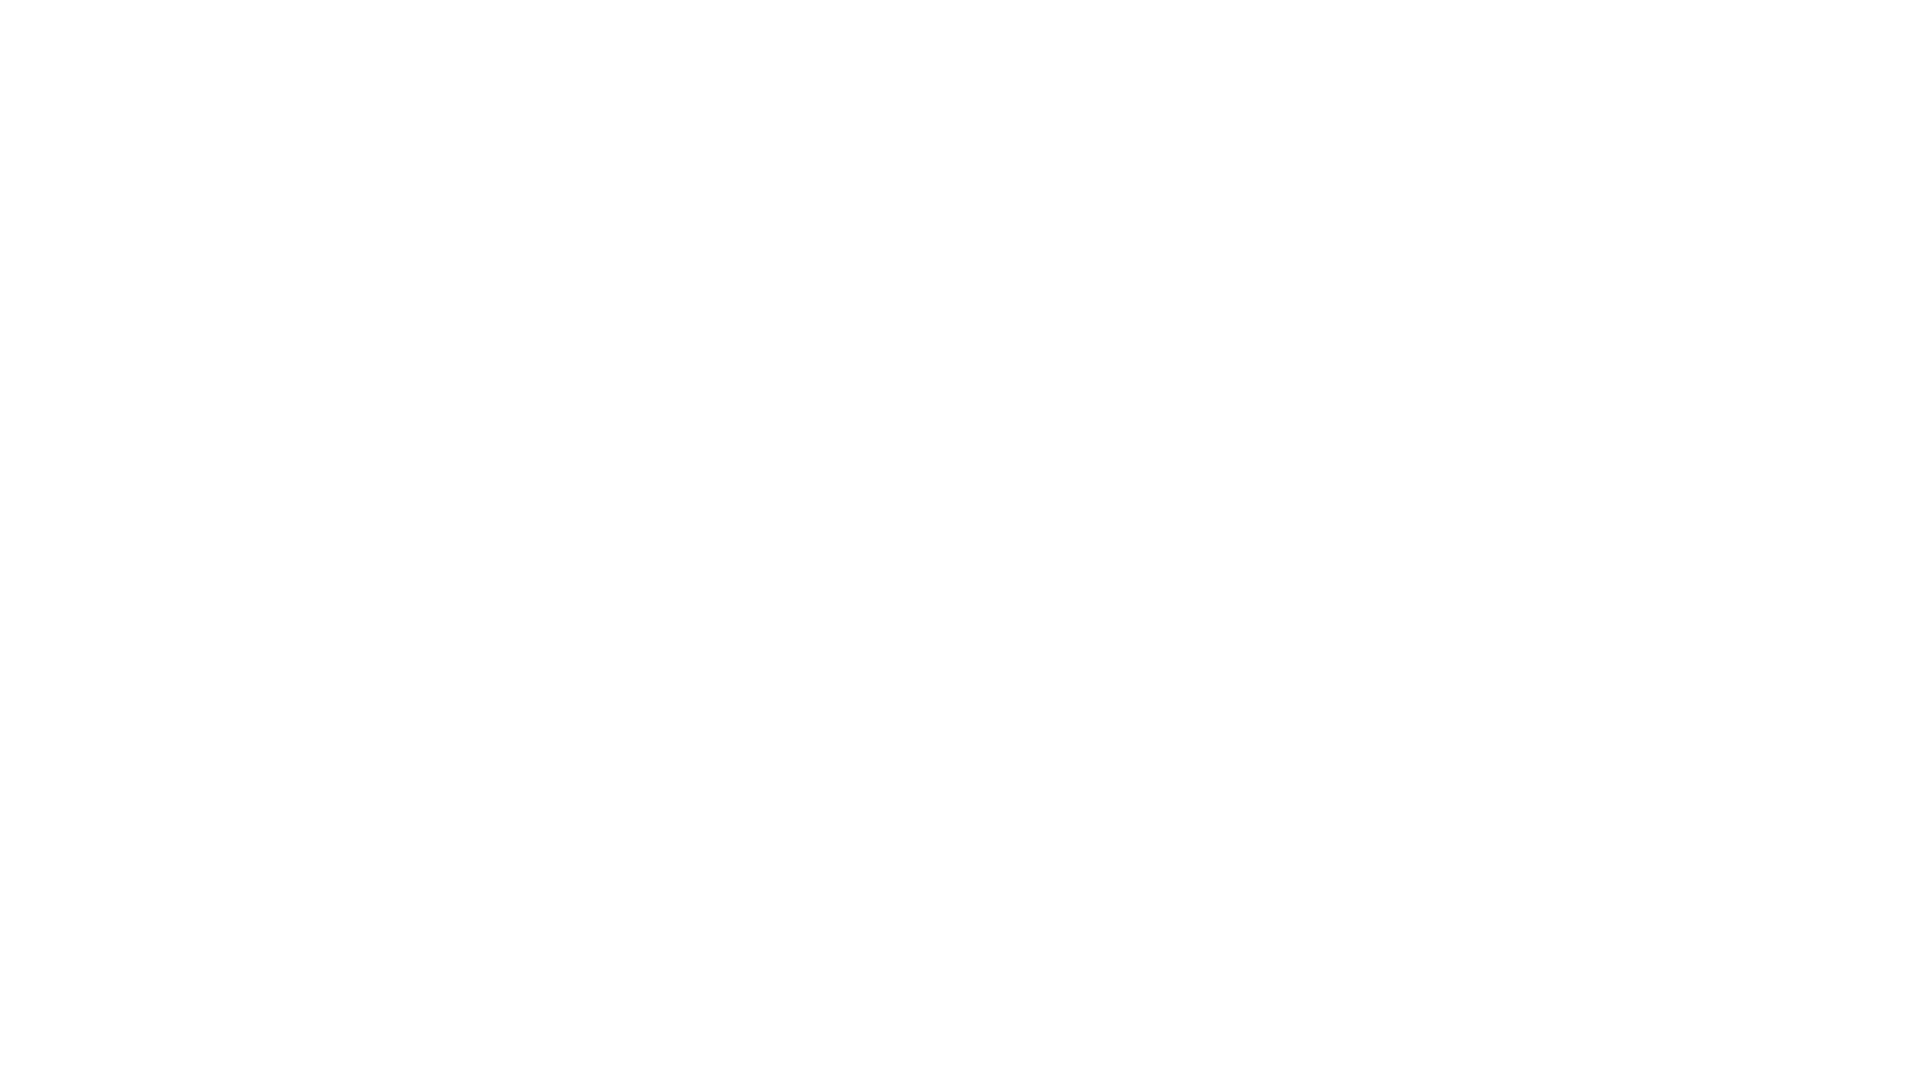

Scrolled up 250px (iteration 6/10)
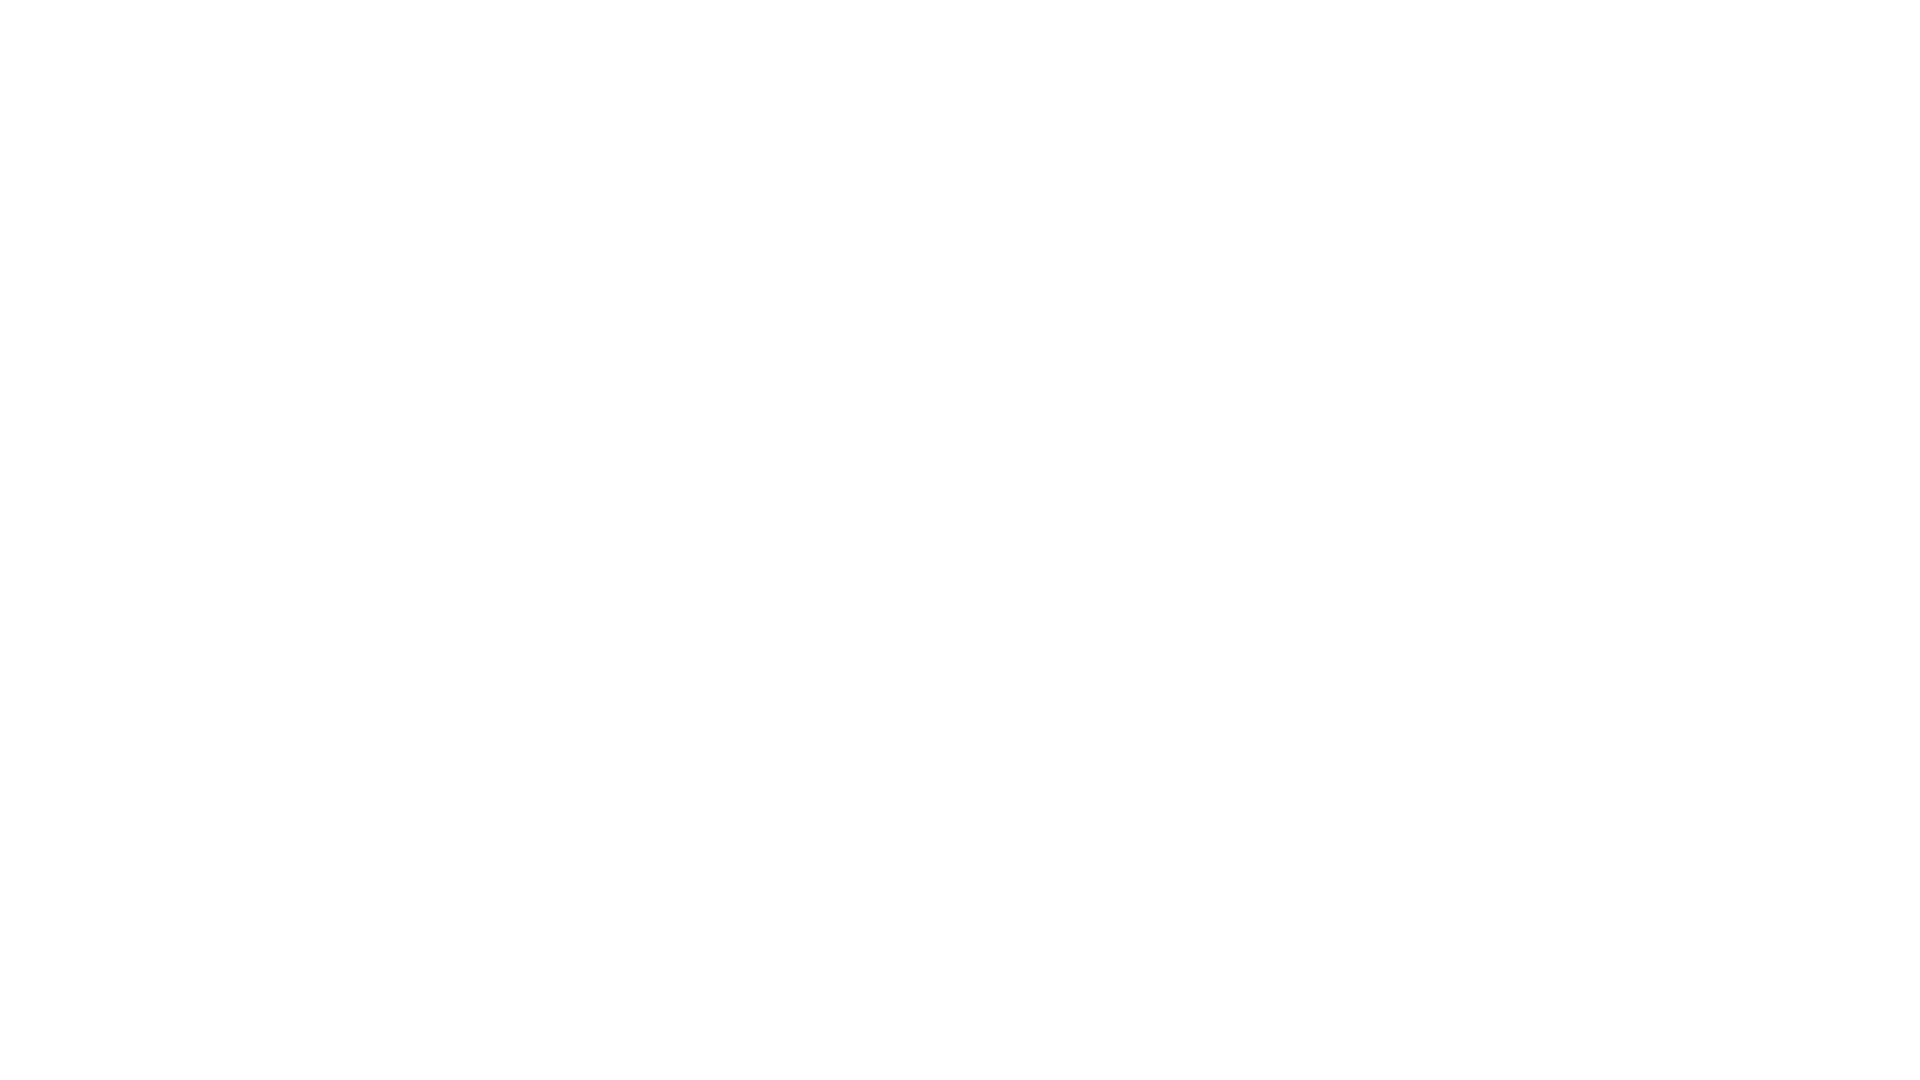

Waited 1000ms after scroll up (iteration 6/10)
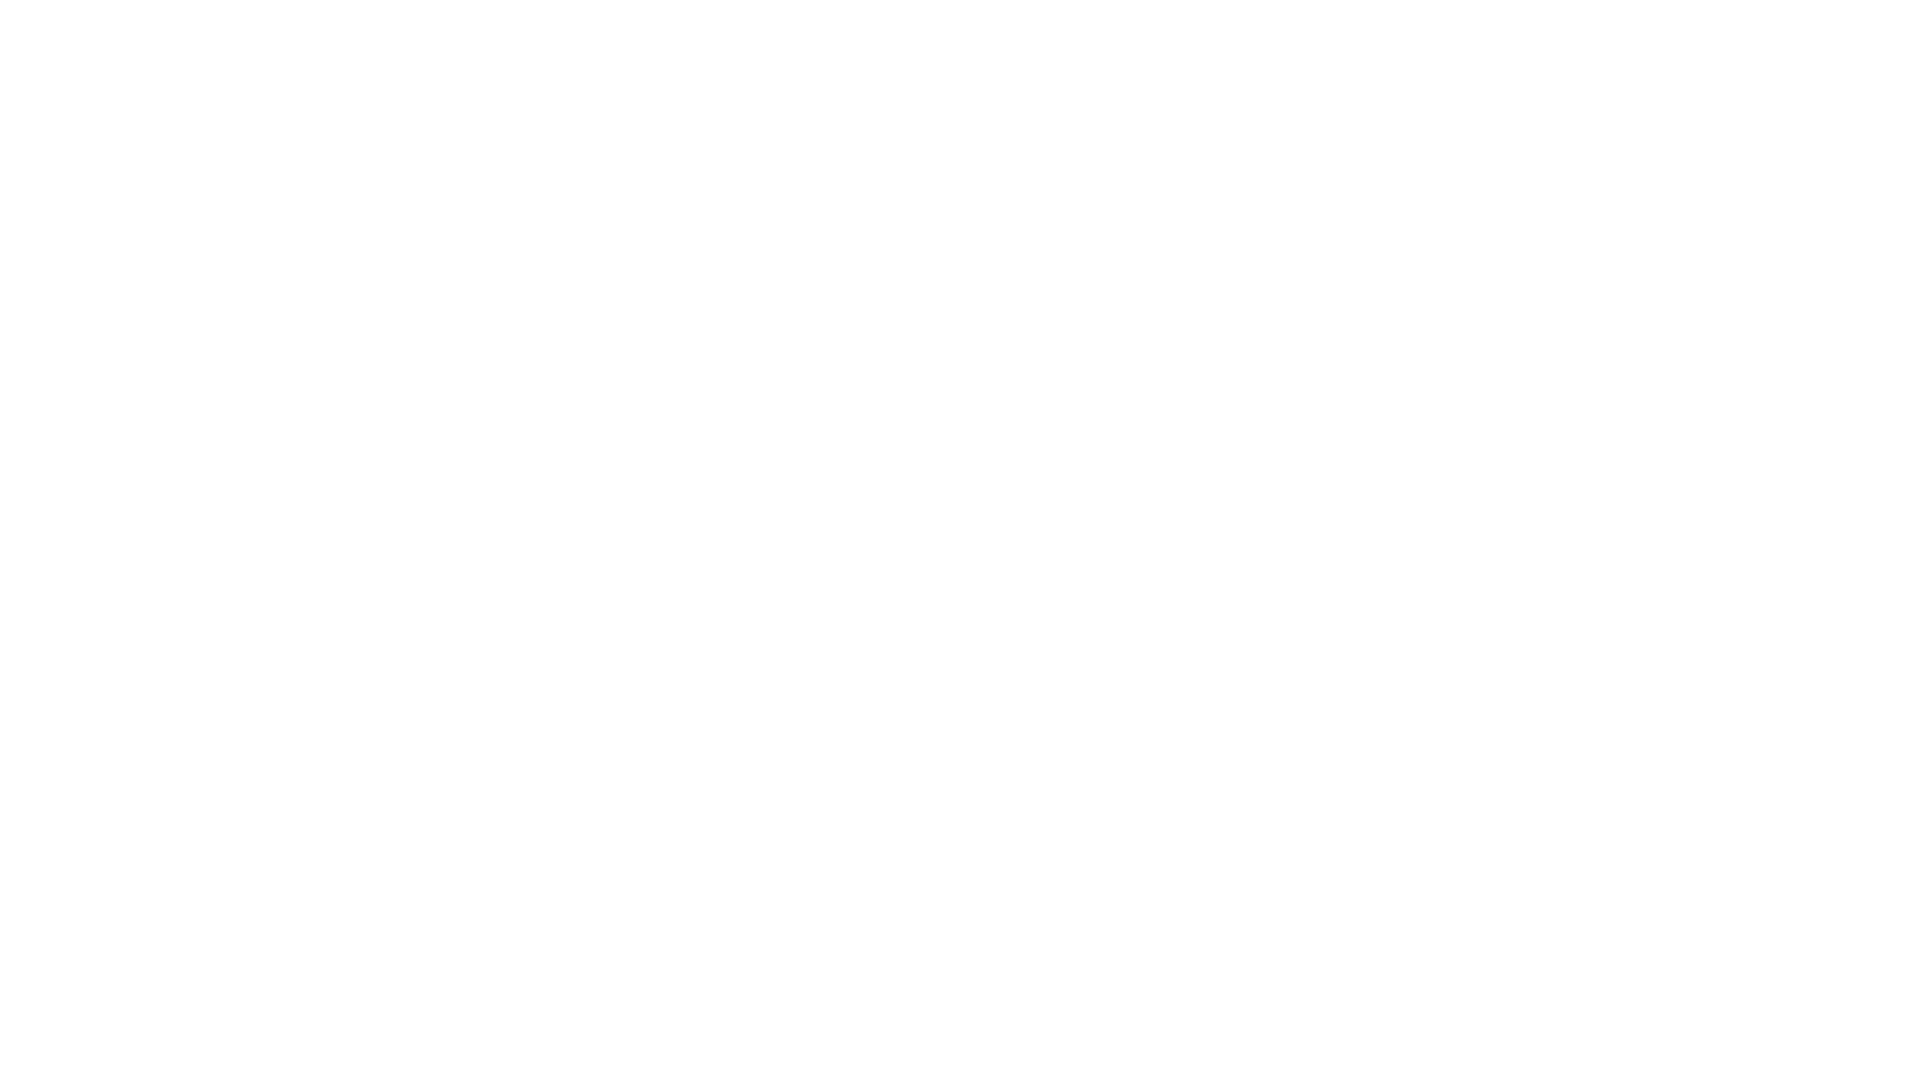

Scrolled up 250px (iteration 7/10)
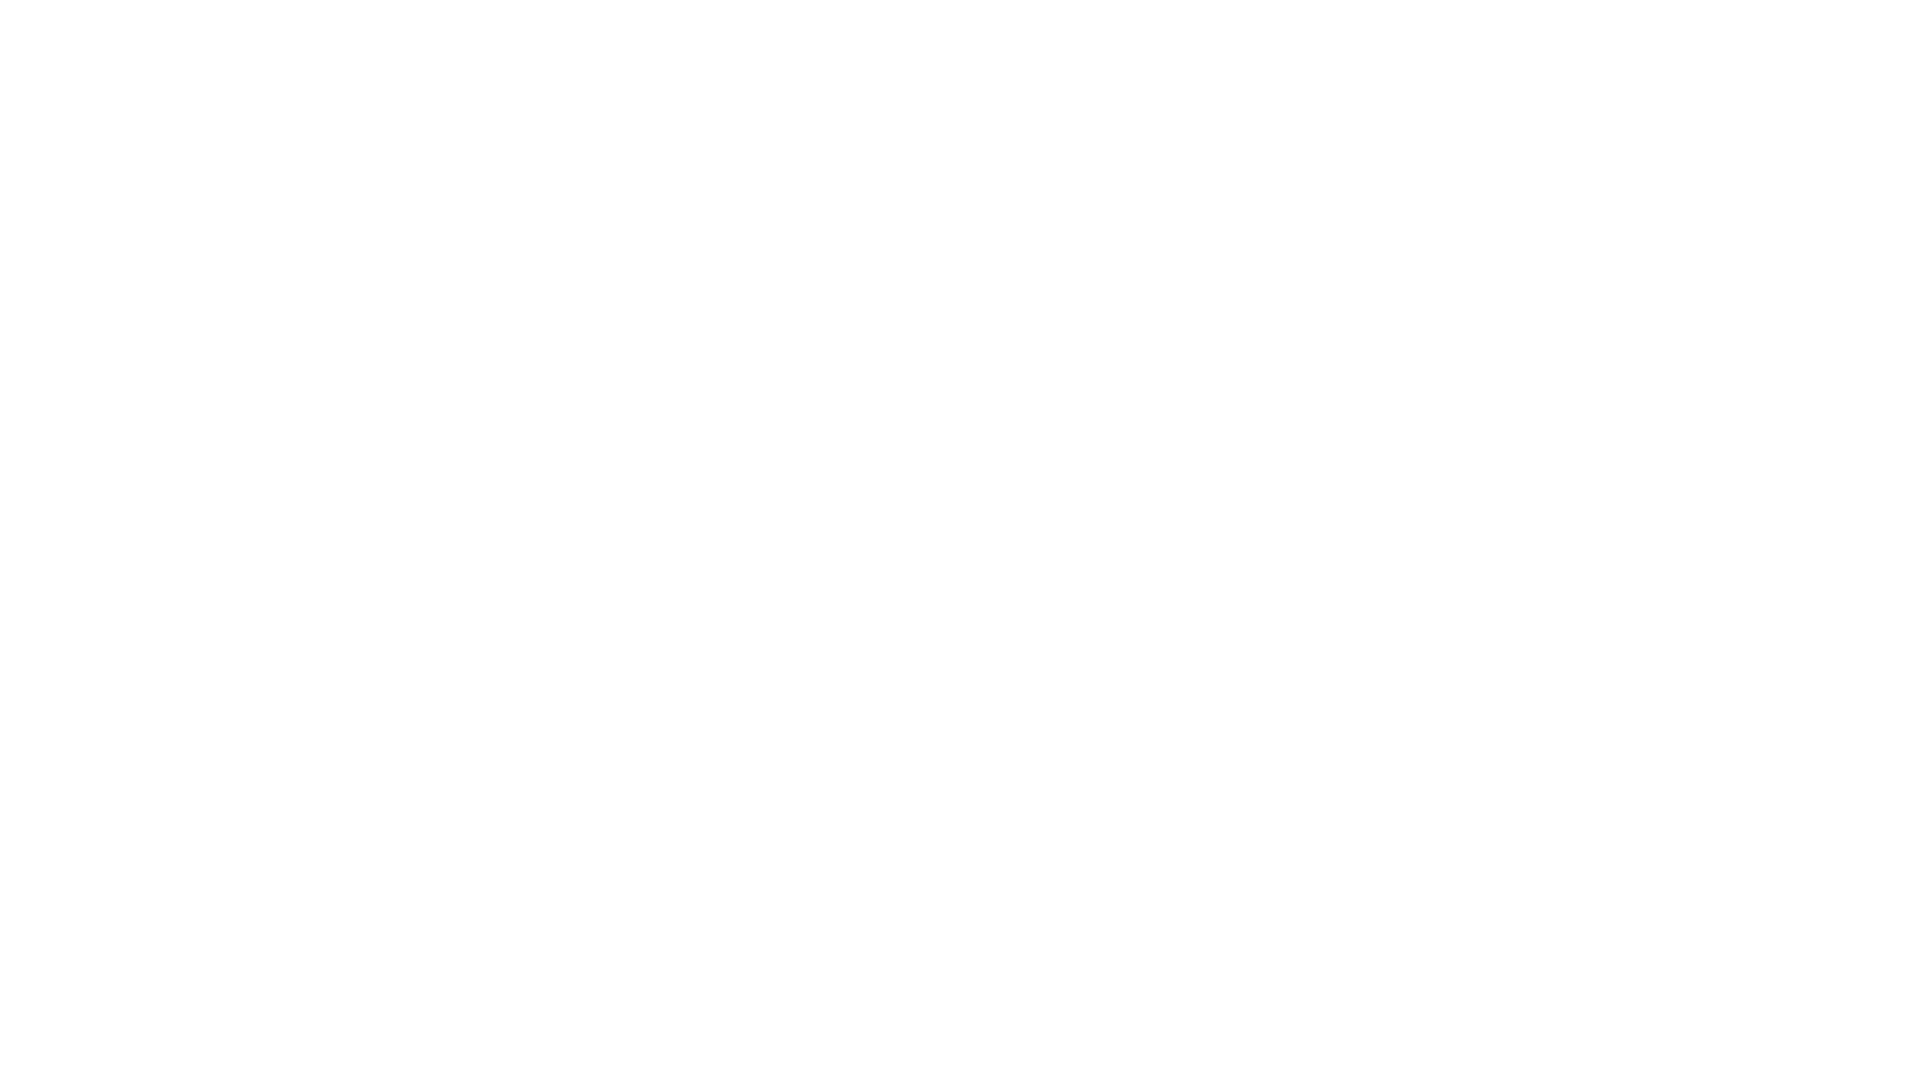

Waited 1000ms after scroll up (iteration 7/10)
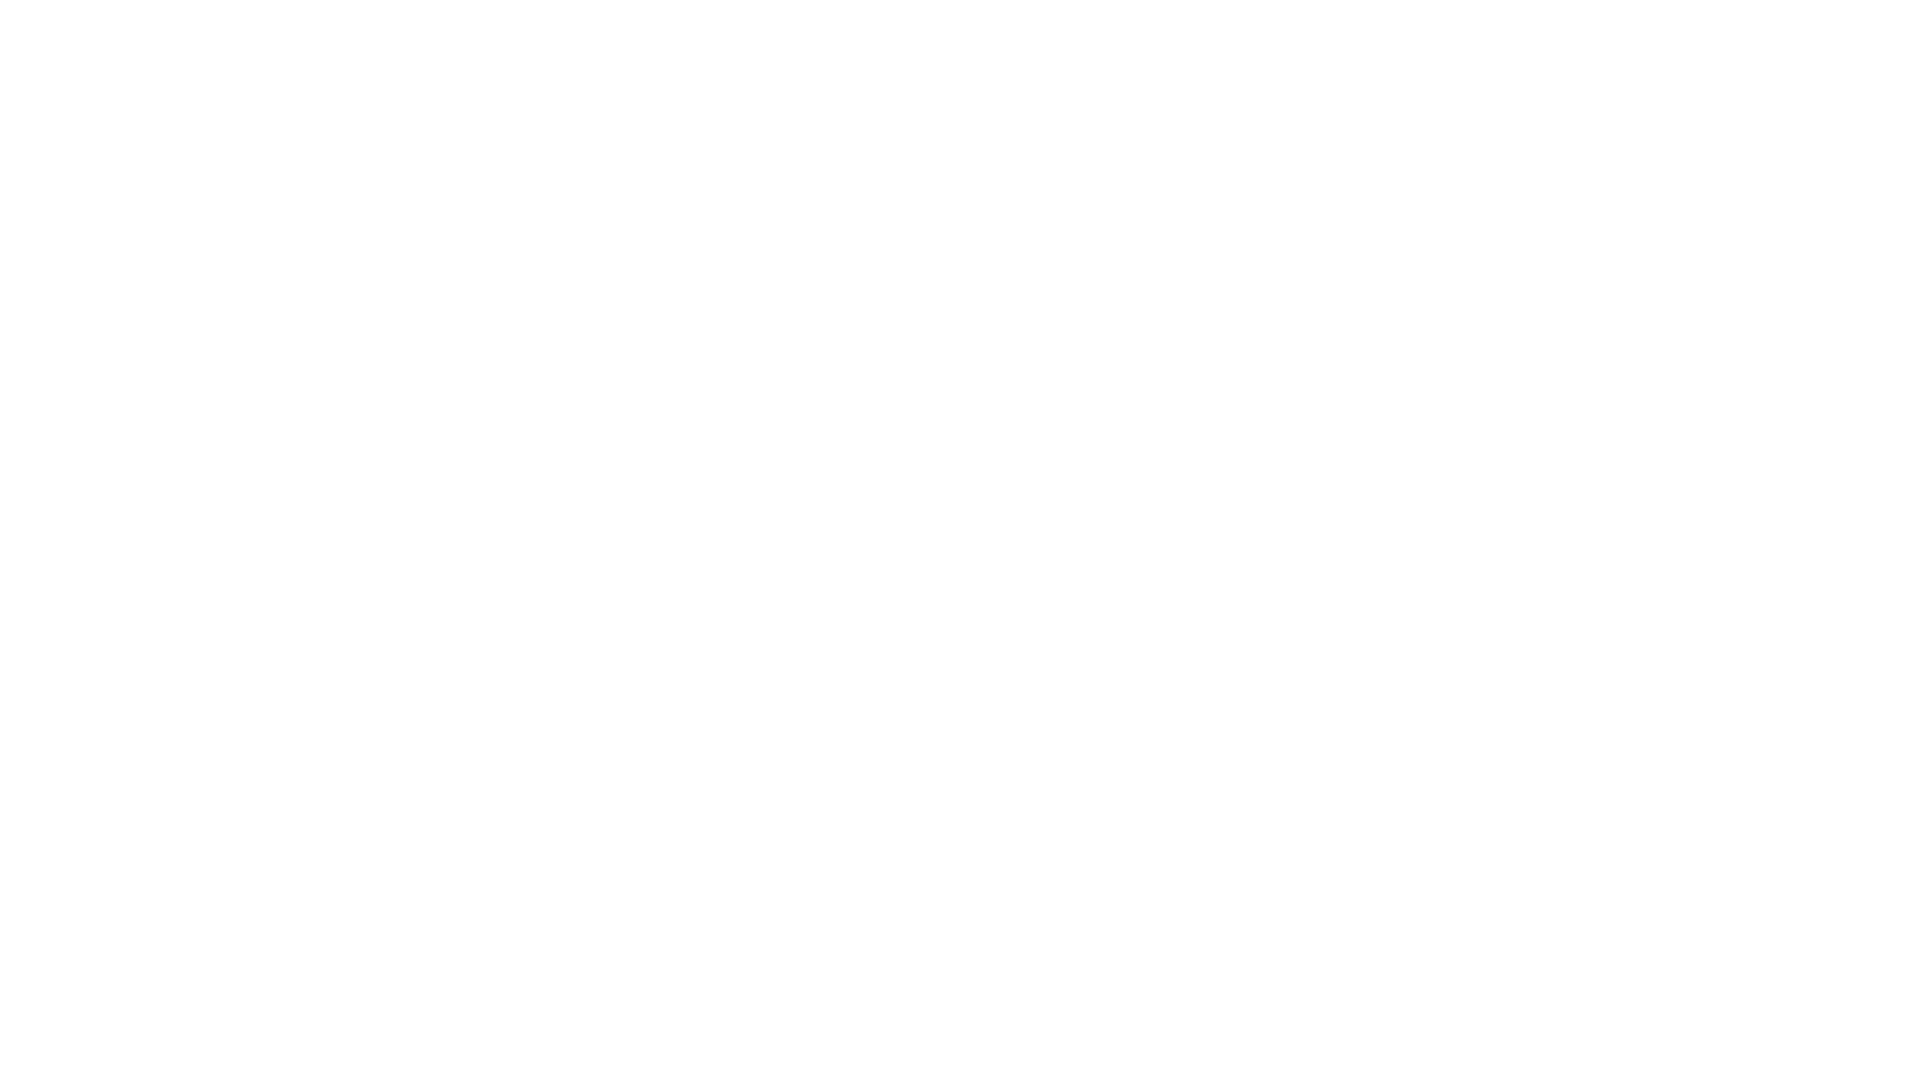

Scrolled up 250px (iteration 8/10)
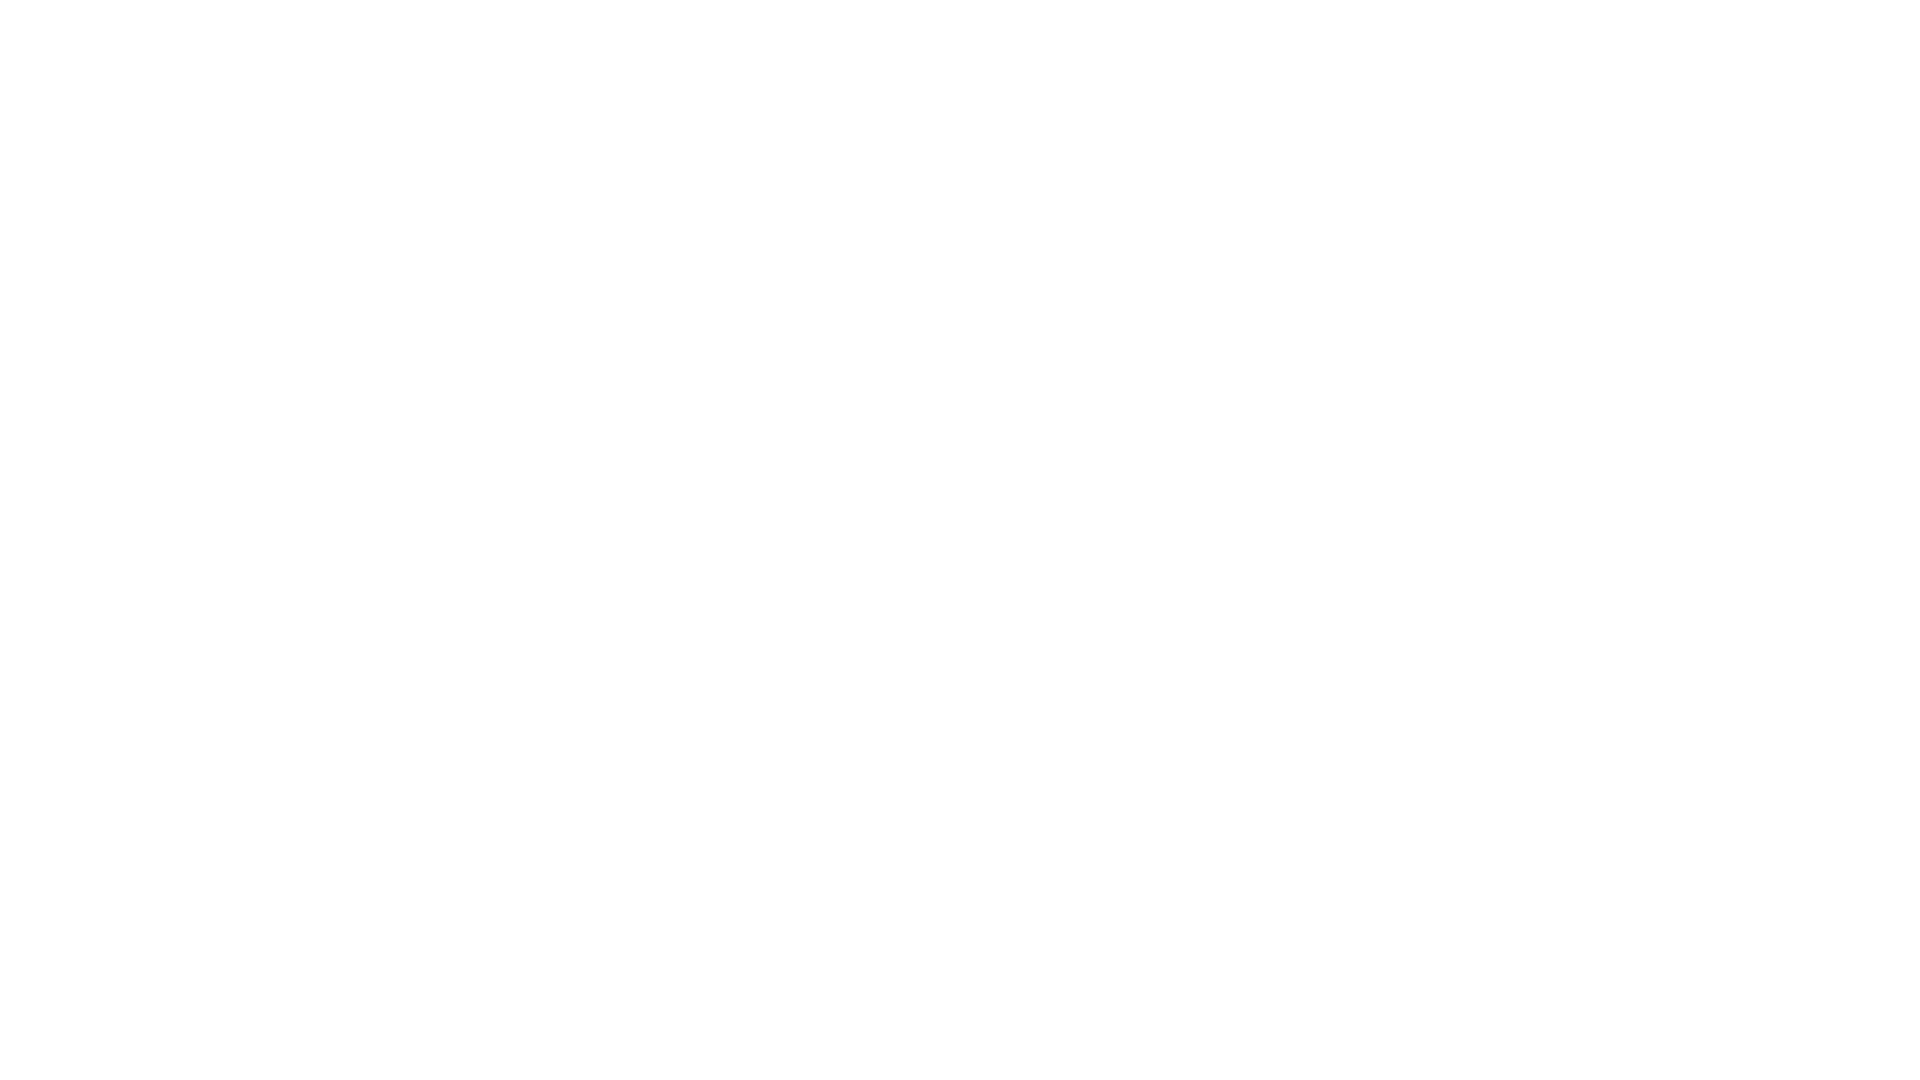

Waited 1000ms after scroll up (iteration 8/10)
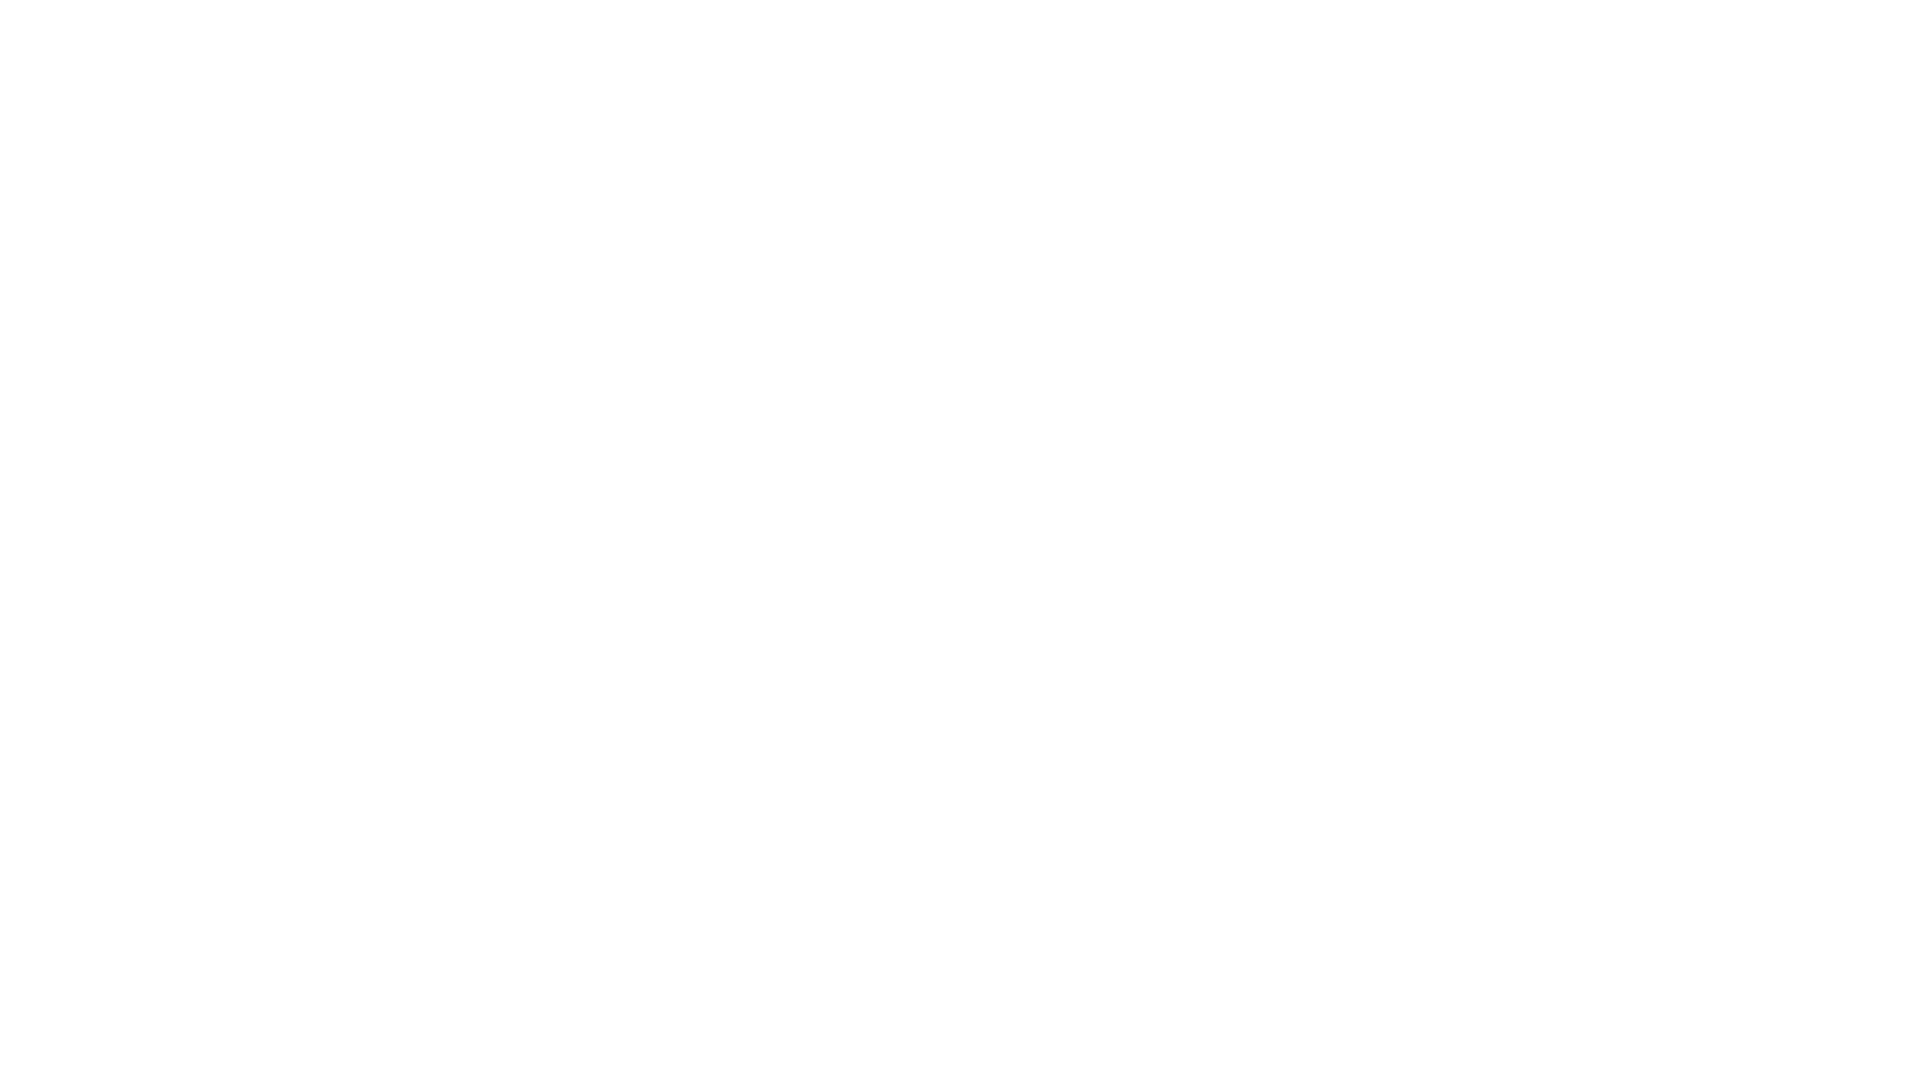

Scrolled up 250px (iteration 9/10)
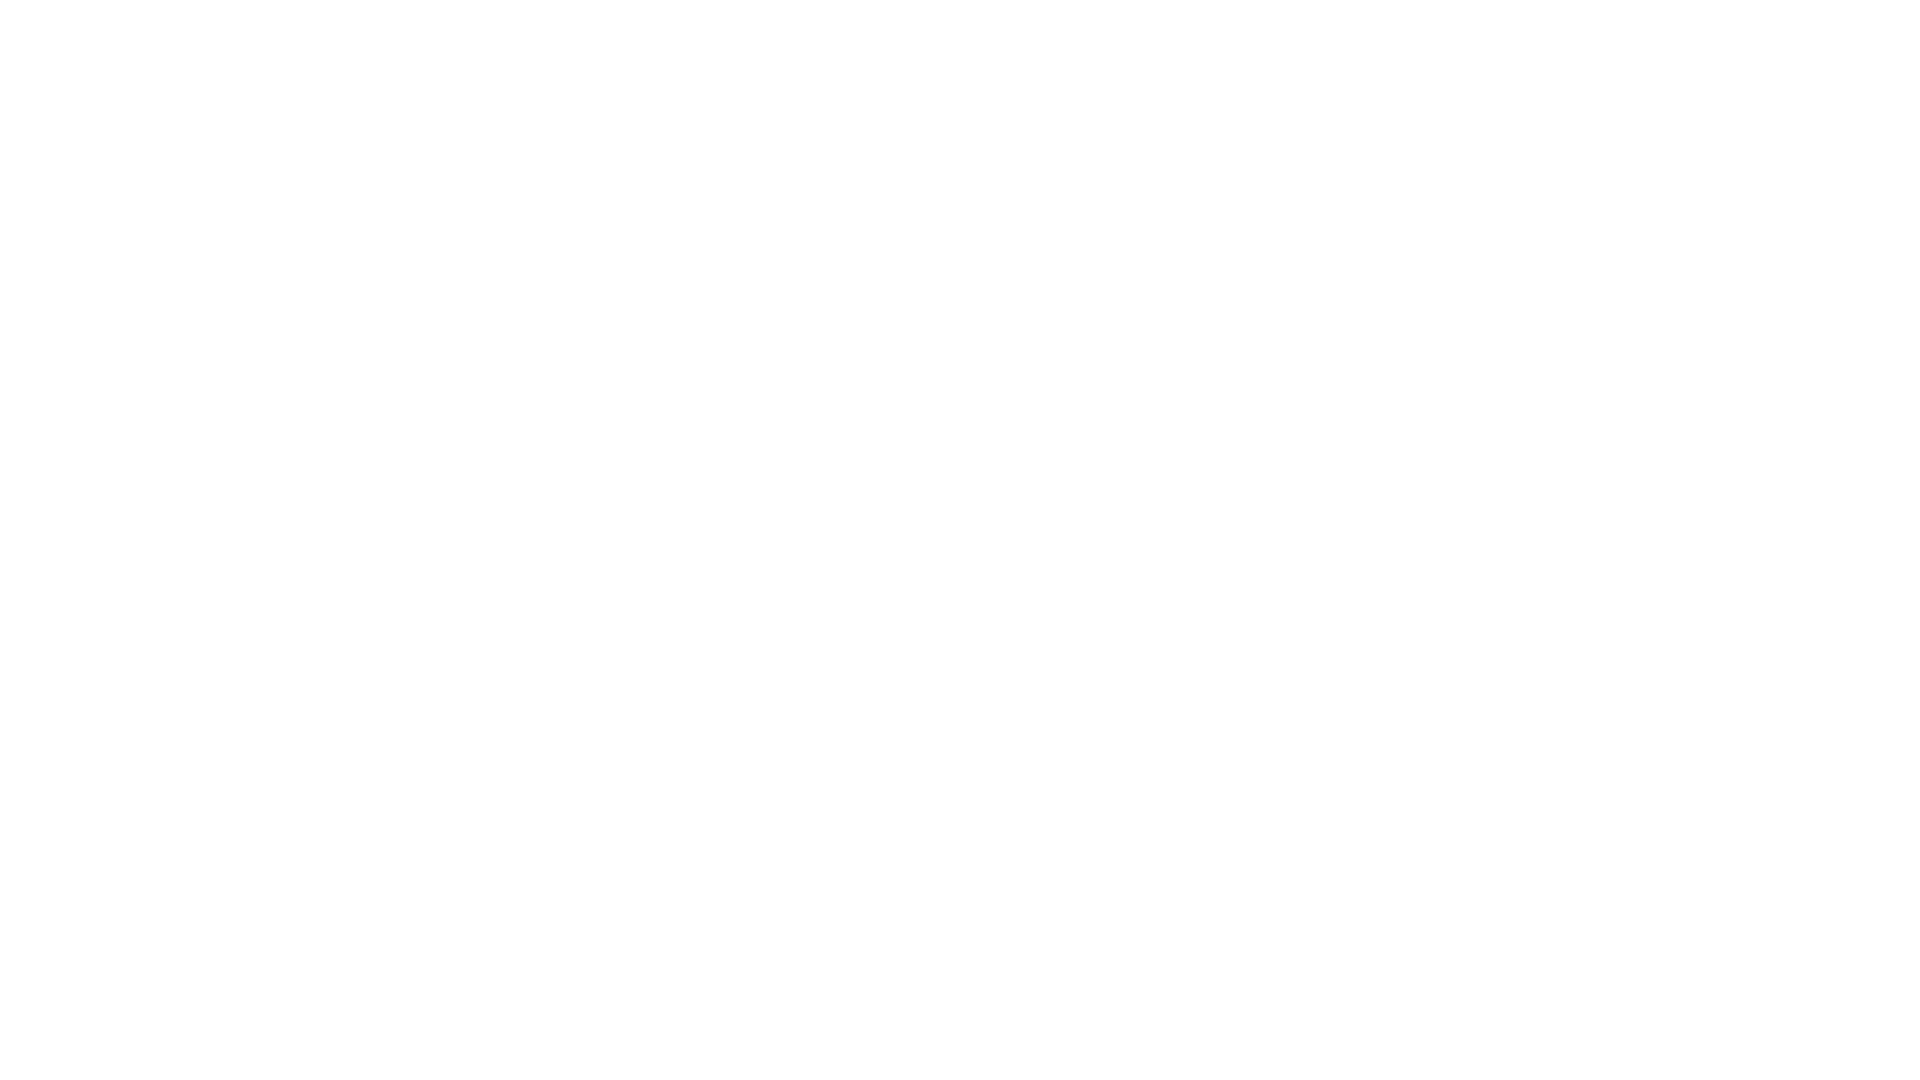

Waited 1000ms after scroll up (iteration 9/10)
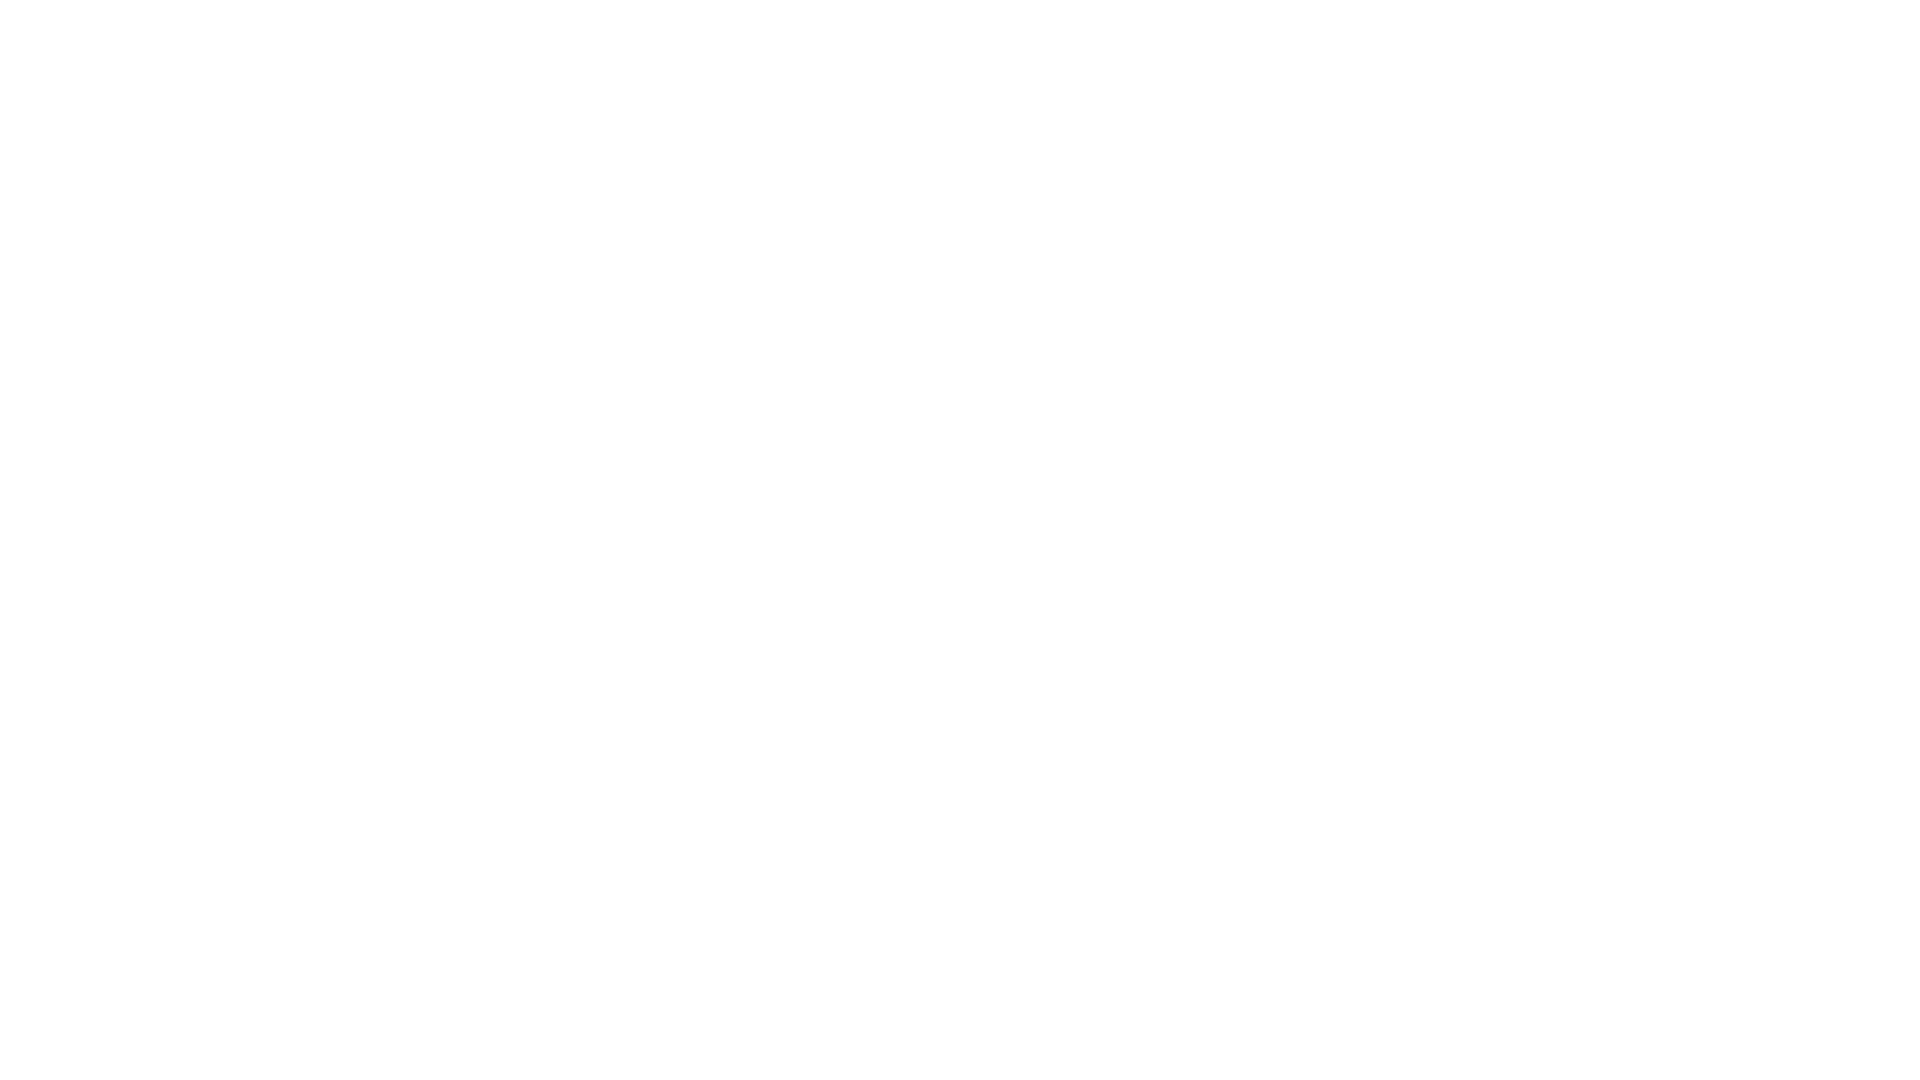

Scrolled up 250px (iteration 10/10)
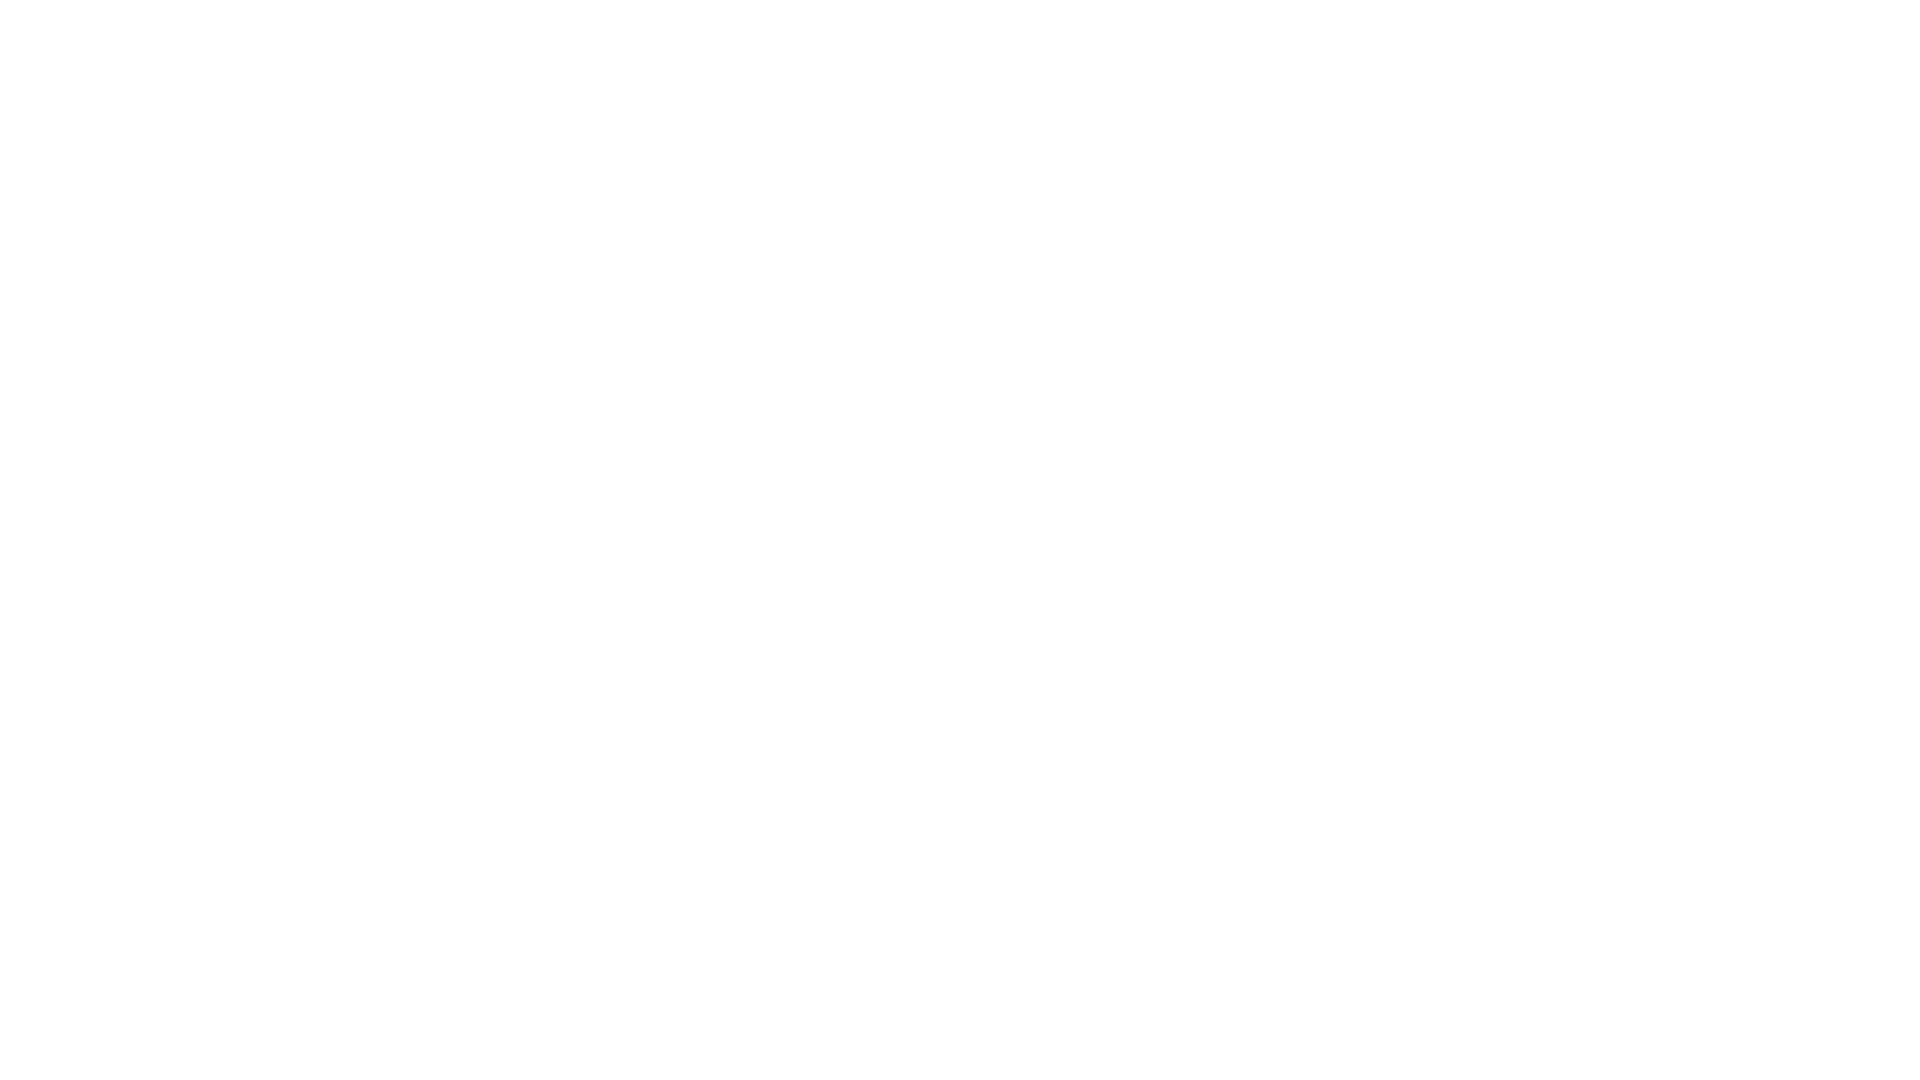

Waited 1000ms after scroll up (iteration 10/10)
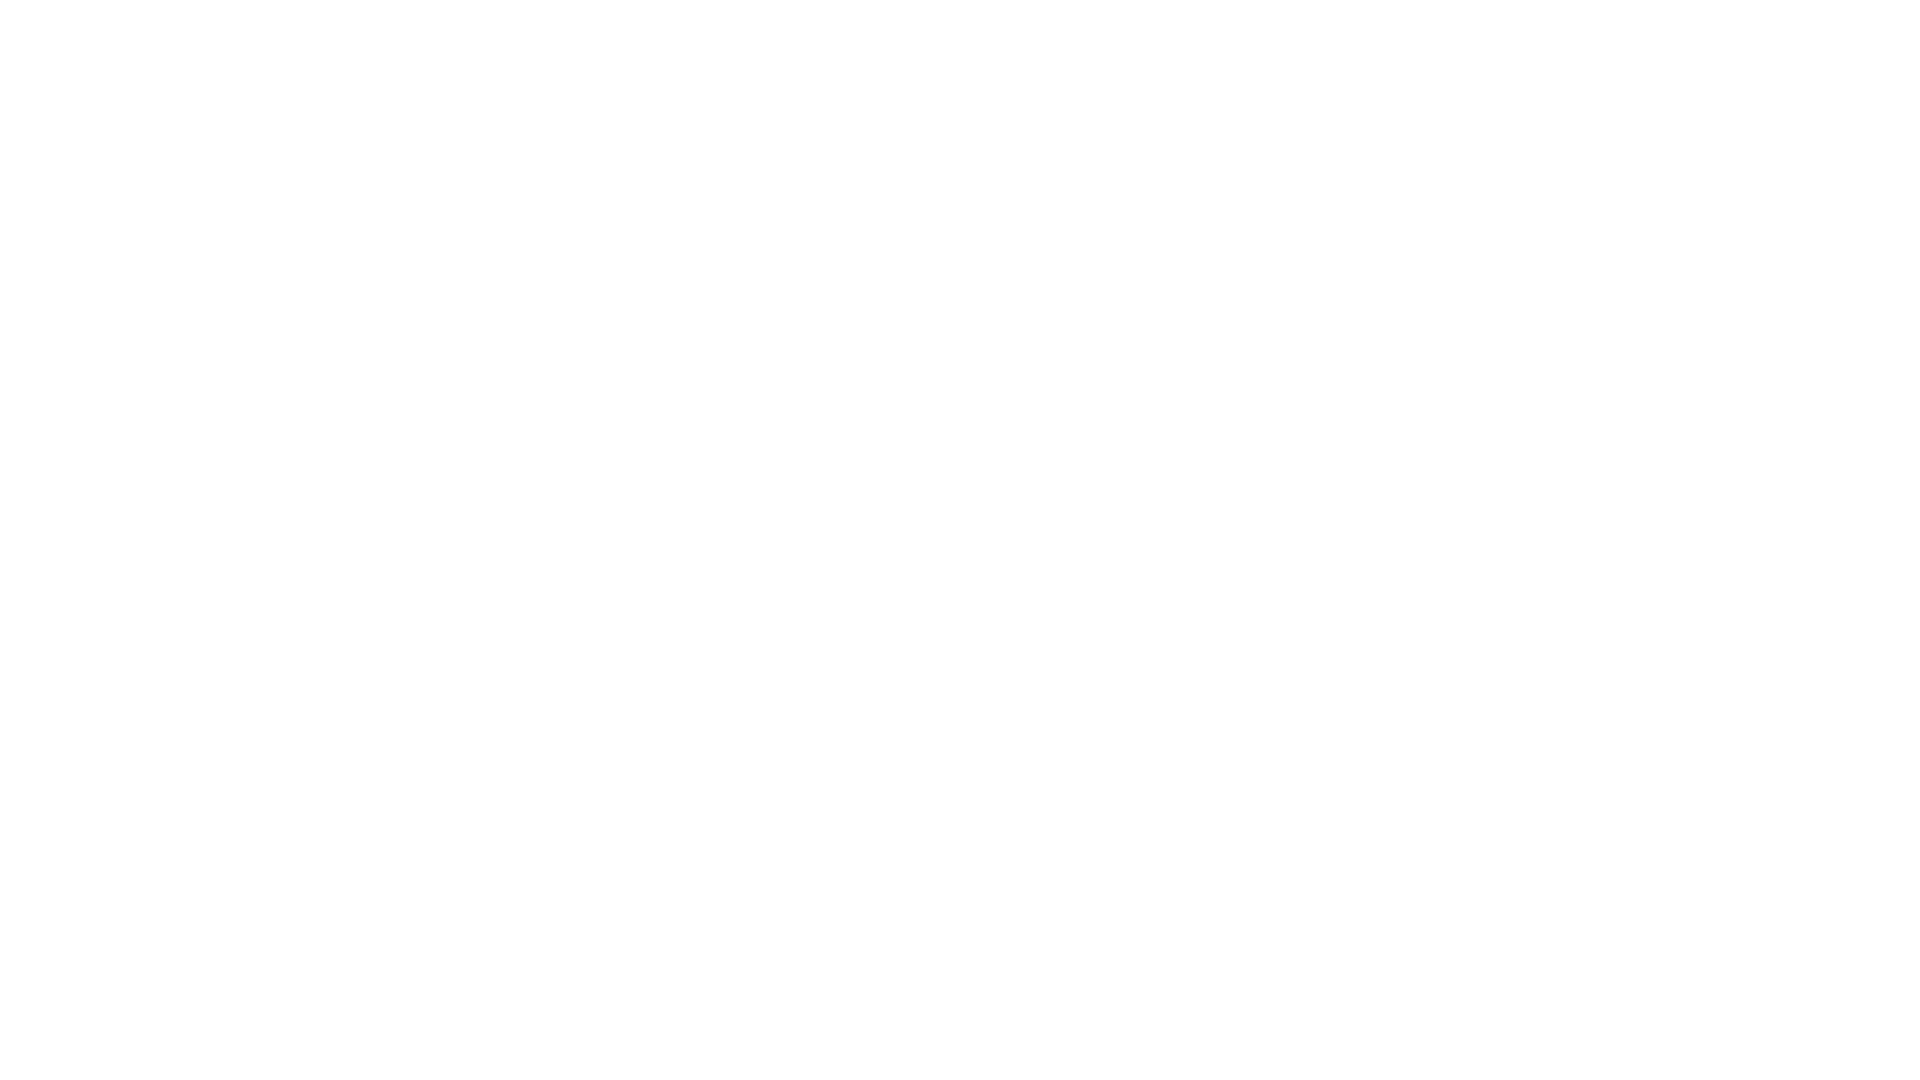

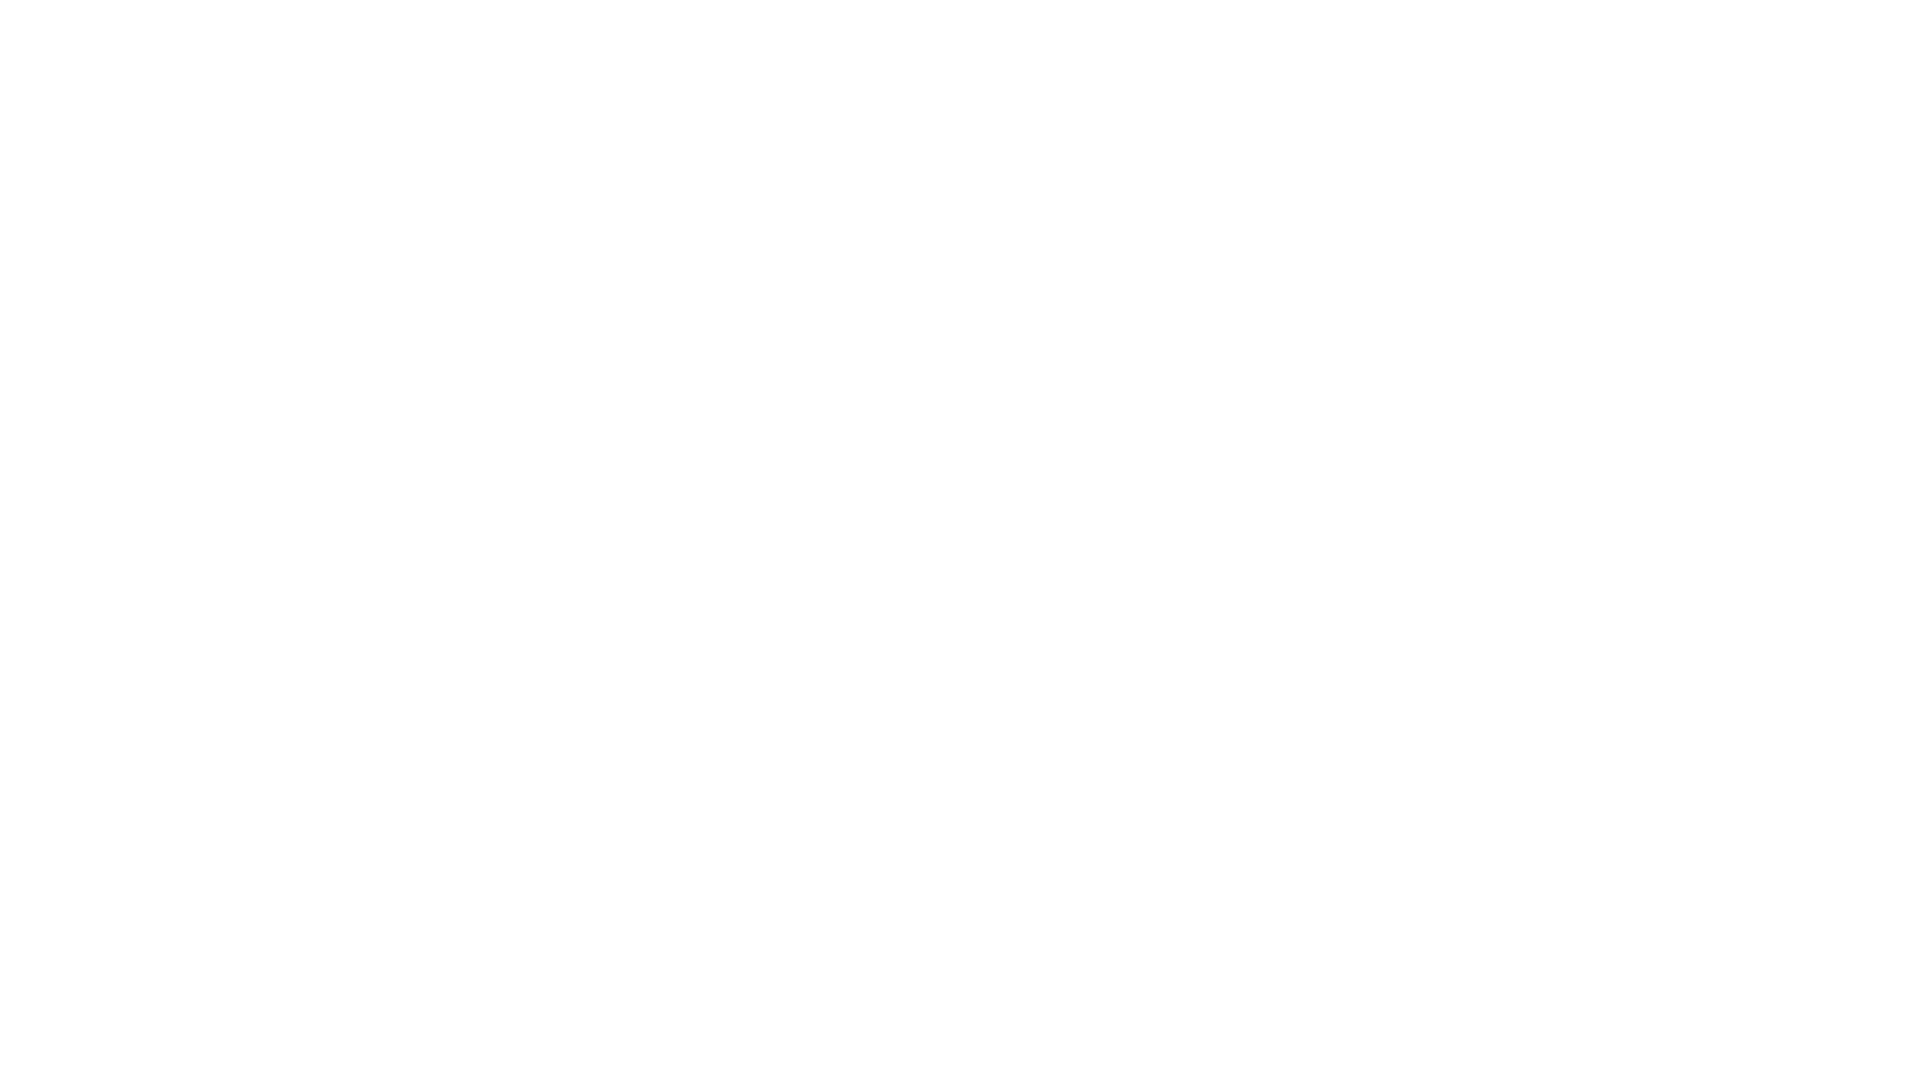